Tests jQuery date picker functionality by selecting a "From" date and a "To" date using dynamic calendar navigation, clicking through months and years to reach the target dates.

Starting URL: https://syntaxprojects.com/jquery-date-picker-demo-homework.php

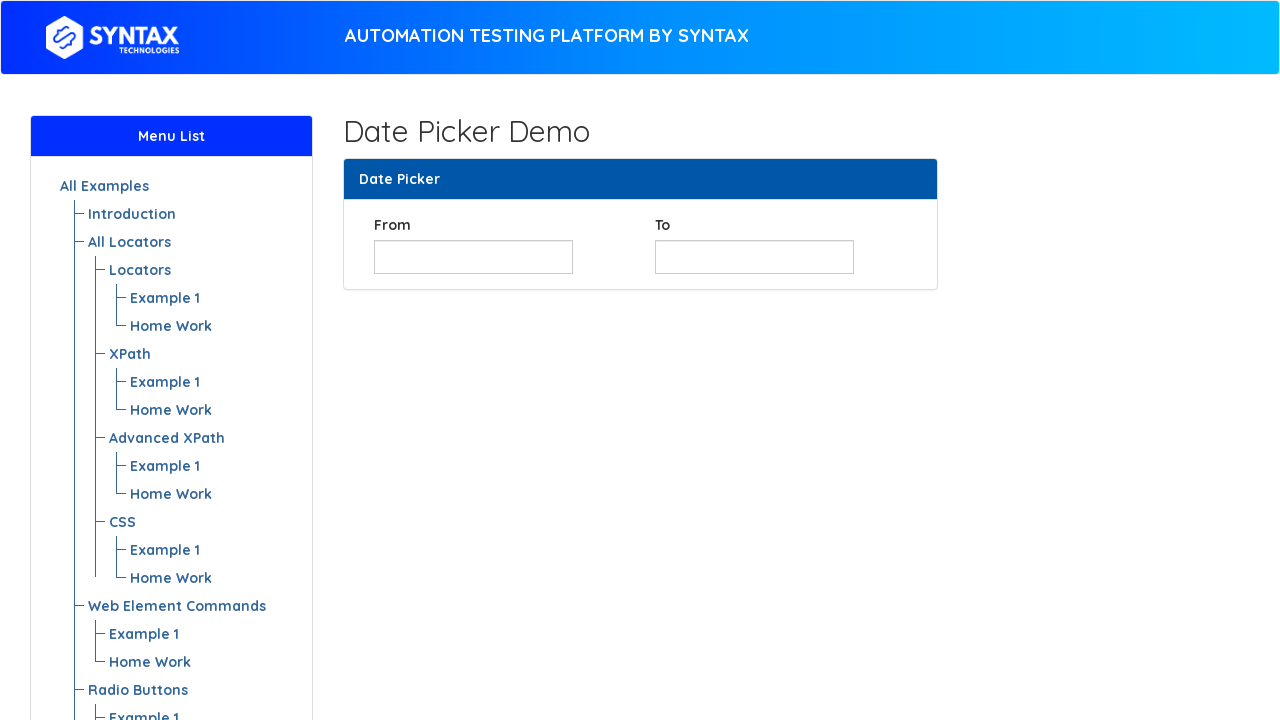

Clicked on 'From' date input field to open calendar at (473, 257) on xpath=//input[@id='from_date']
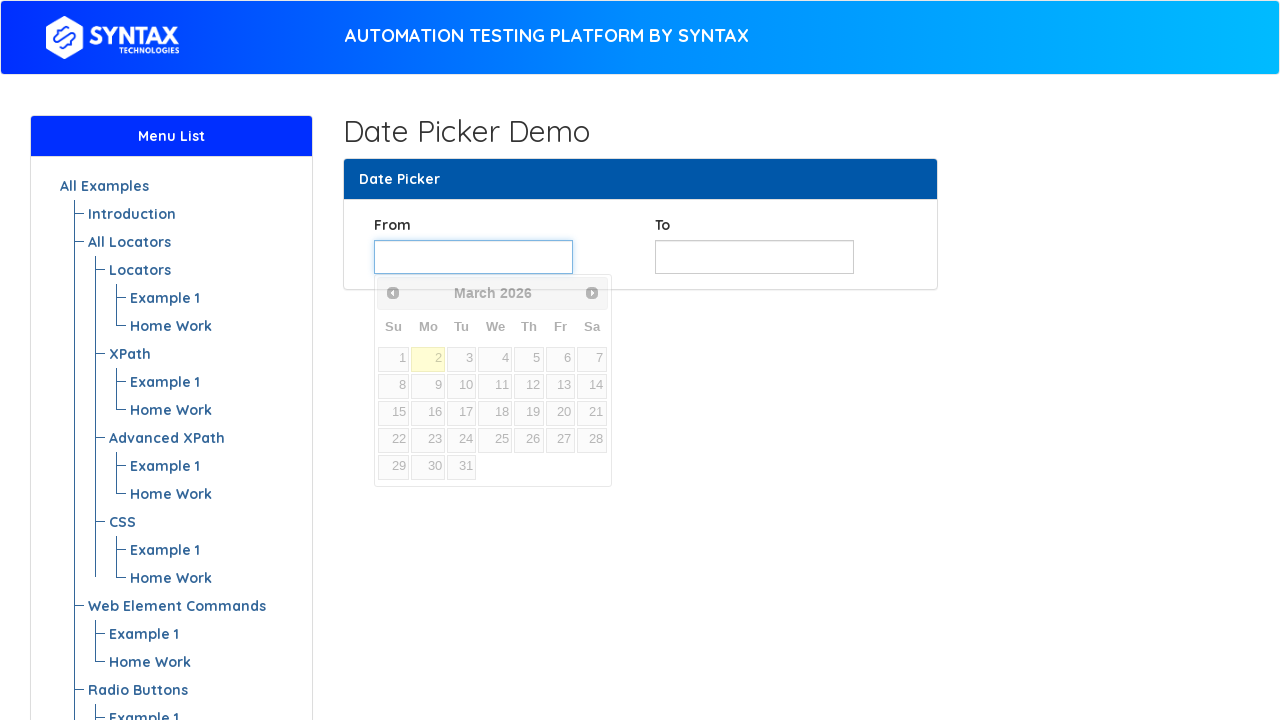

Calendar picker appeared with year selector visible
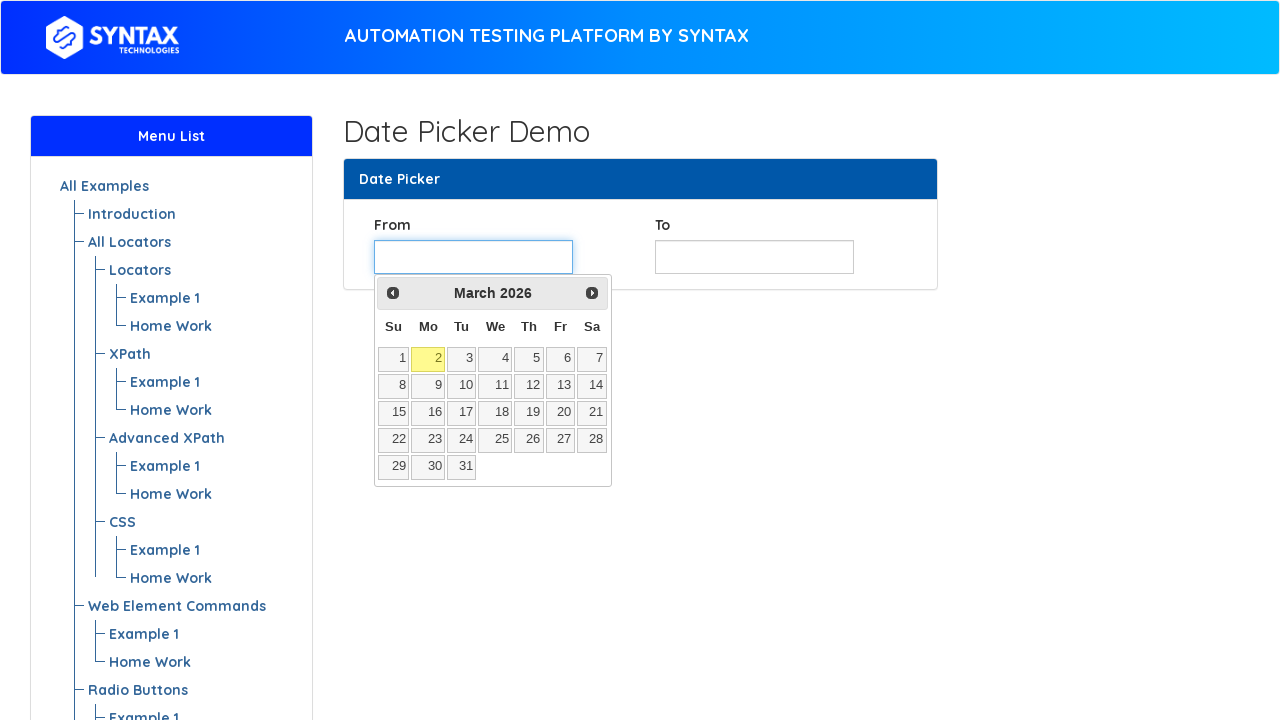

Retrieved current year text: 2026
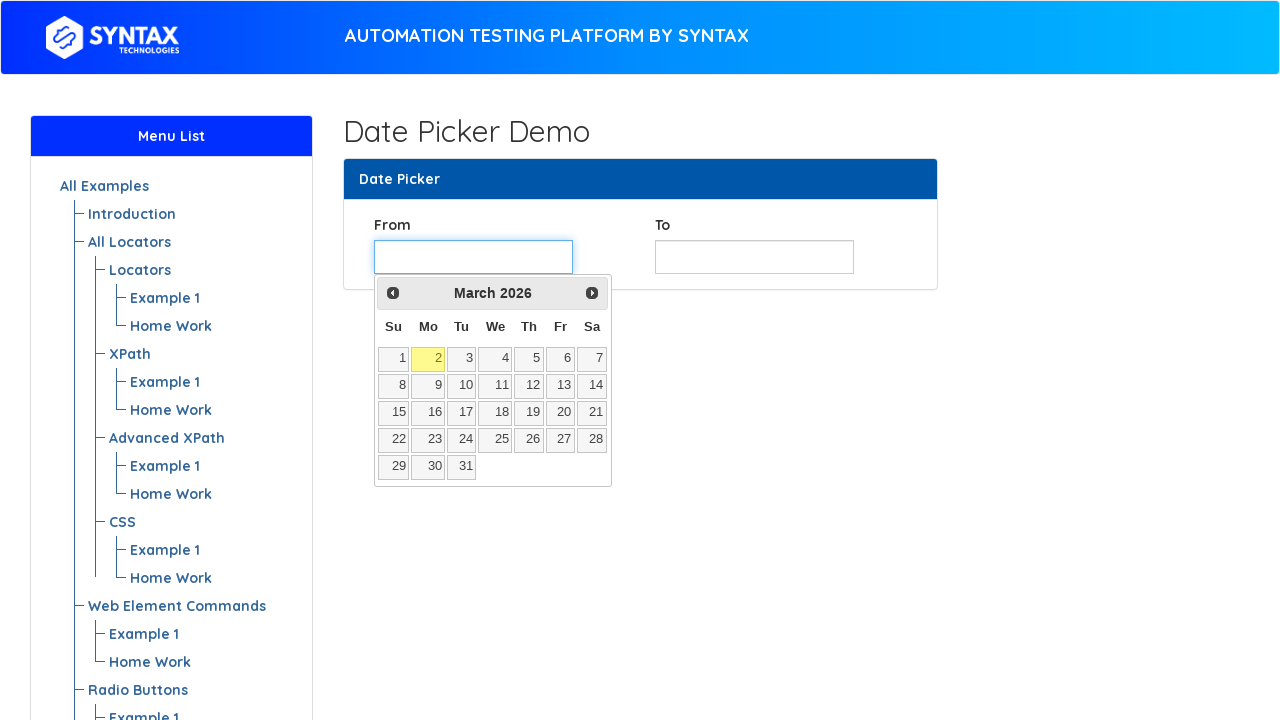

Retrieved current month text: March
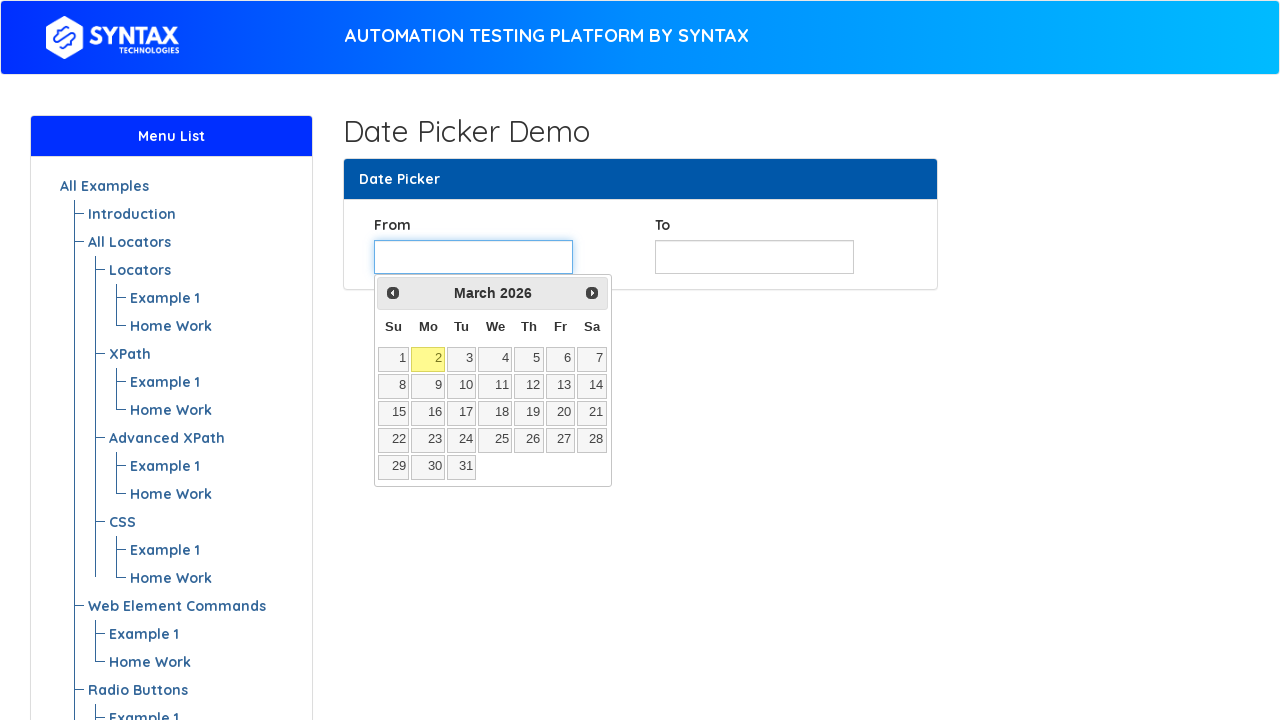

Clicked Prev button to navigate backward in calendar at (393, 293) on xpath=//span[text()='Prev']
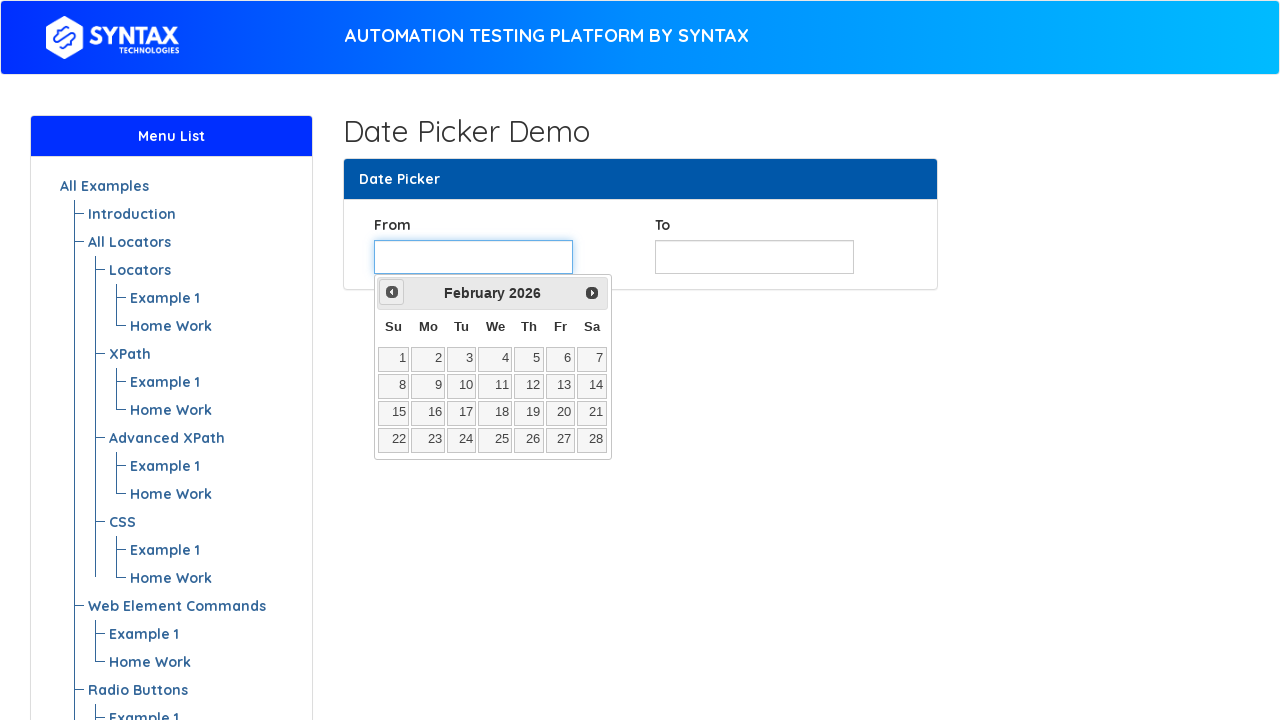

Retrieved current year text: 2026
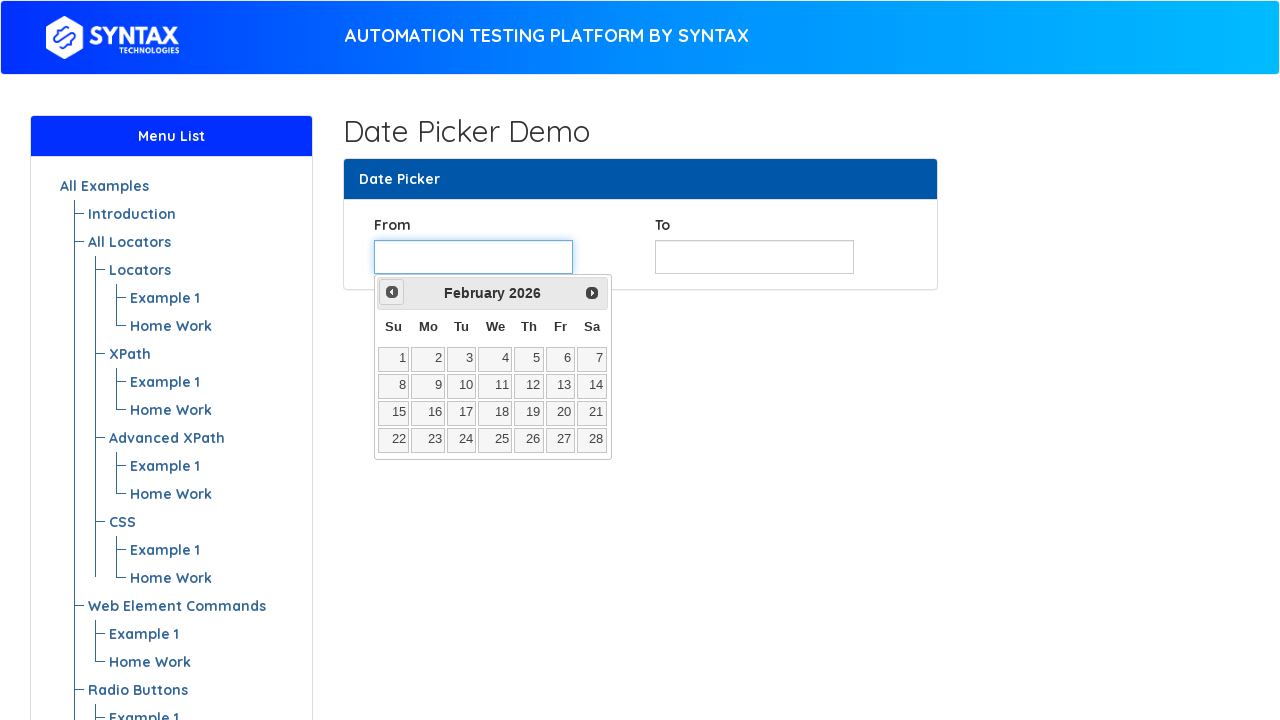

Retrieved current month text: February
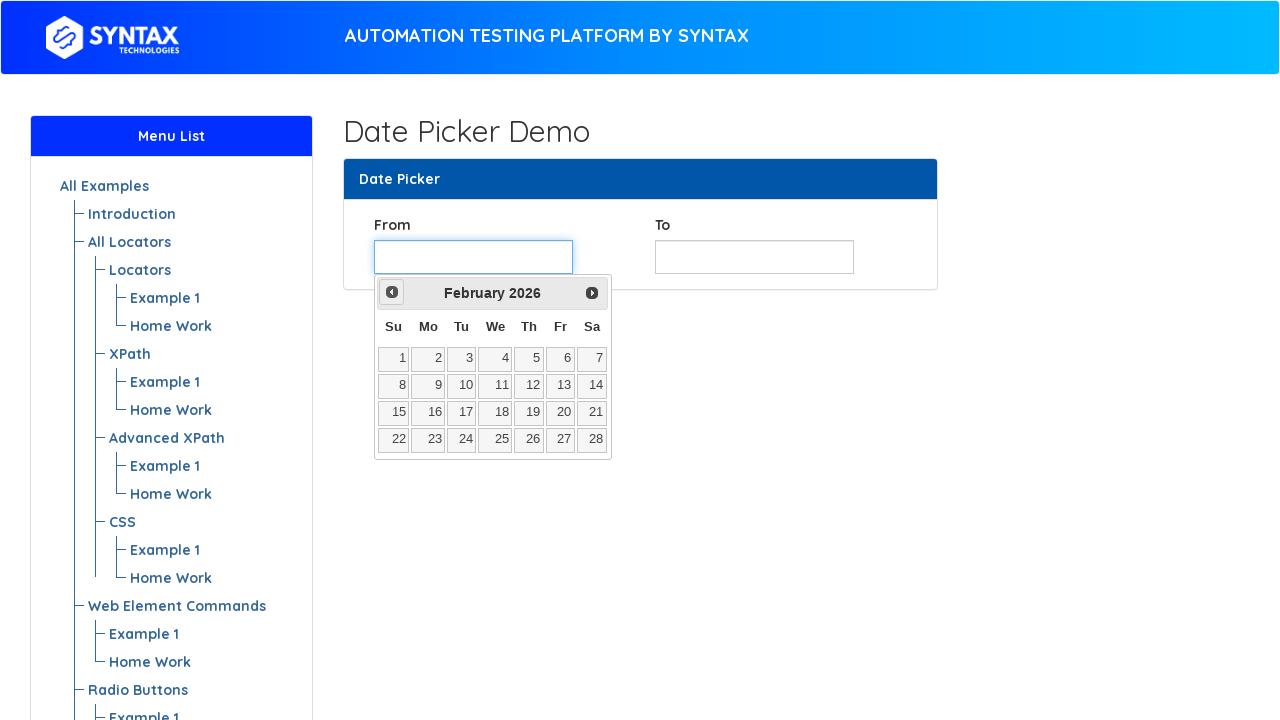

Clicked Prev button to navigate backward in calendar at (392, 292) on xpath=//span[text()='Prev']
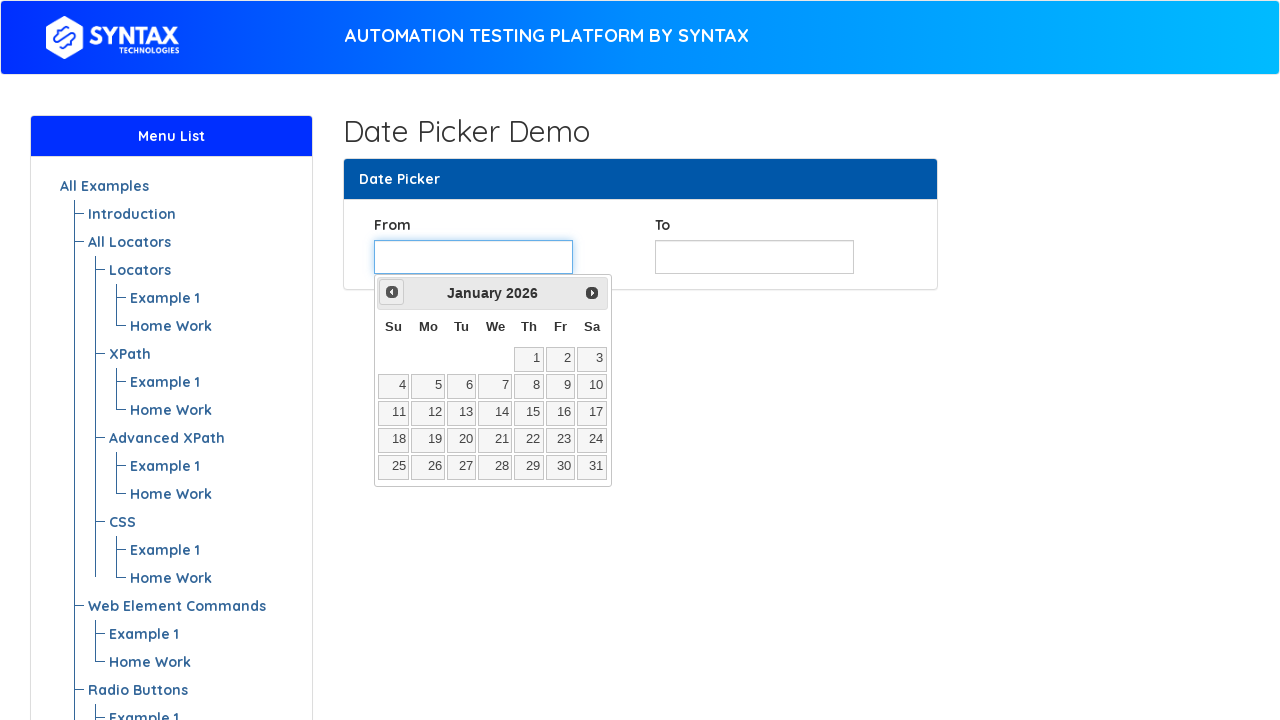

Retrieved current year text: 2026
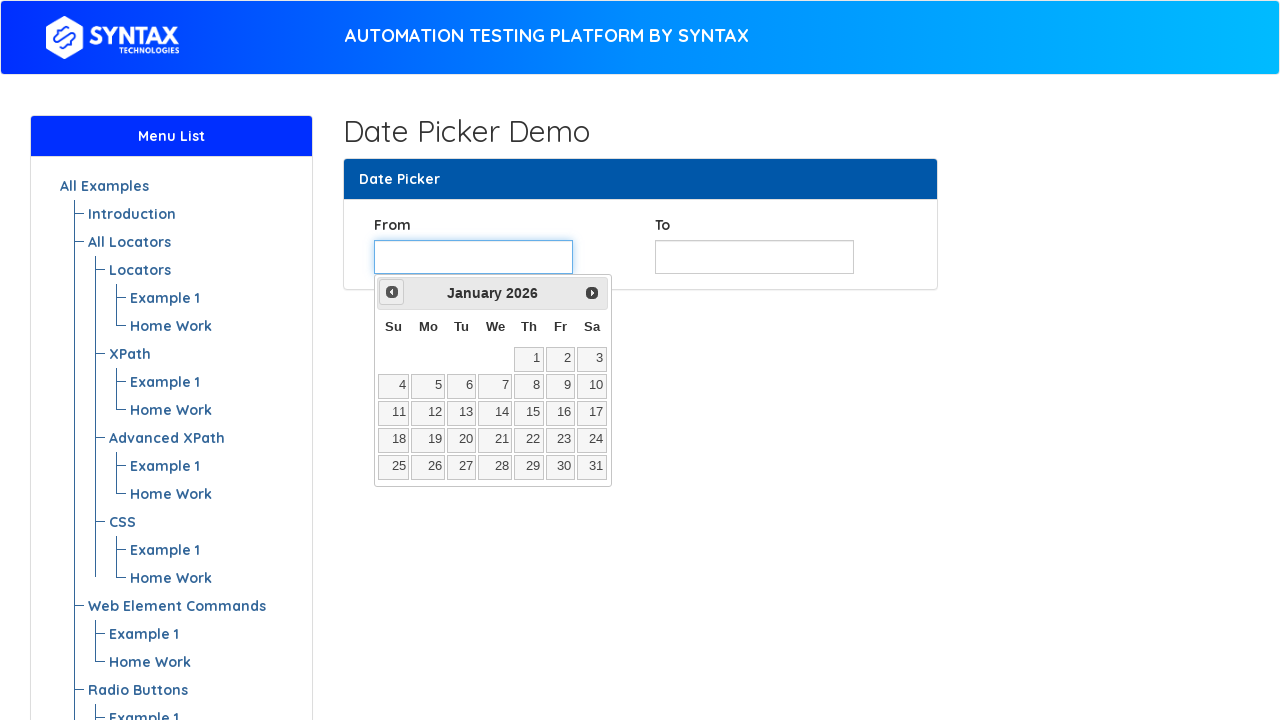

Retrieved current month text: January
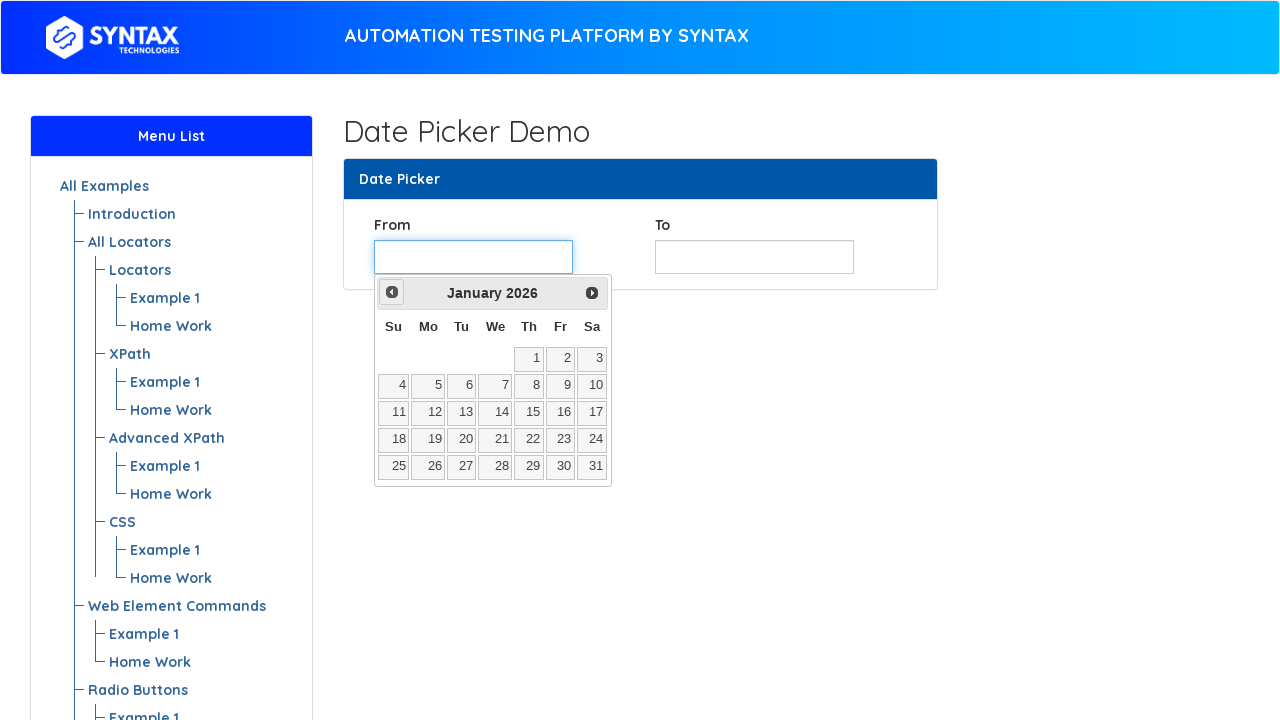

Clicked Prev button to navigate backward in calendar at (392, 292) on xpath=//span[text()='Prev']
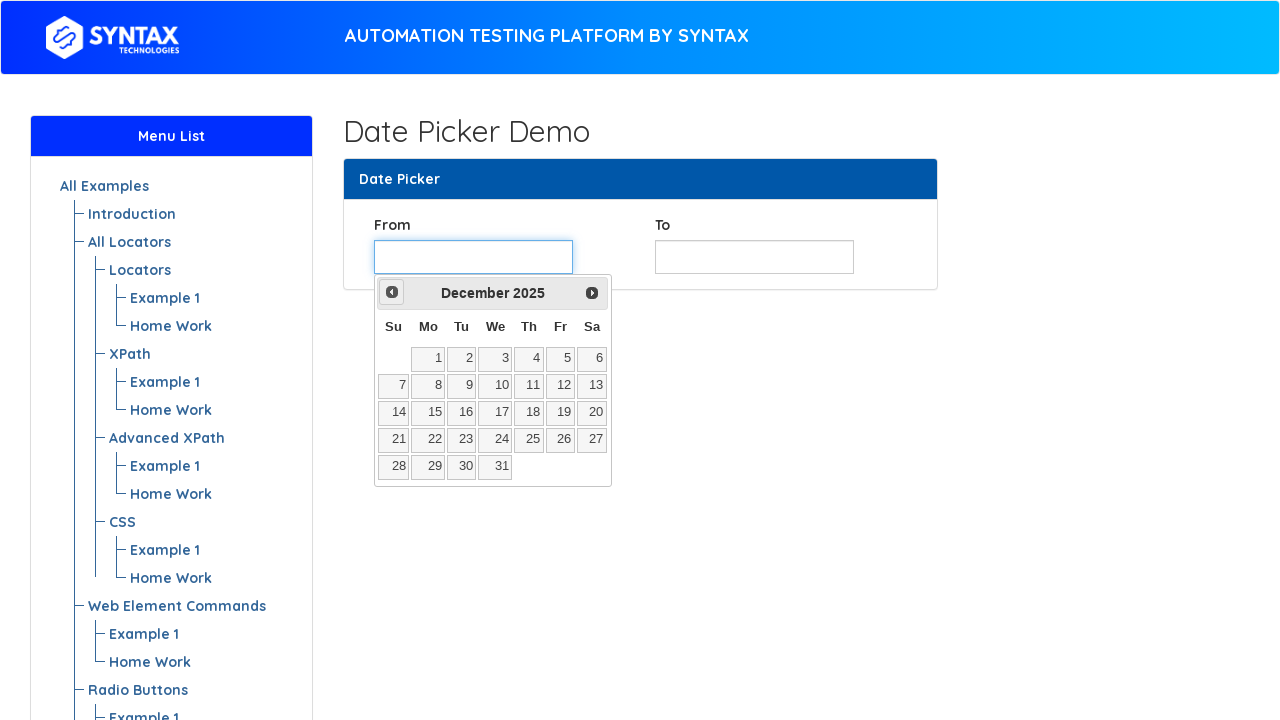

Retrieved current year text: 2025
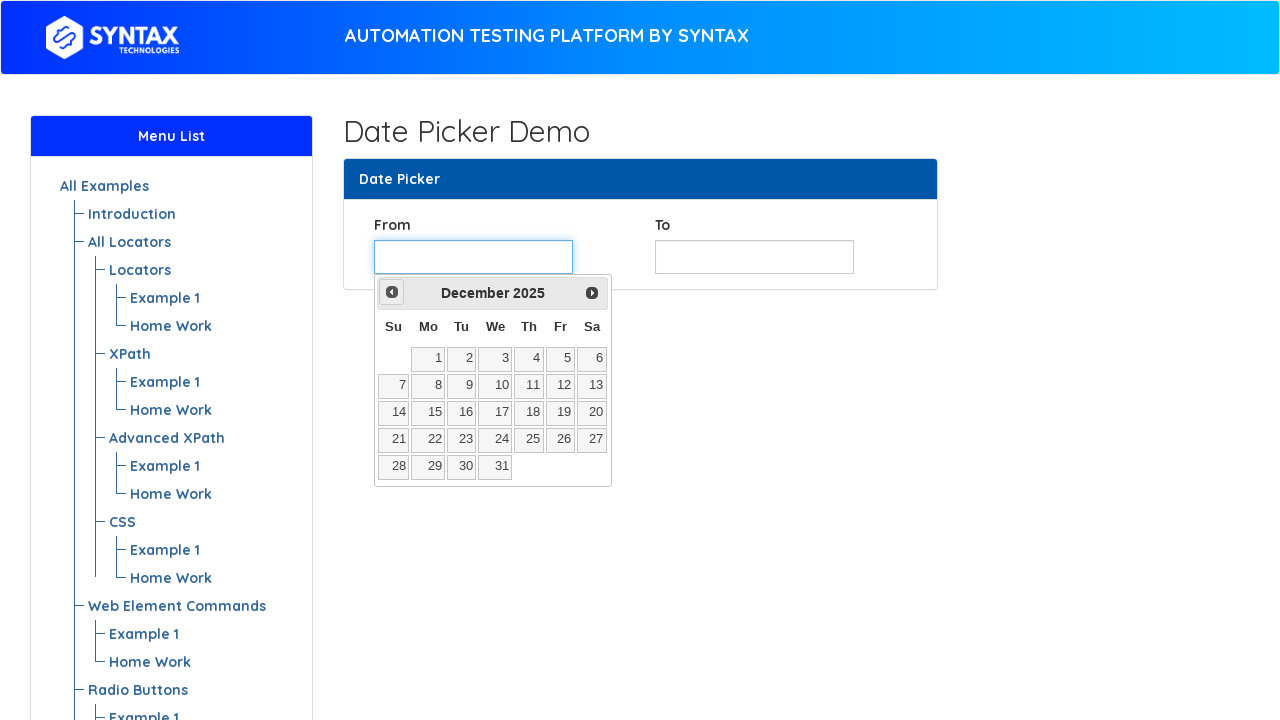

Retrieved current month text: December
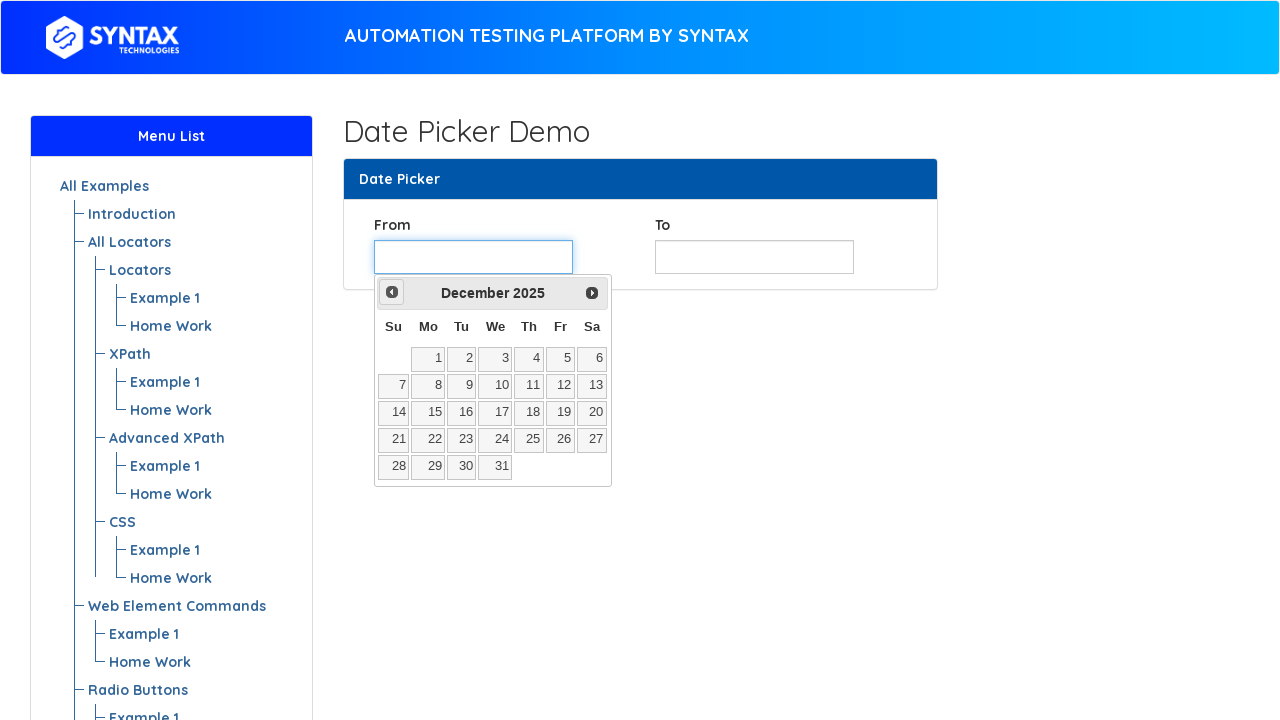

Clicked Prev button to navigate backward in calendar at (392, 292) on xpath=//span[text()='Prev']
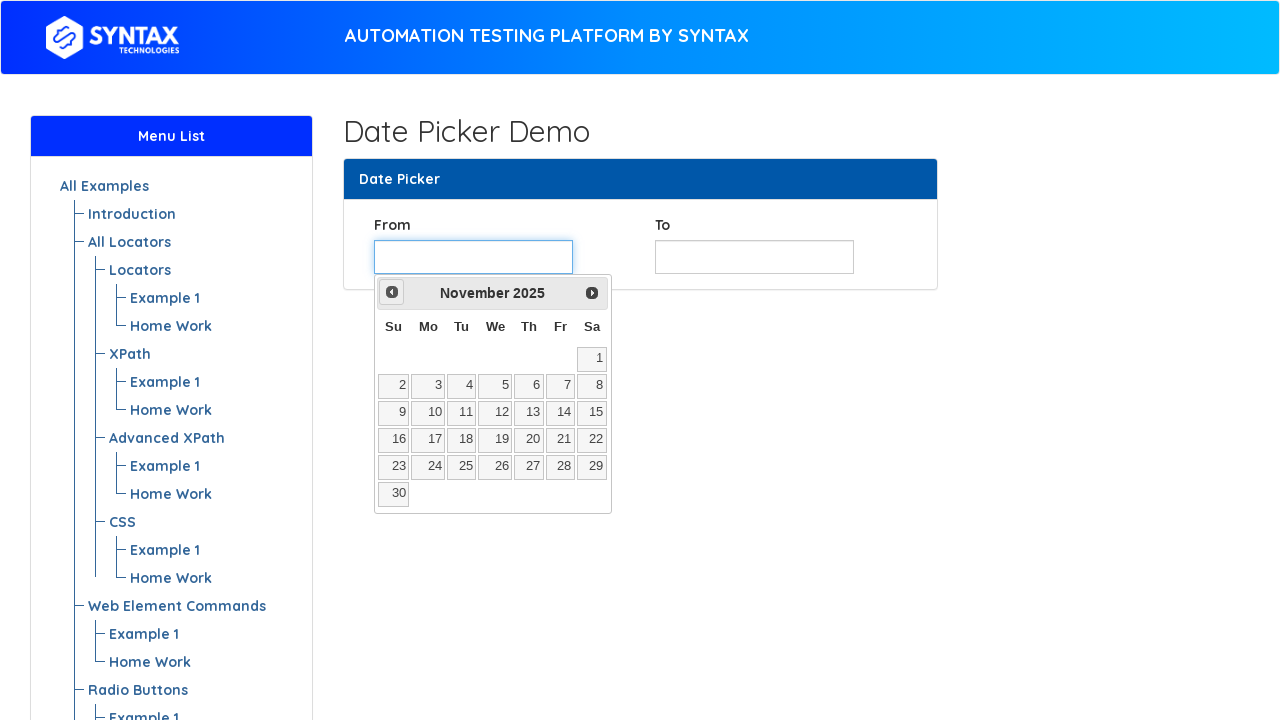

Retrieved current year text: 2025
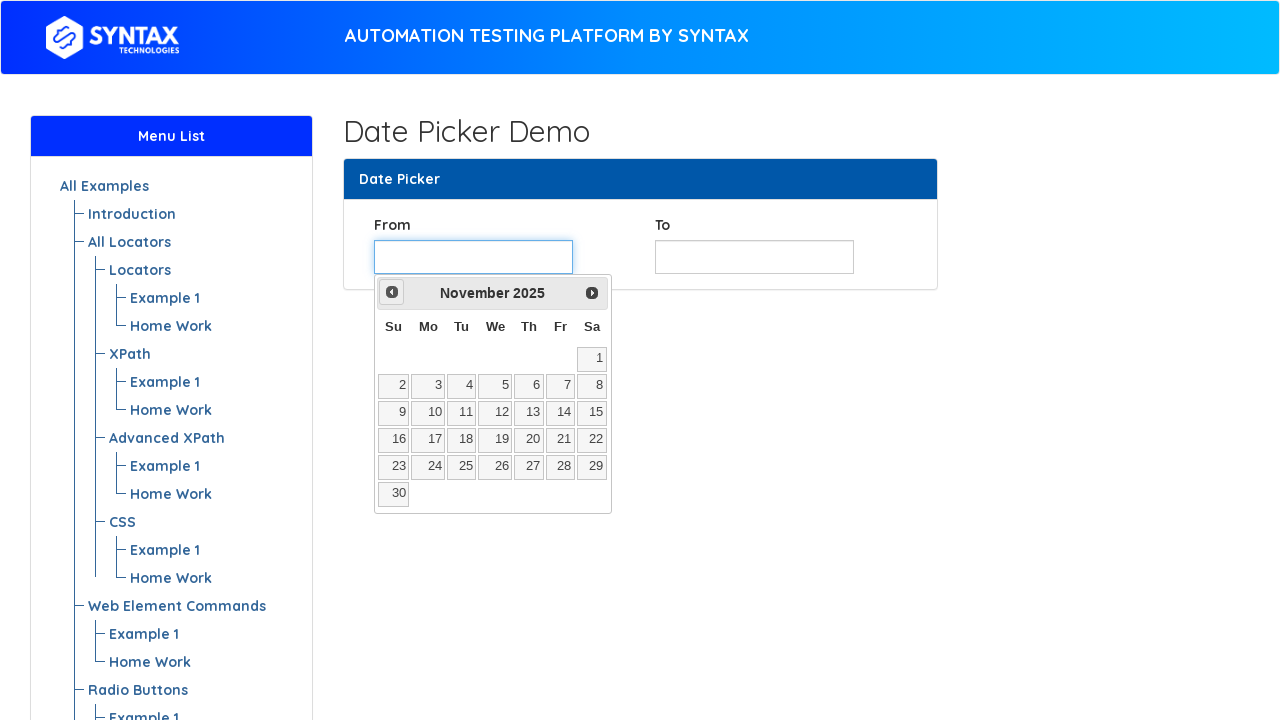

Retrieved current month text: November
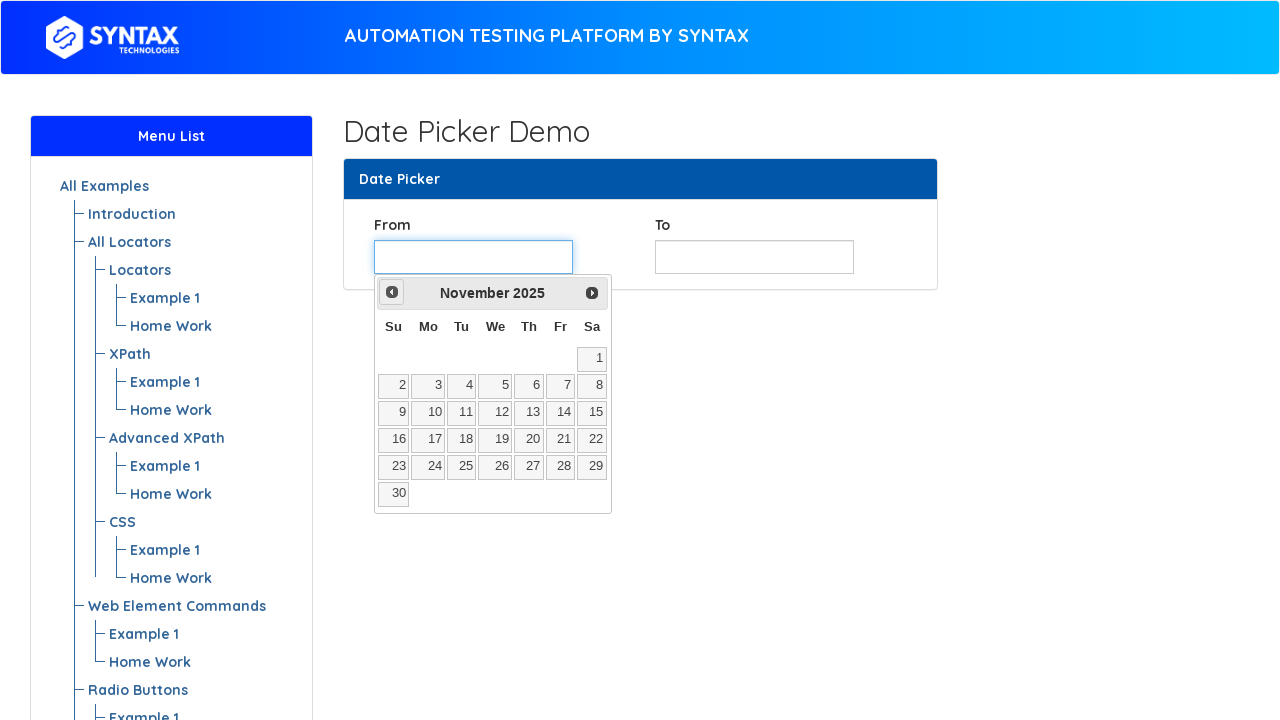

Clicked Prev button to navigate backward in calendar at (392, 292) on xpath=//span[text()='Prev']
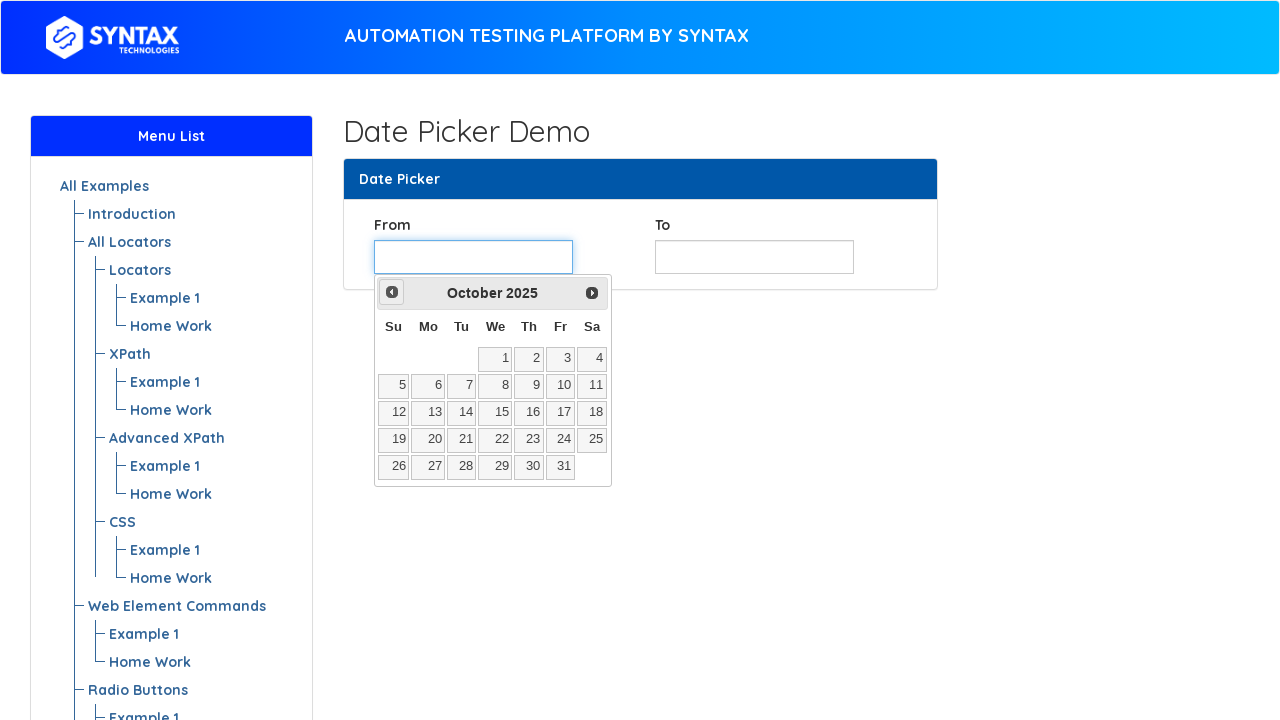

Retrieved current year text: 2025
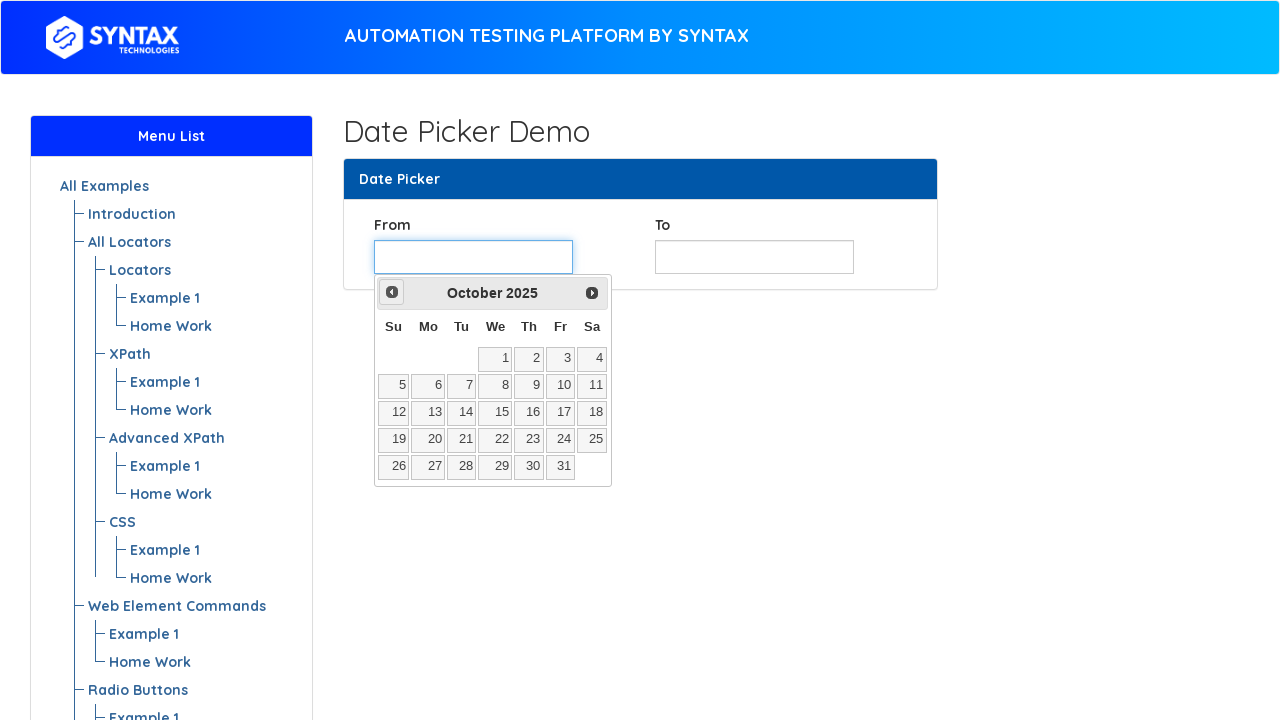

Retrieved current month text: October
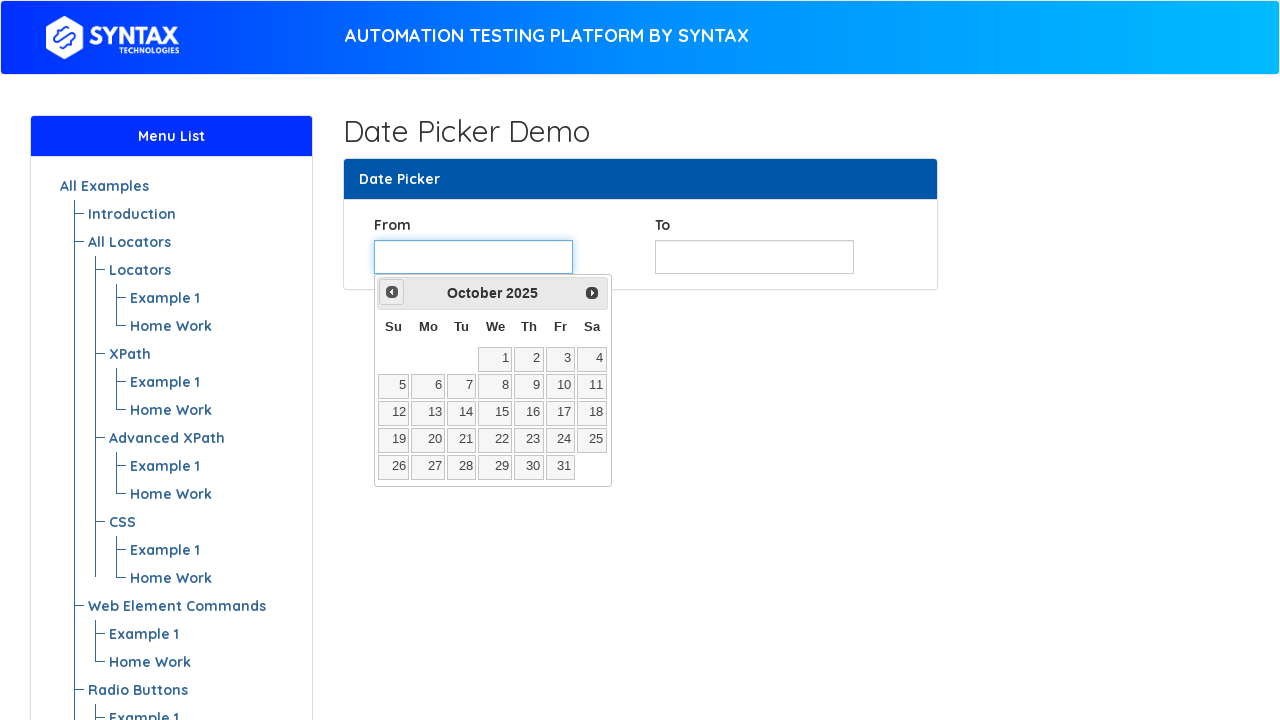

Clicked Prev button to navigate backward in calendar at (392, 292) on xpath=//span[text()='Prev']
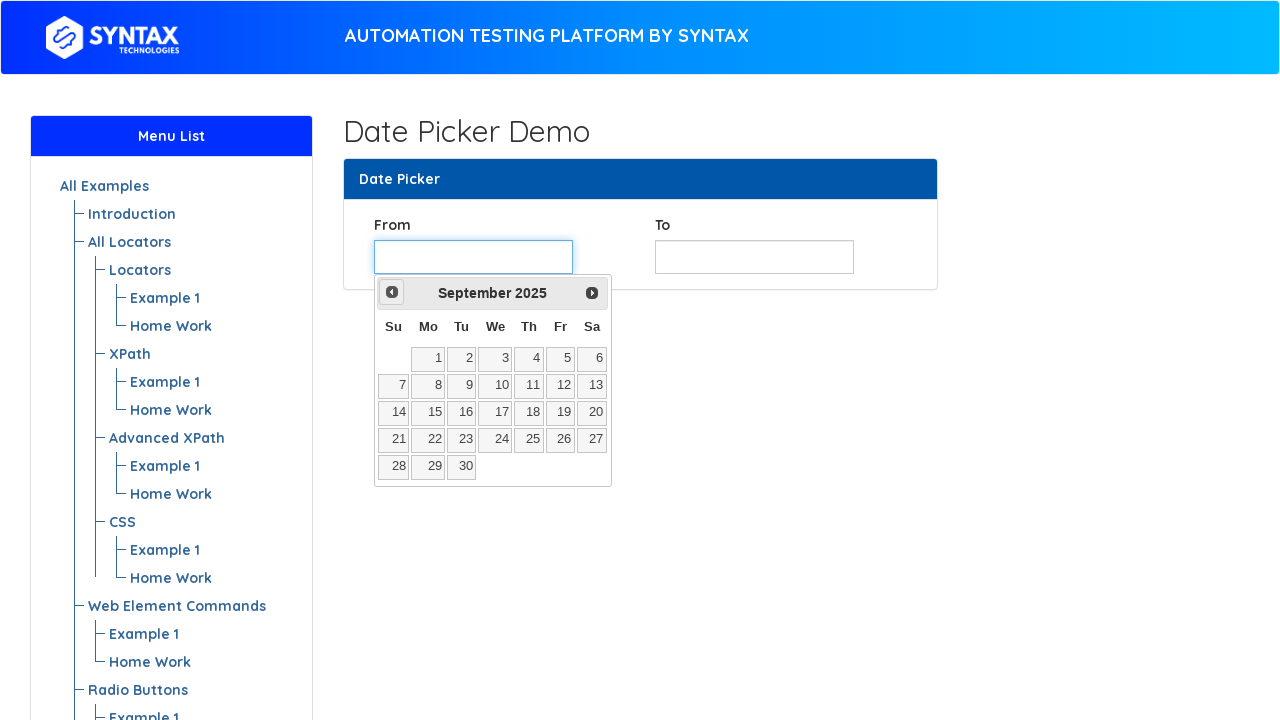

Retrieved current year text: 2025
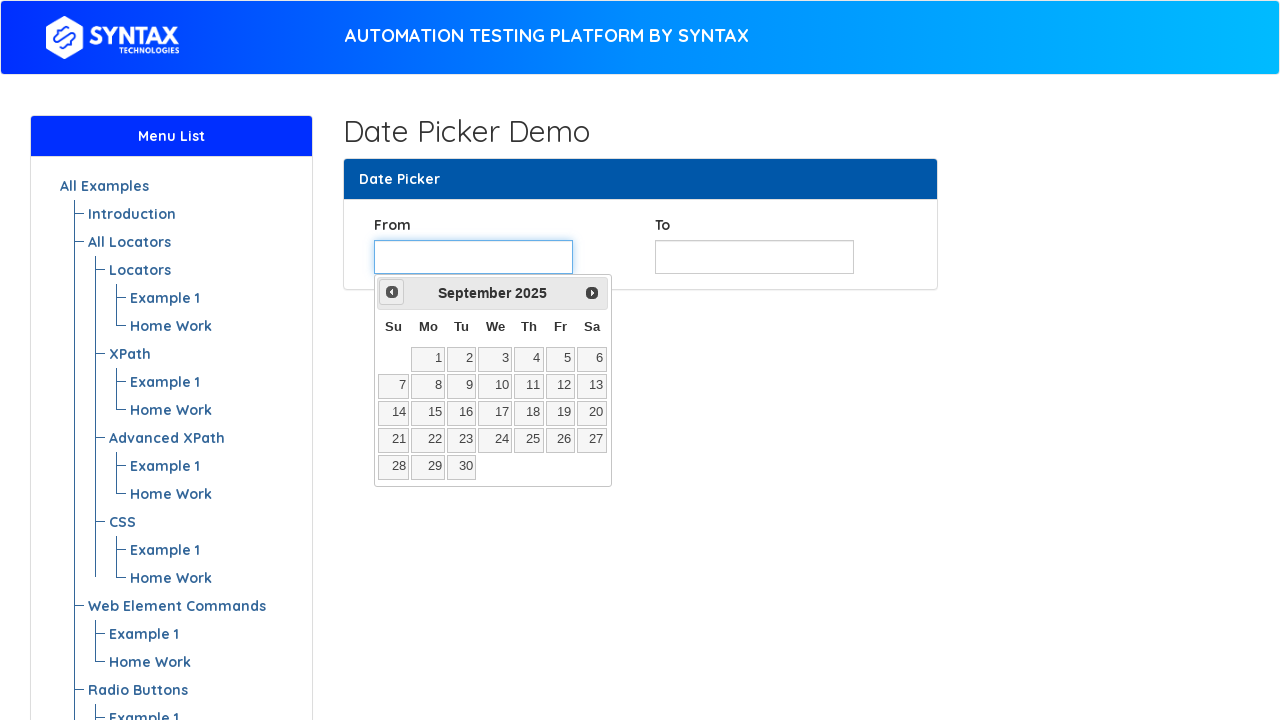

Retrieved current month text: September
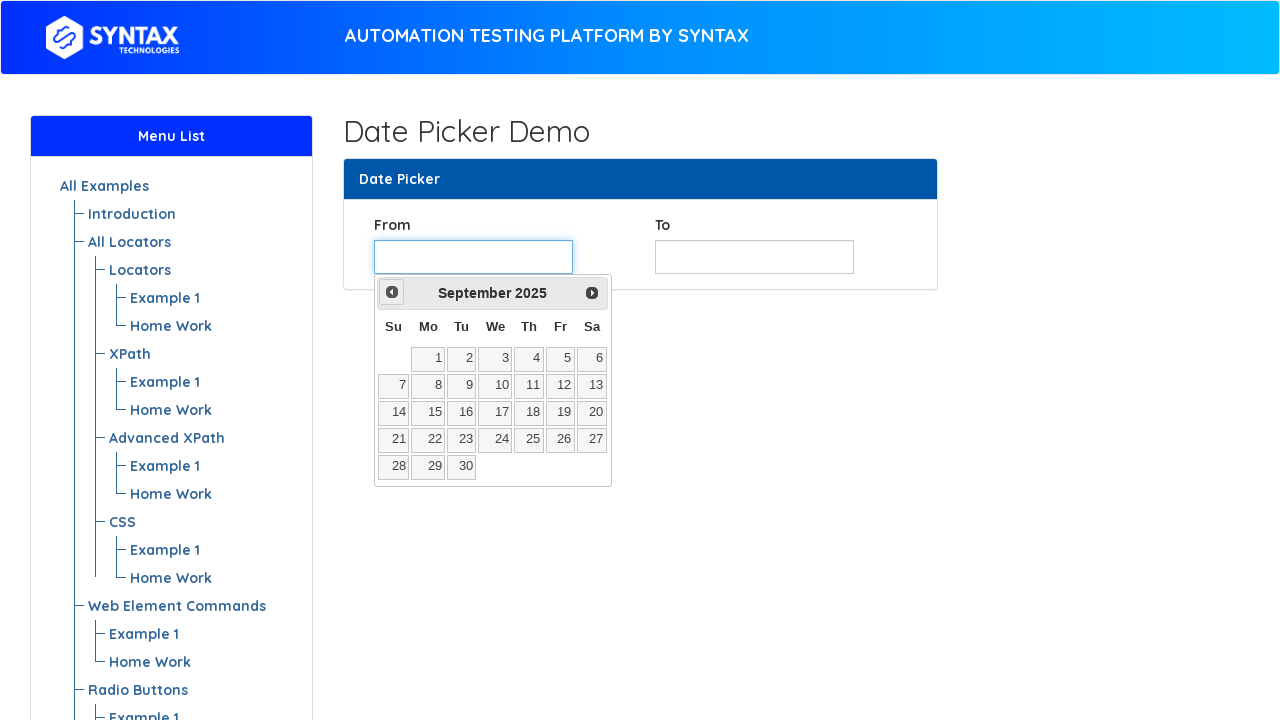

Clicked Prev button to navigate backward in calendar at (392, 292) on xpath=//span[text()='Prev']
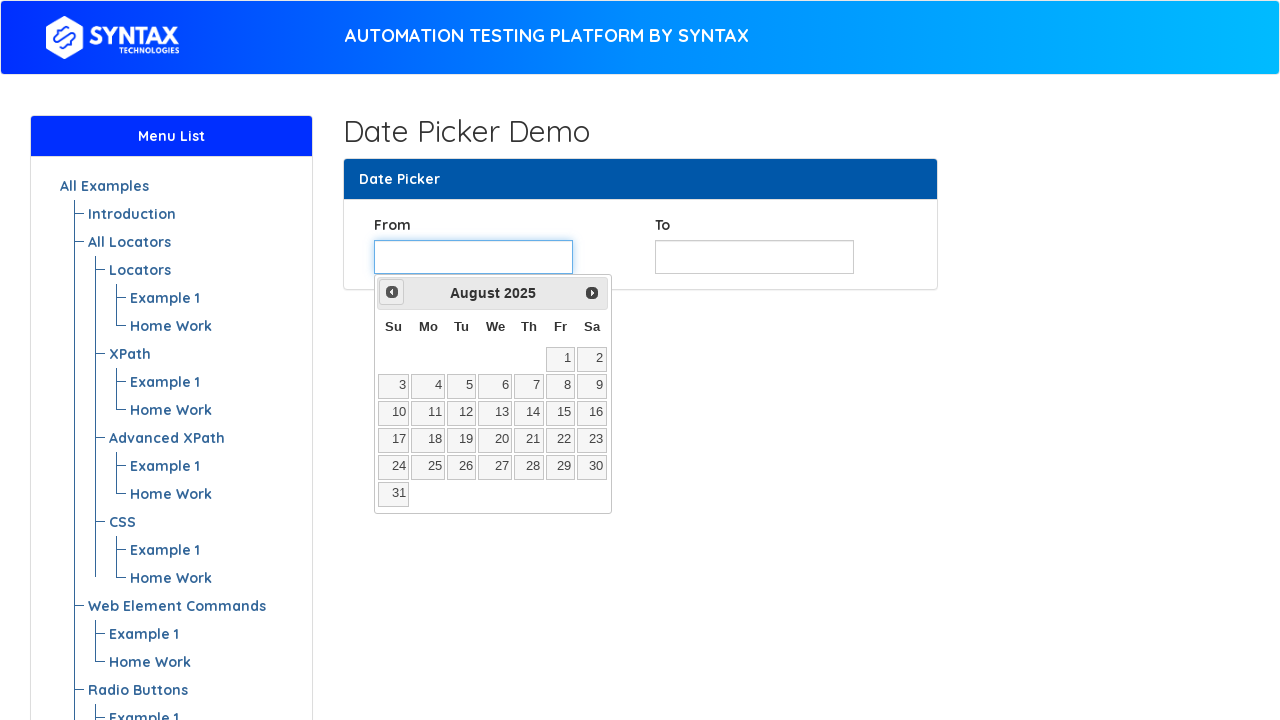

Retrieved current year text: 2025
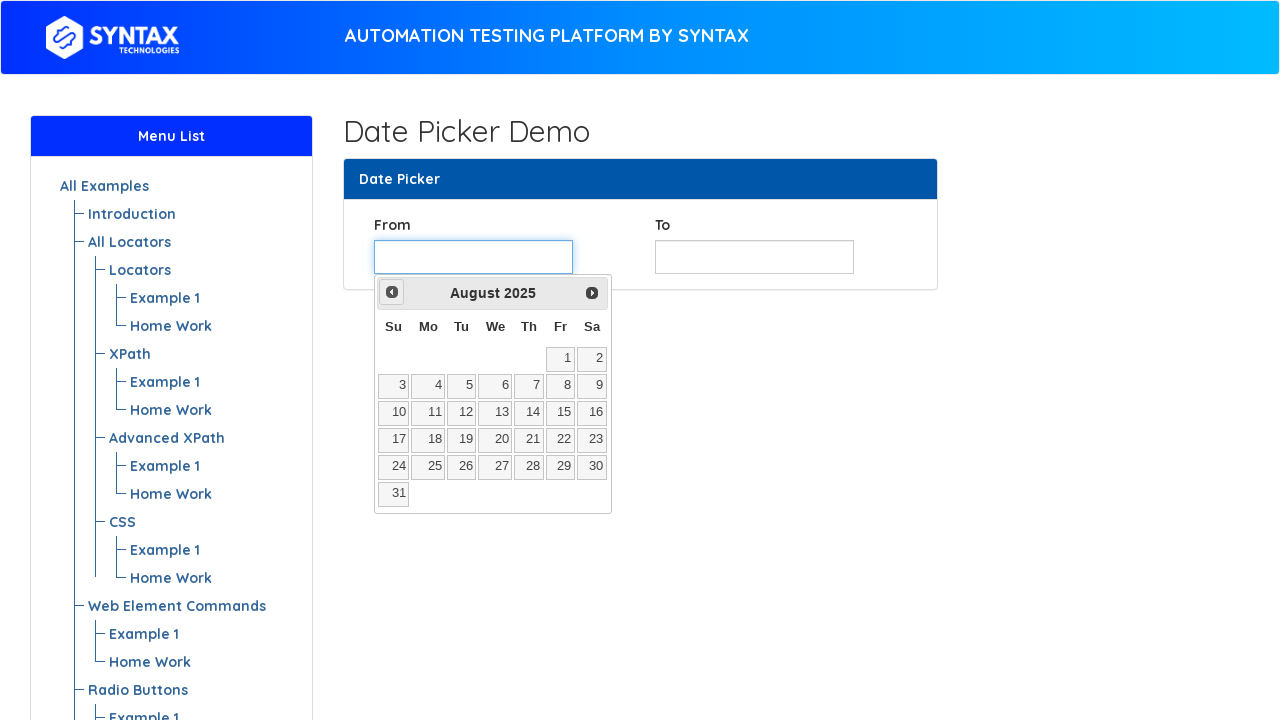

Retrieved current month text: August
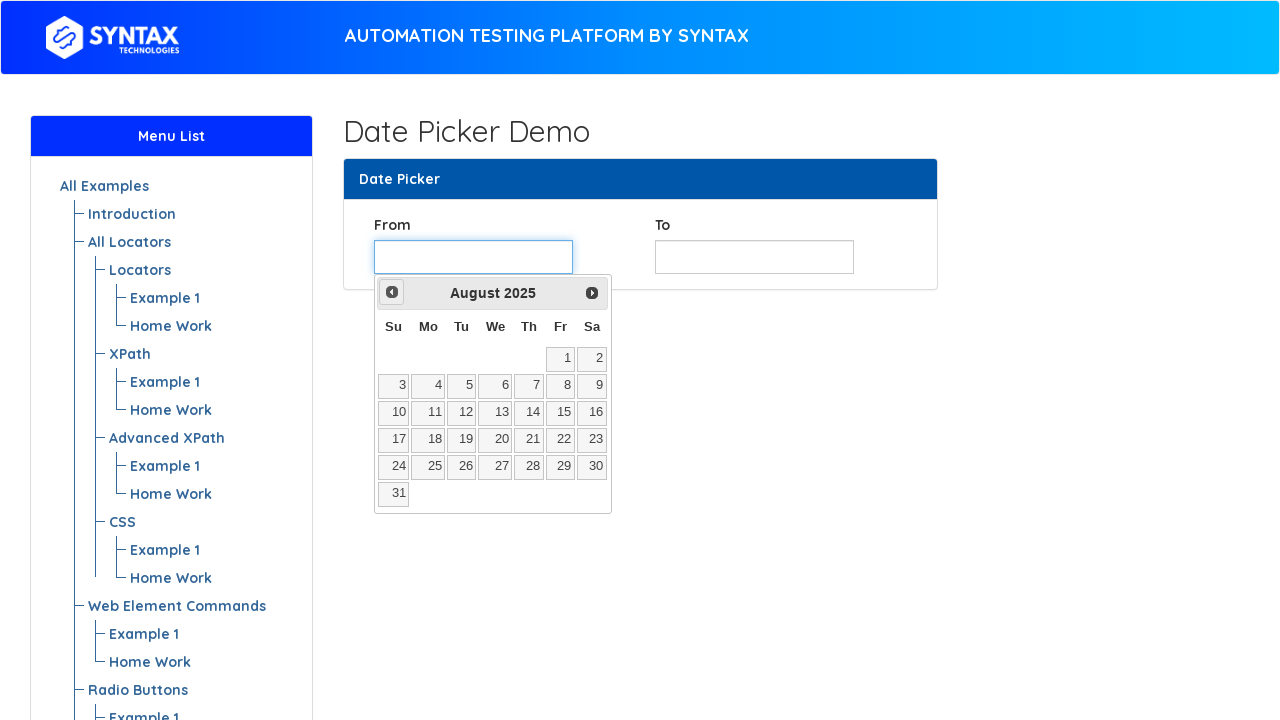

Clicked Prev button to navigate backward in calendar at (392, 292) on xpath=//span[text()='Prev']
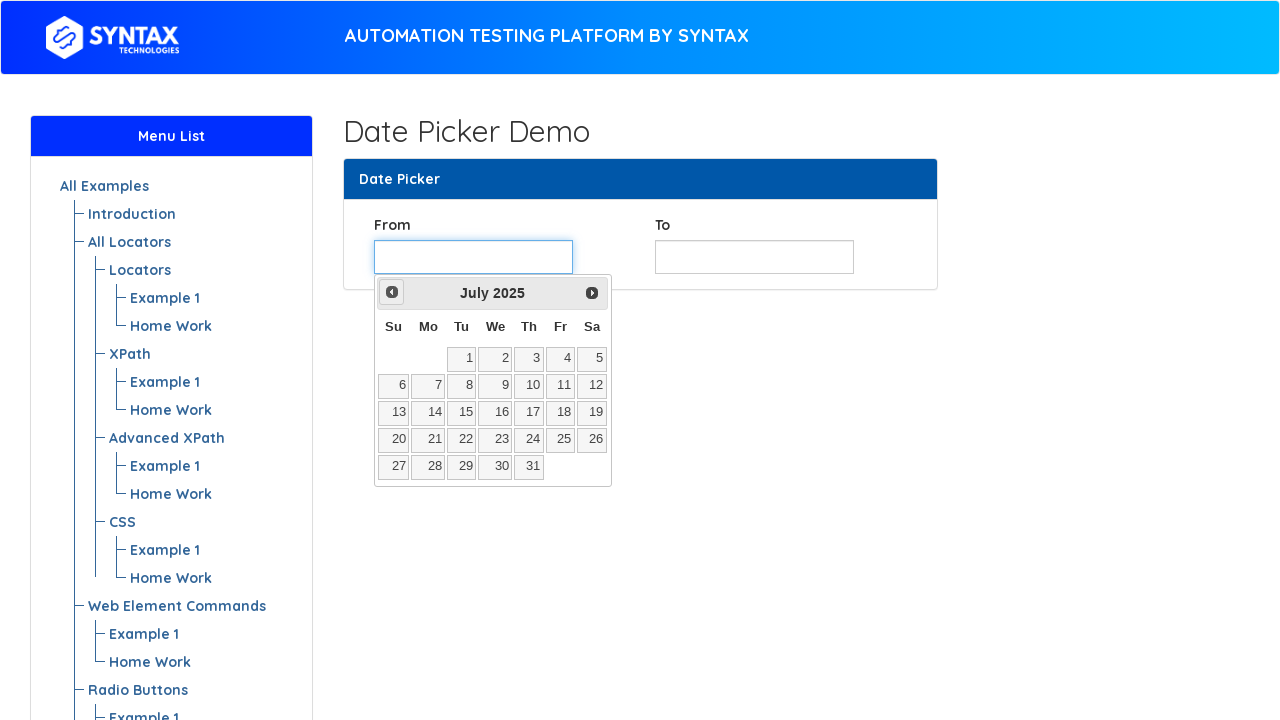

Retrieved current year text: 2025
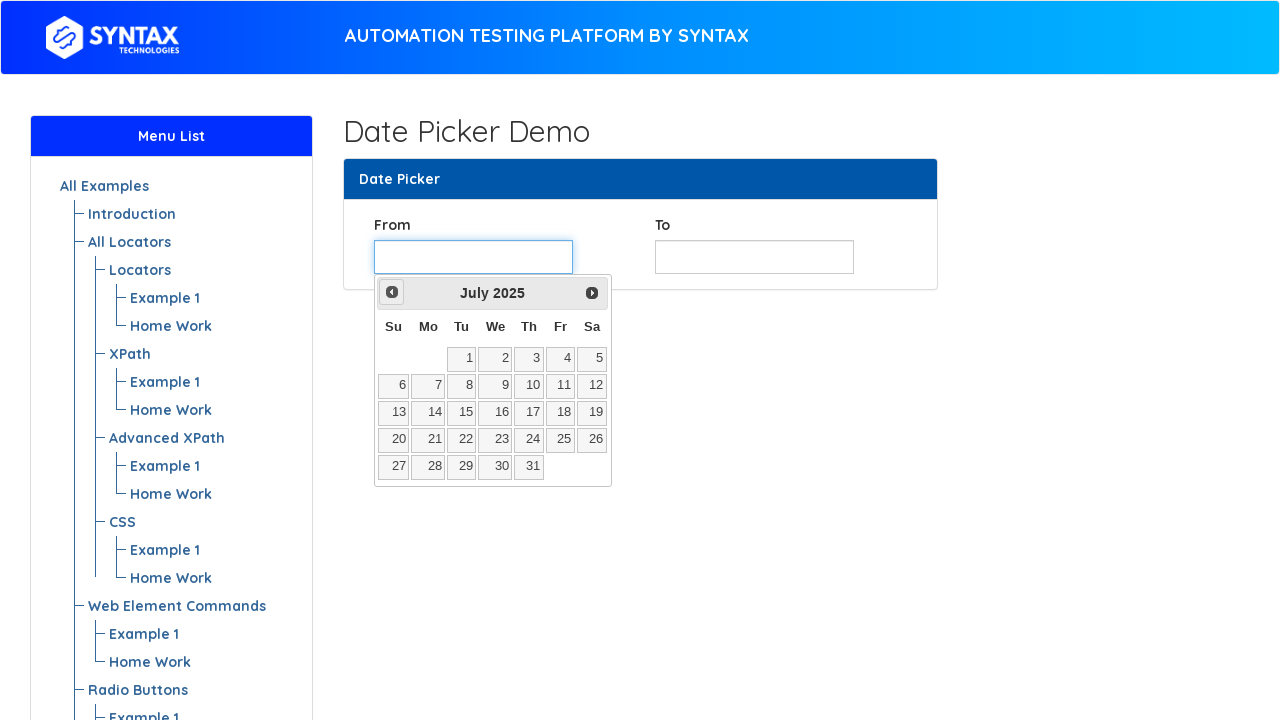

Retrieved current month text: July
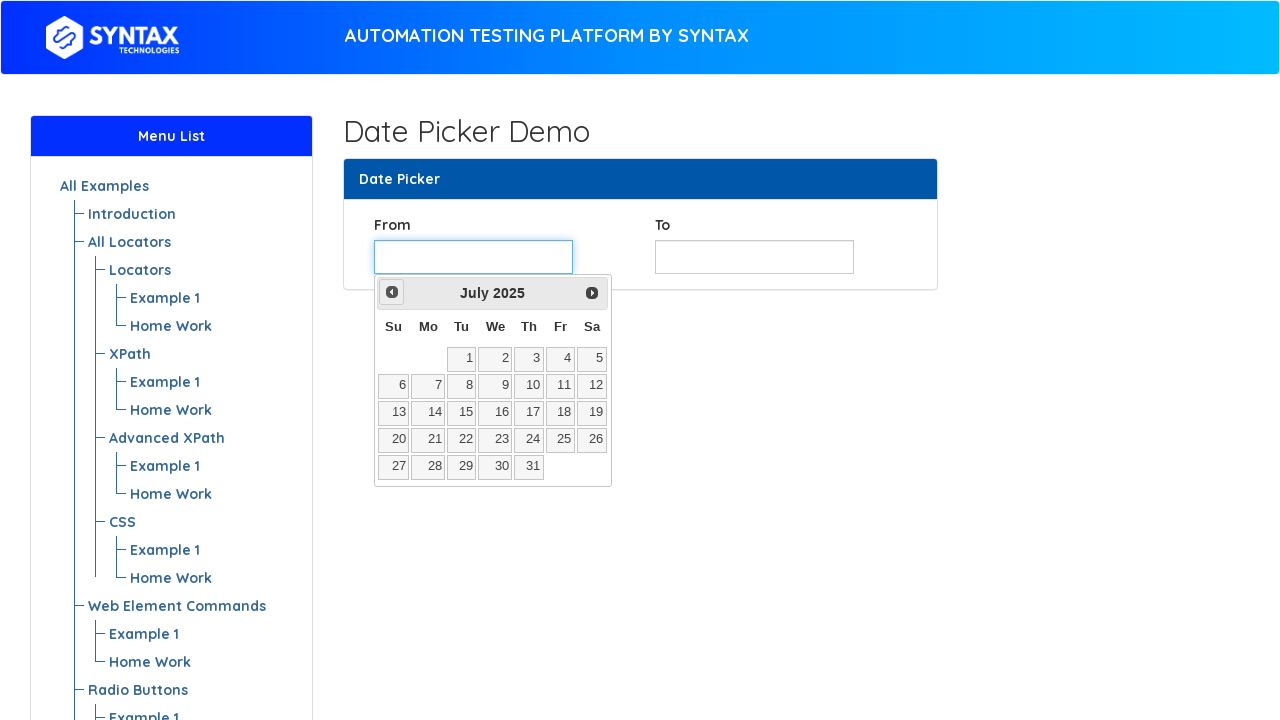

Clicked Prev button to navigate backward in calendar at (392, 292) on xpath=//span[text()='Prev']
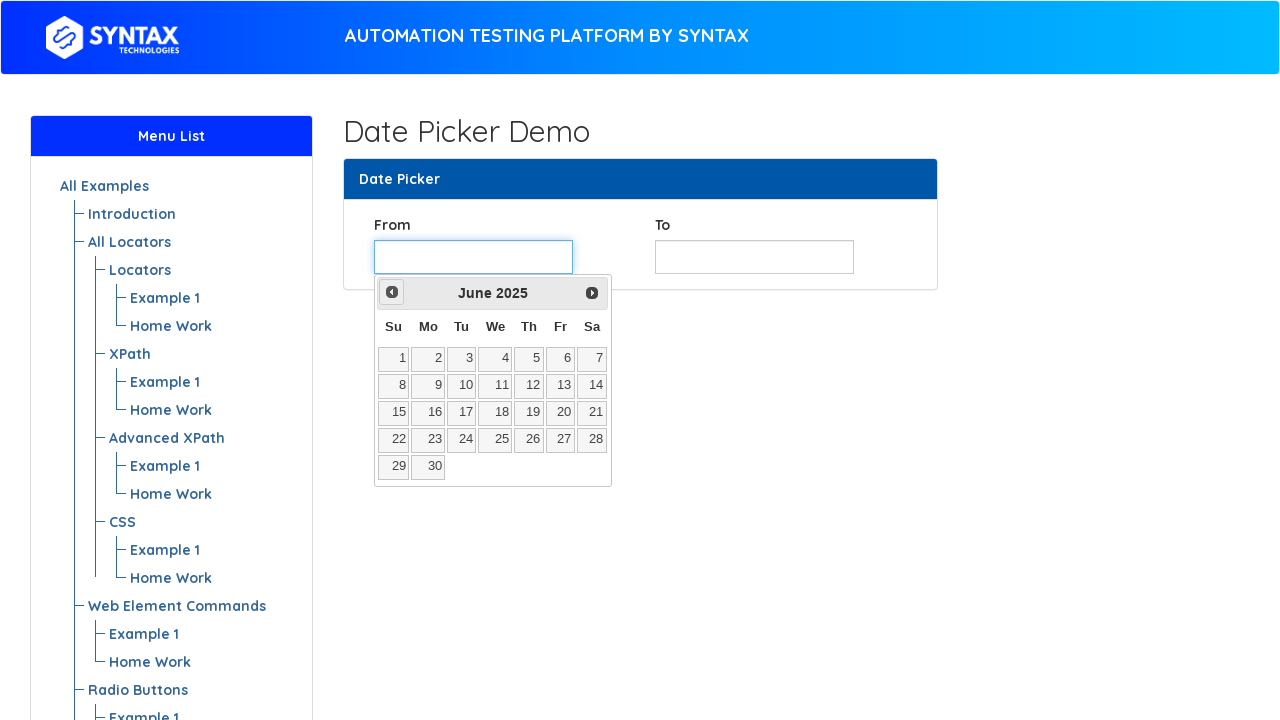

Retrieved current year text: 2025
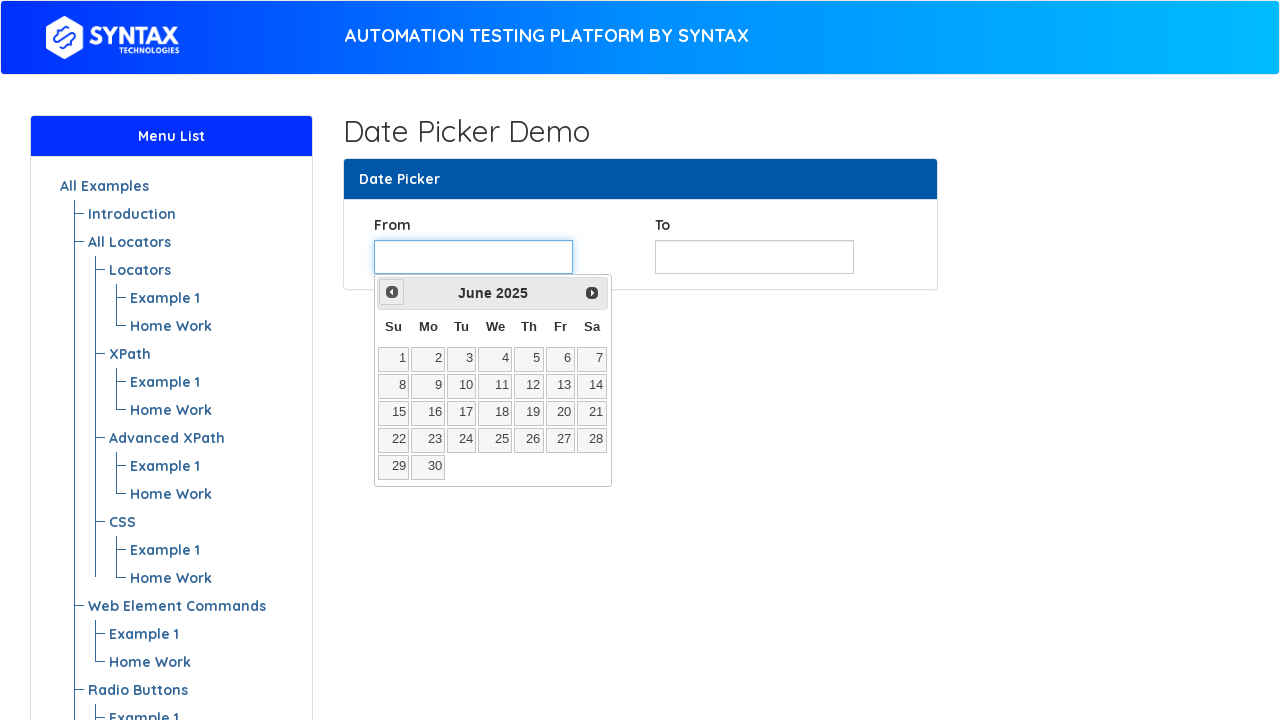

Retrieved current month text: June
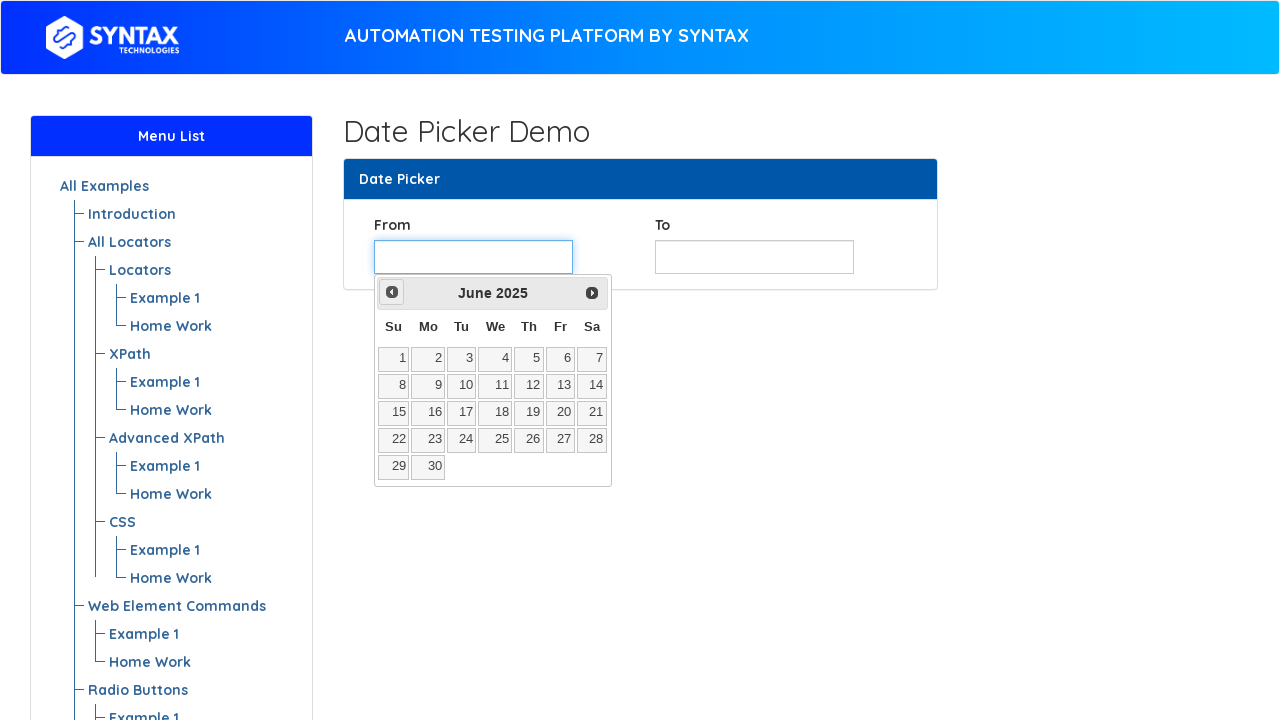

Clicked Prev button to navigate backward in calendar at (392, 292) on xpath=//span[text()='Prev']
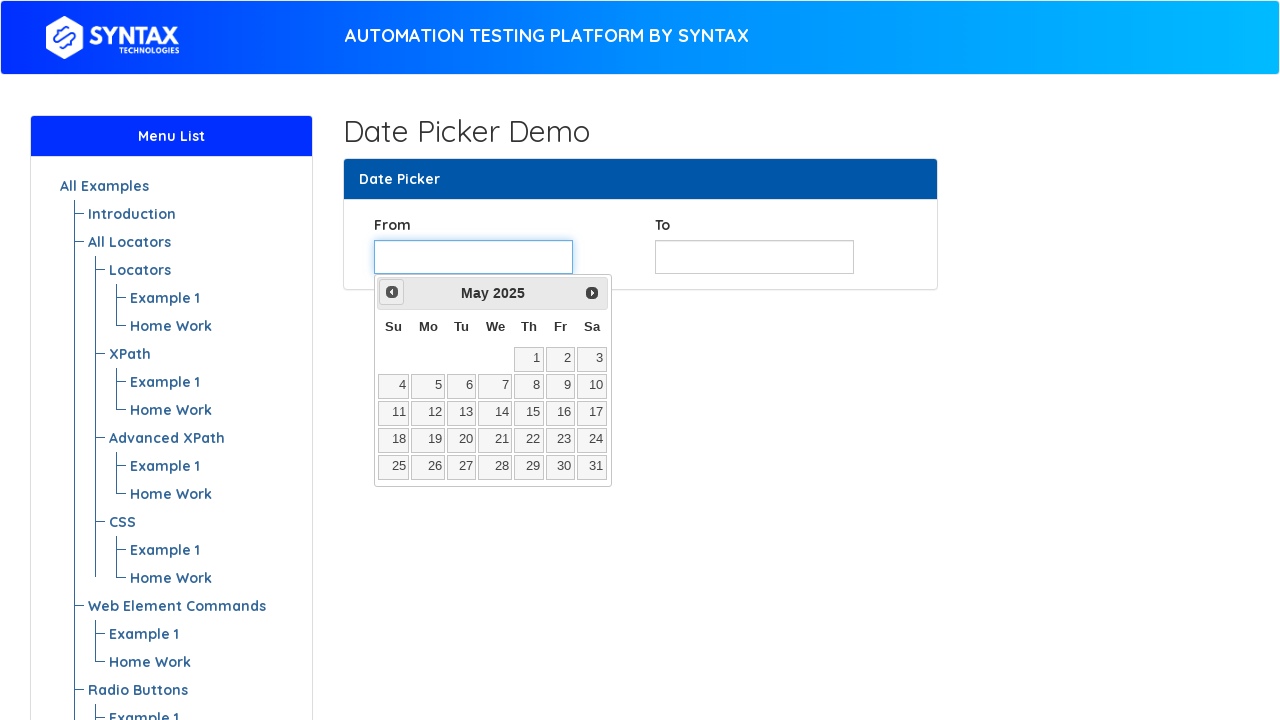

Retrieved current year text: 2025
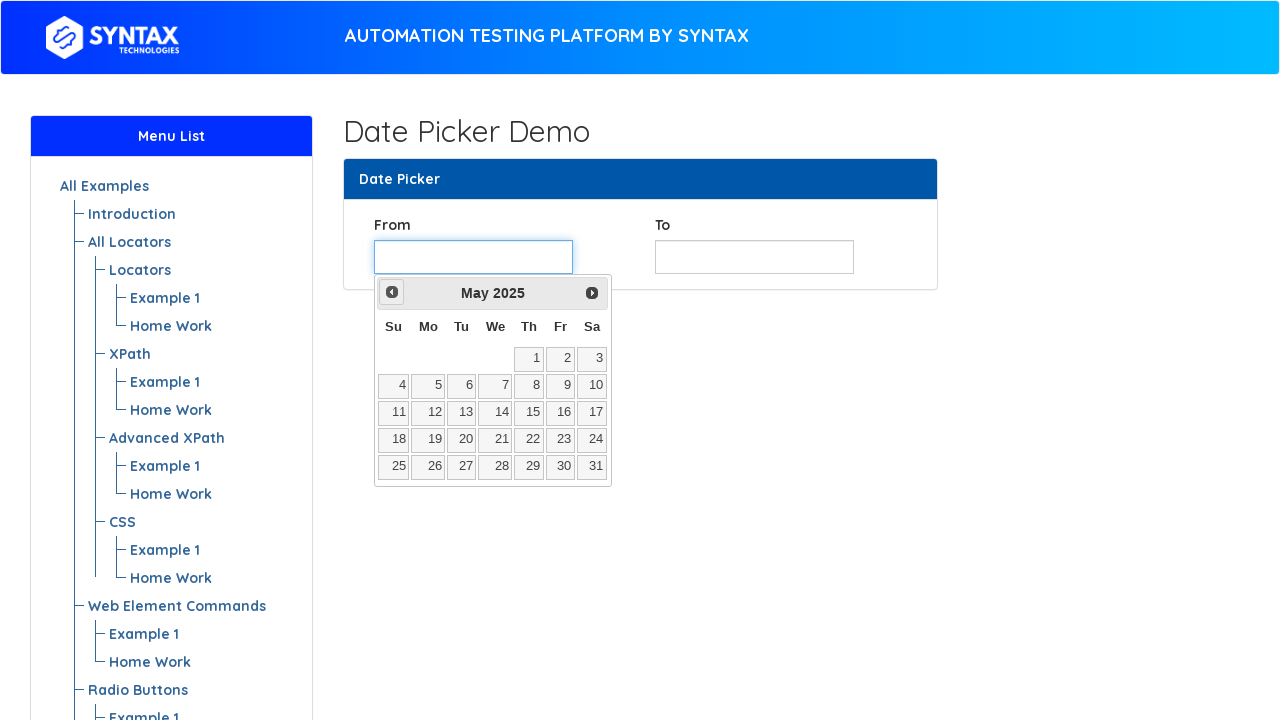

Retrieved current month text: May
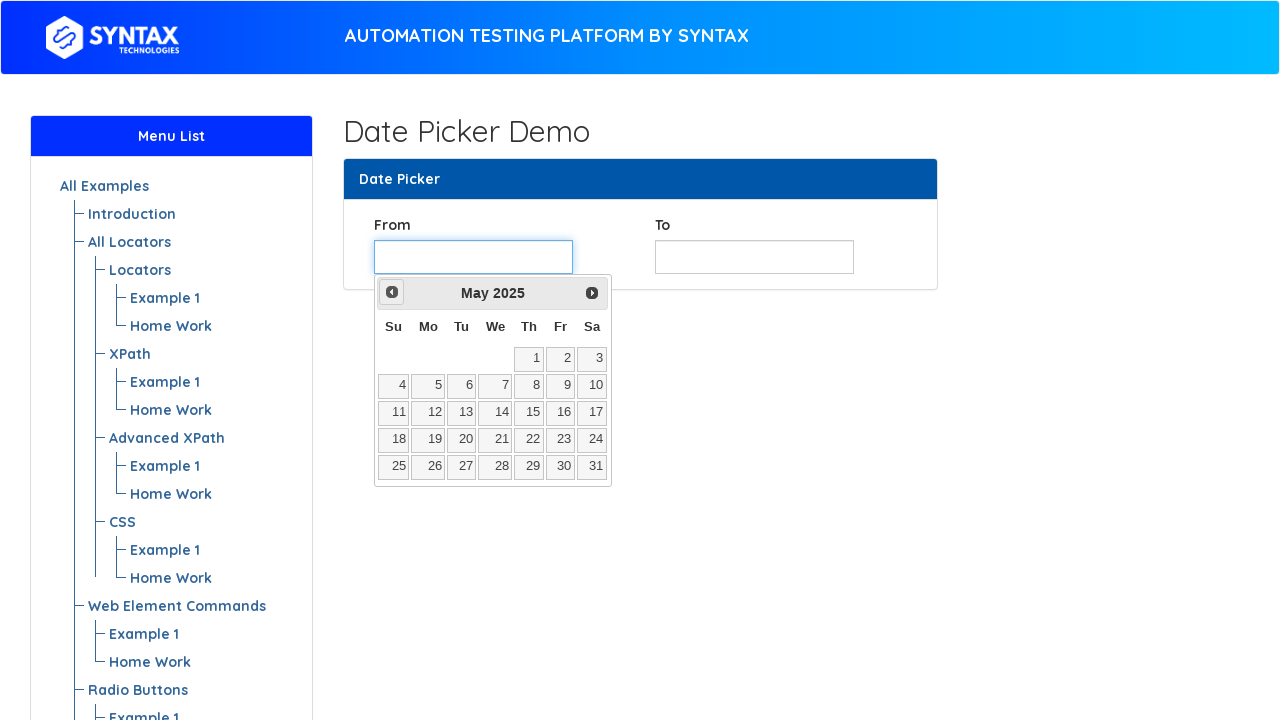

Clicked Prev button to navigate backward in calendar at (392, 292) on xpath=//span[text()='Prev']
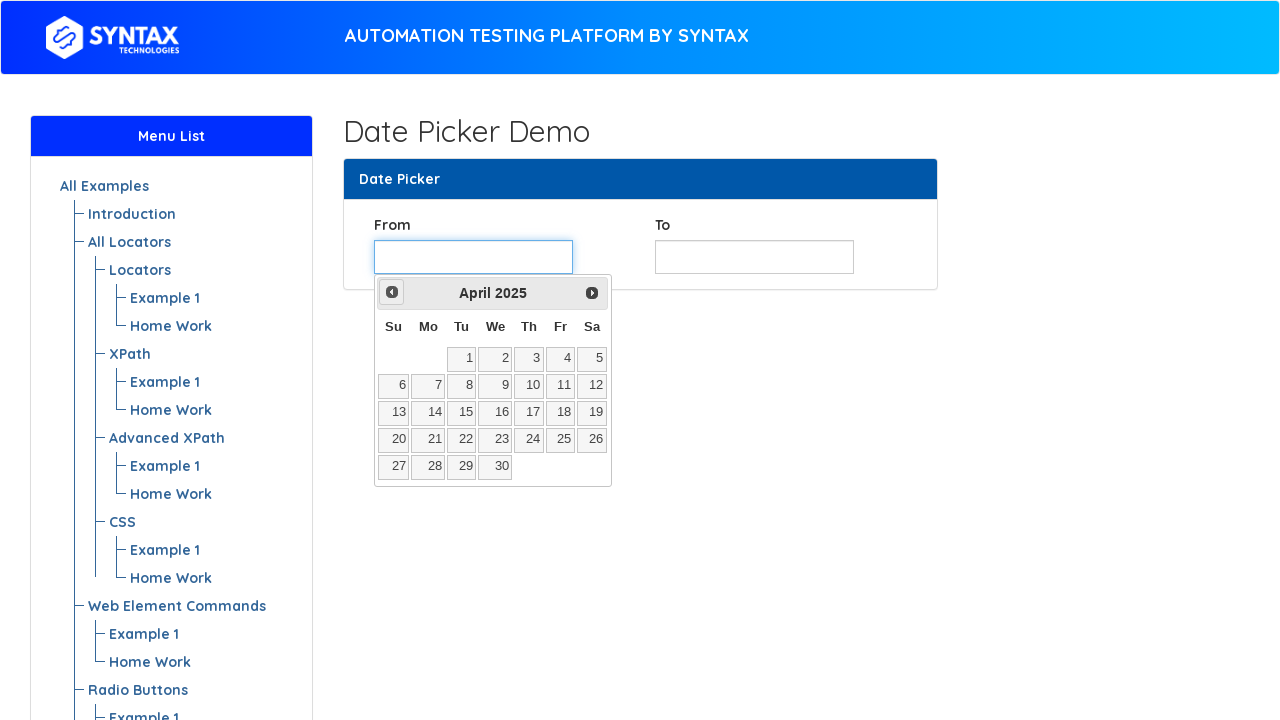

Retrieved current year text: 2025
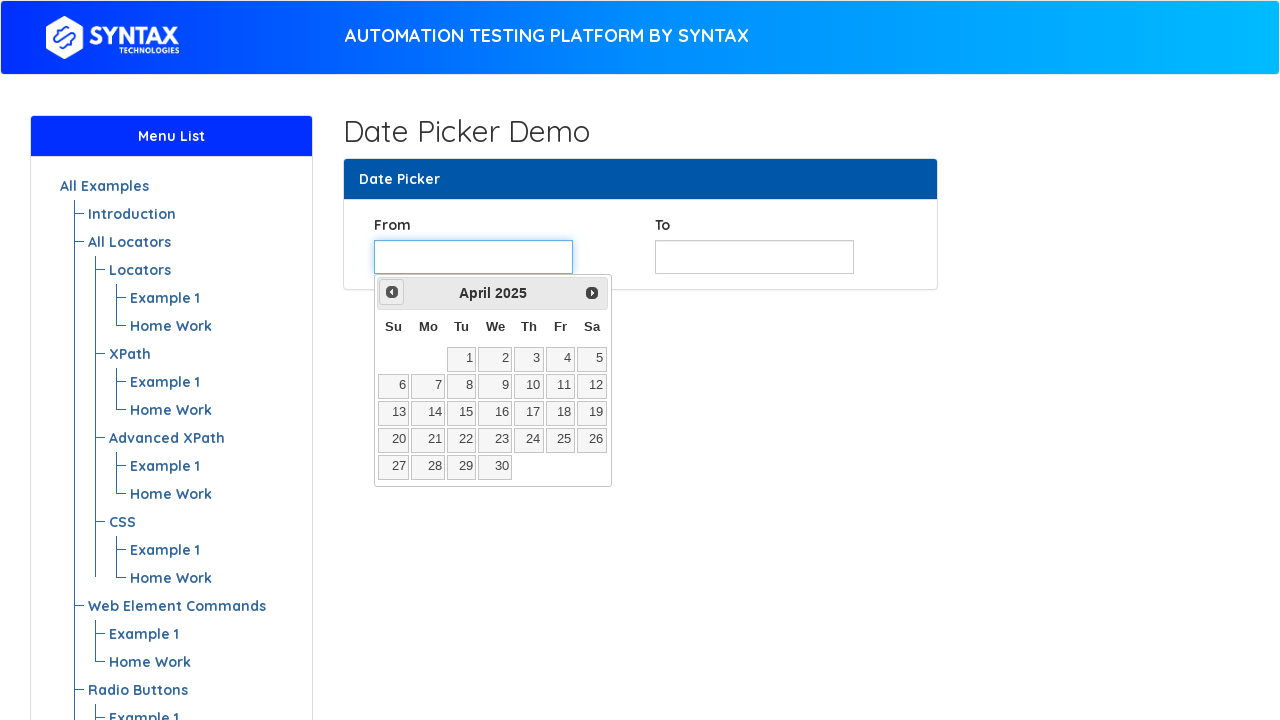

Retrieved current month text: April
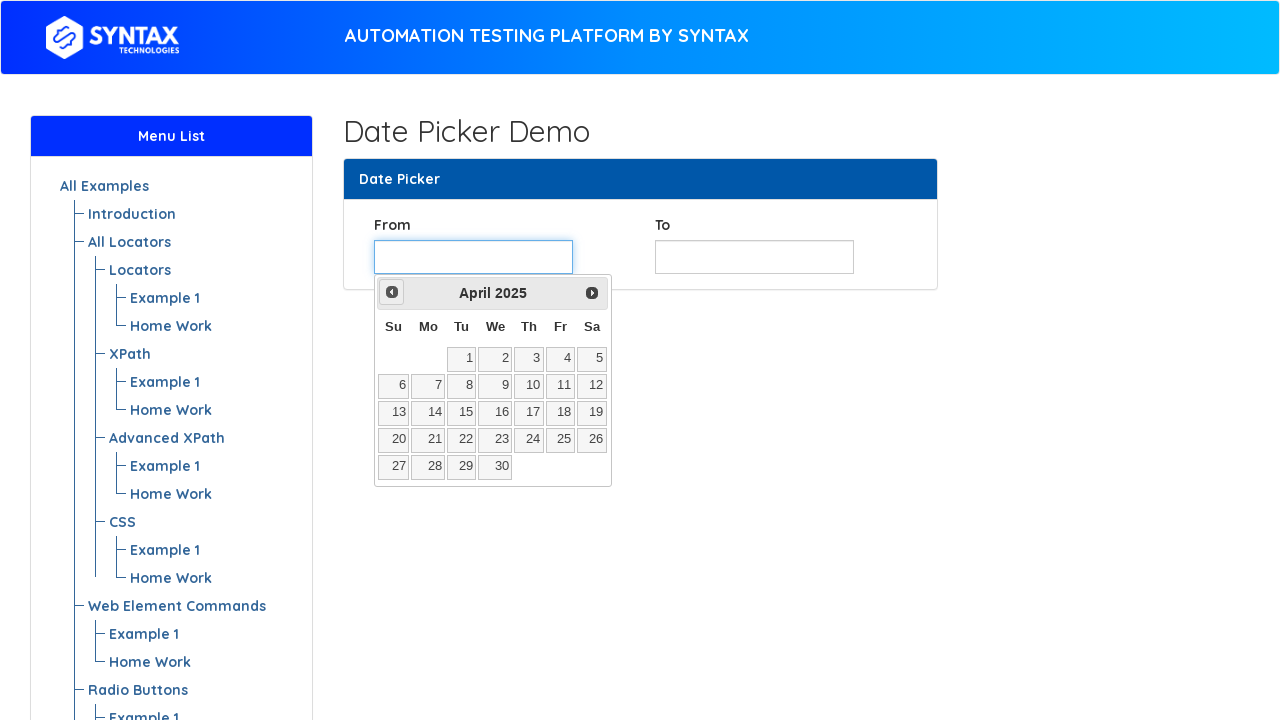

Clicked Prev button to navigate backward in calendar at (392, 292) on xpath=//span[text()='Prev']
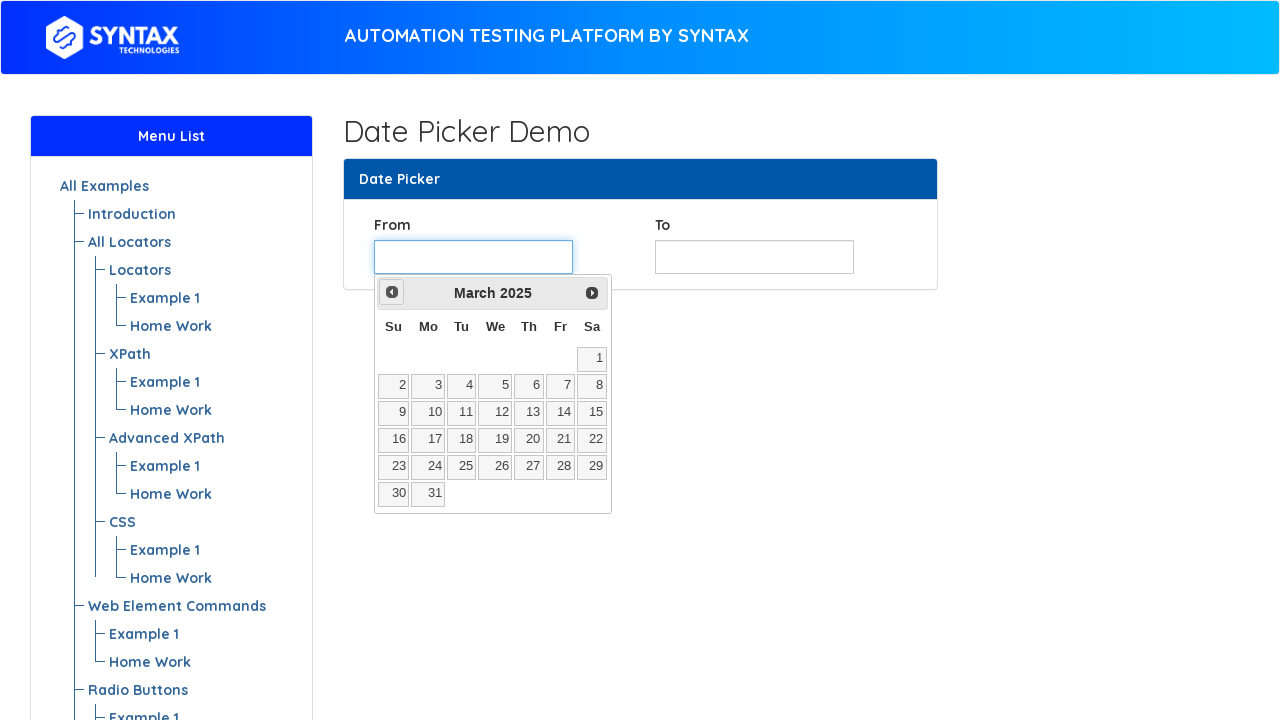

Retrieved current year text: 2025
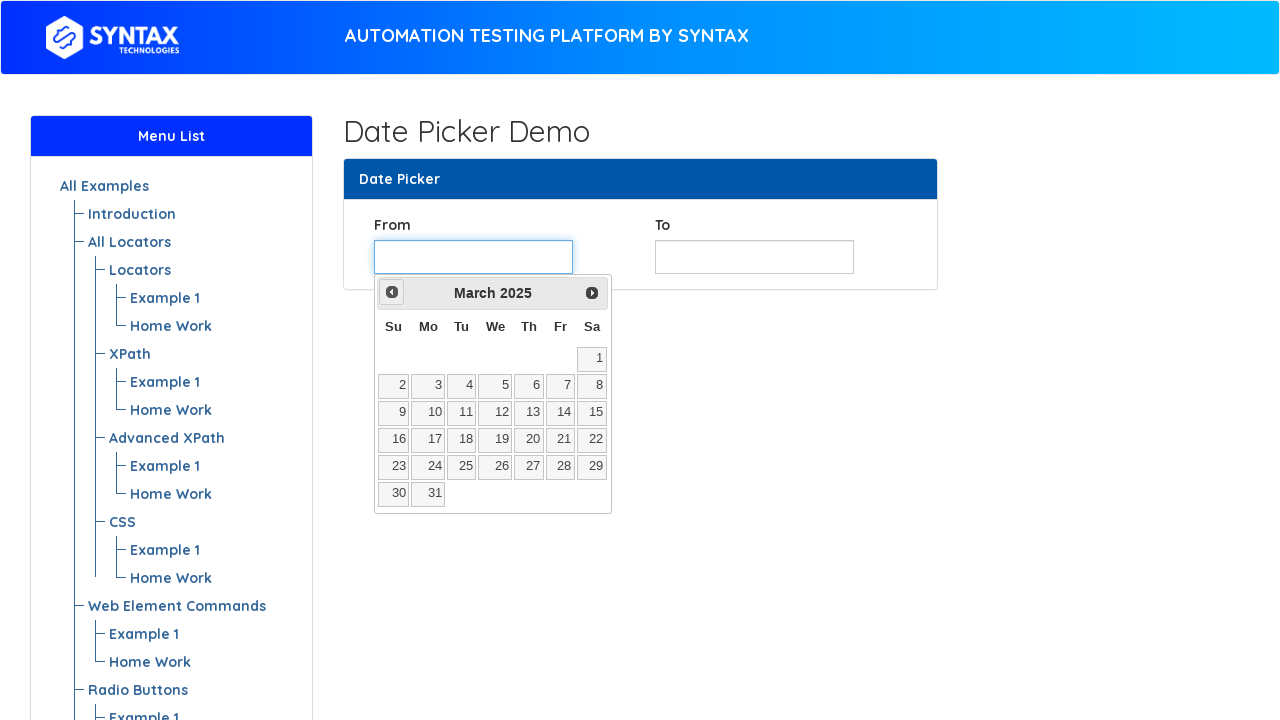

Retrieved current month text: March
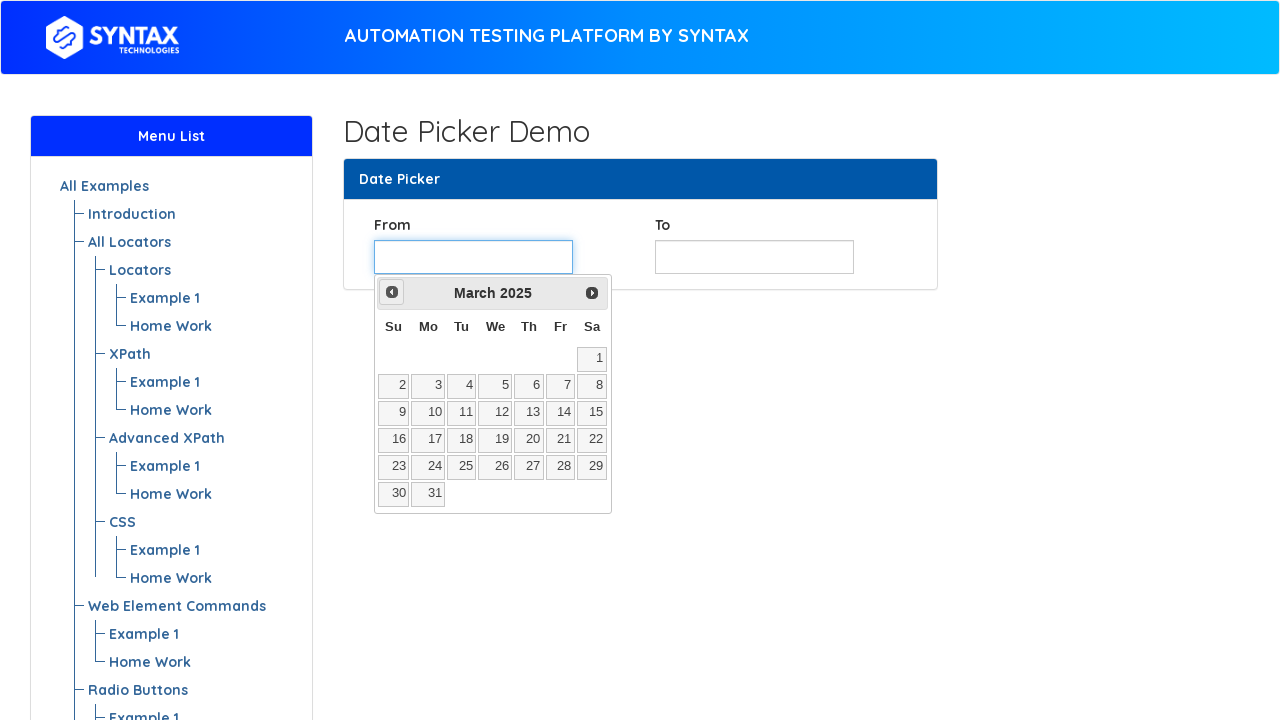

Clicked Prev button to navigate backward in calendar at (392, 292) on xpath=//span[text()='Prev']
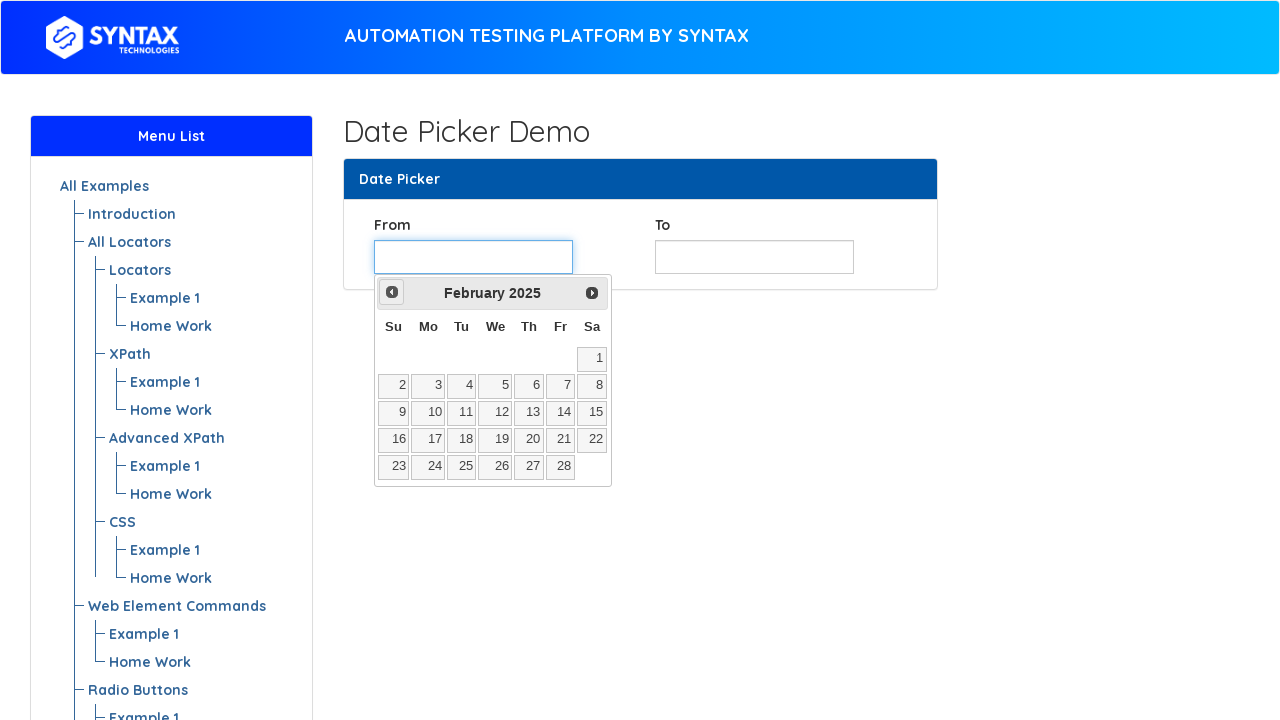

Retrieved current year text: 2025
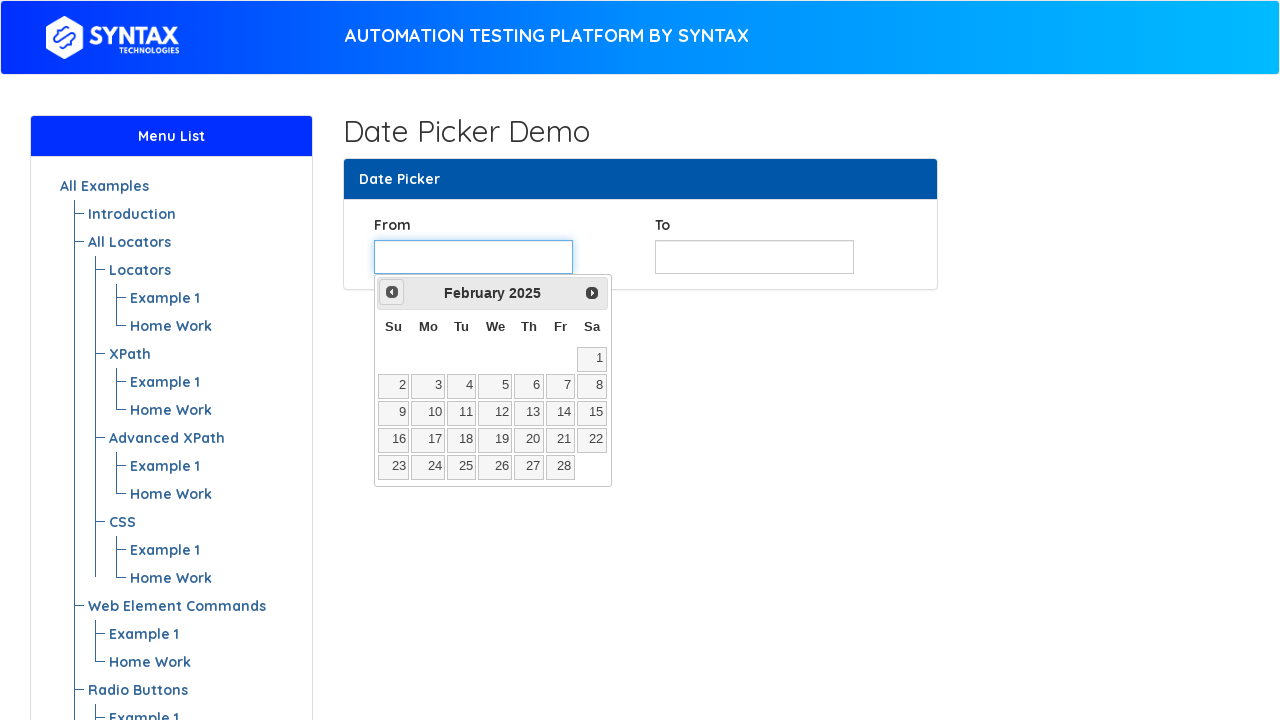

Retrieved current month text: February
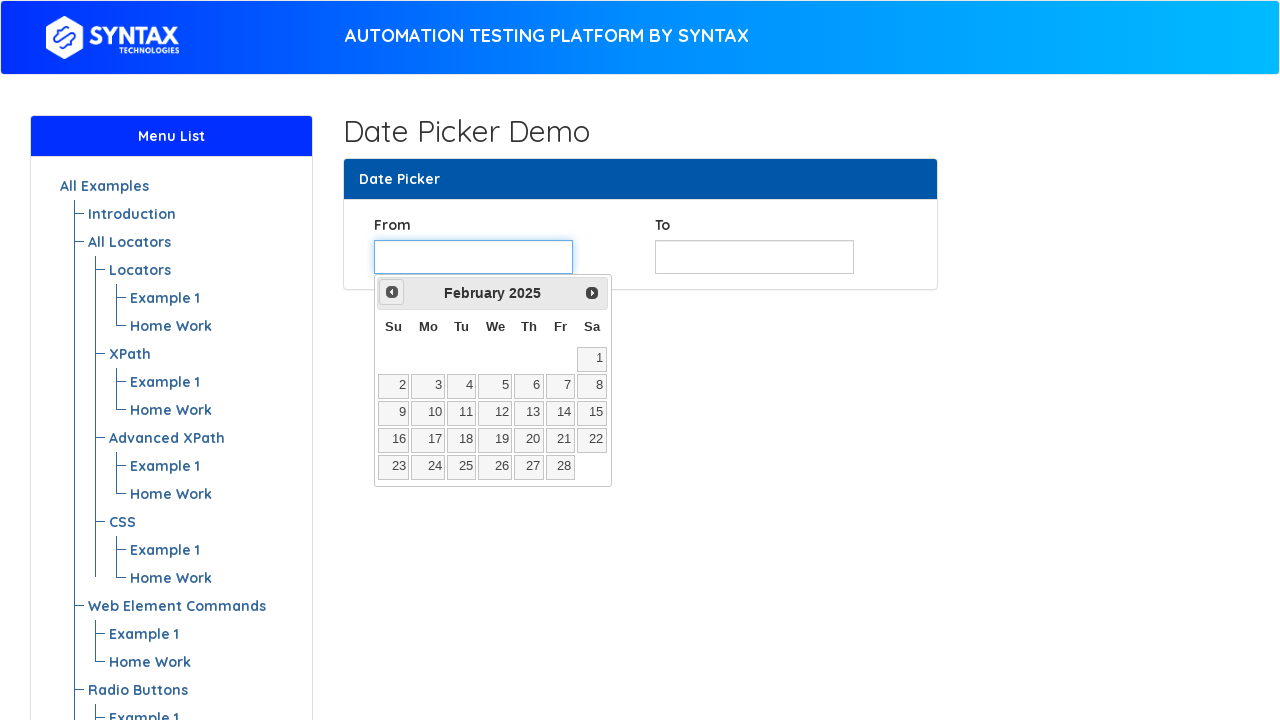

Clicked Prev button to navigate backward in calendar at (392, 292) on xpath=//span[text()='Prev']
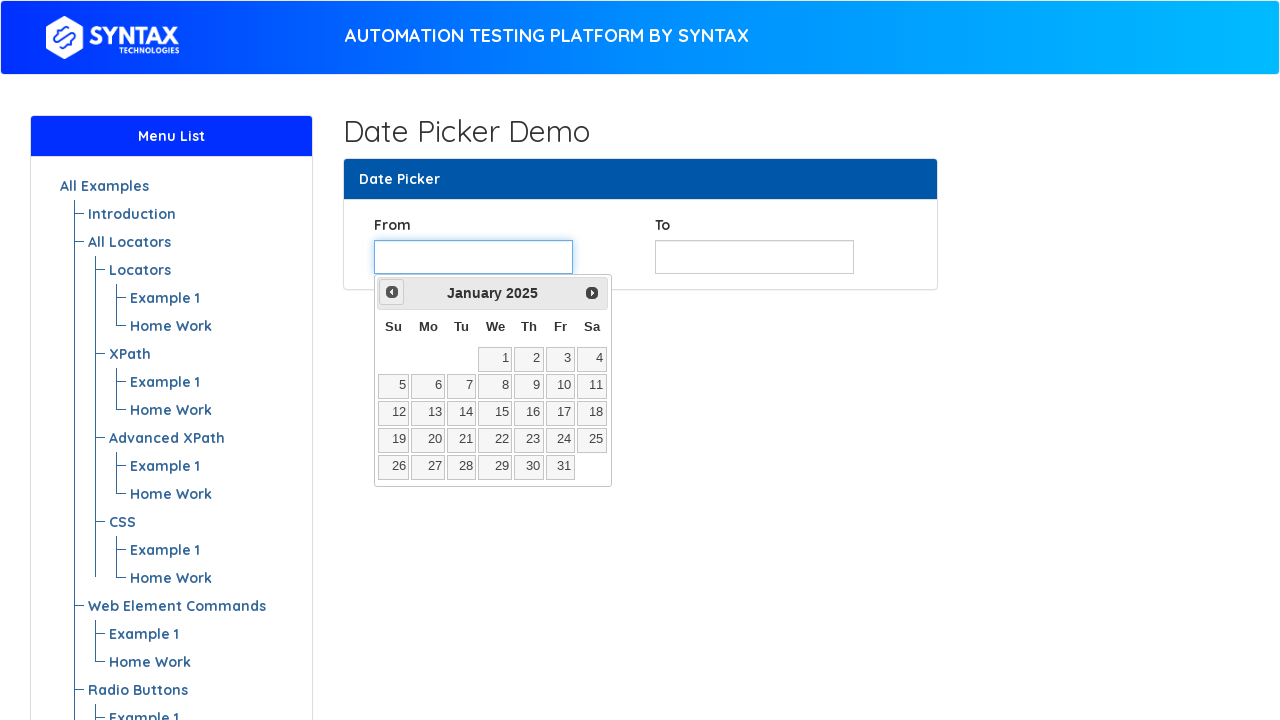

Retrieved current year text: 2025
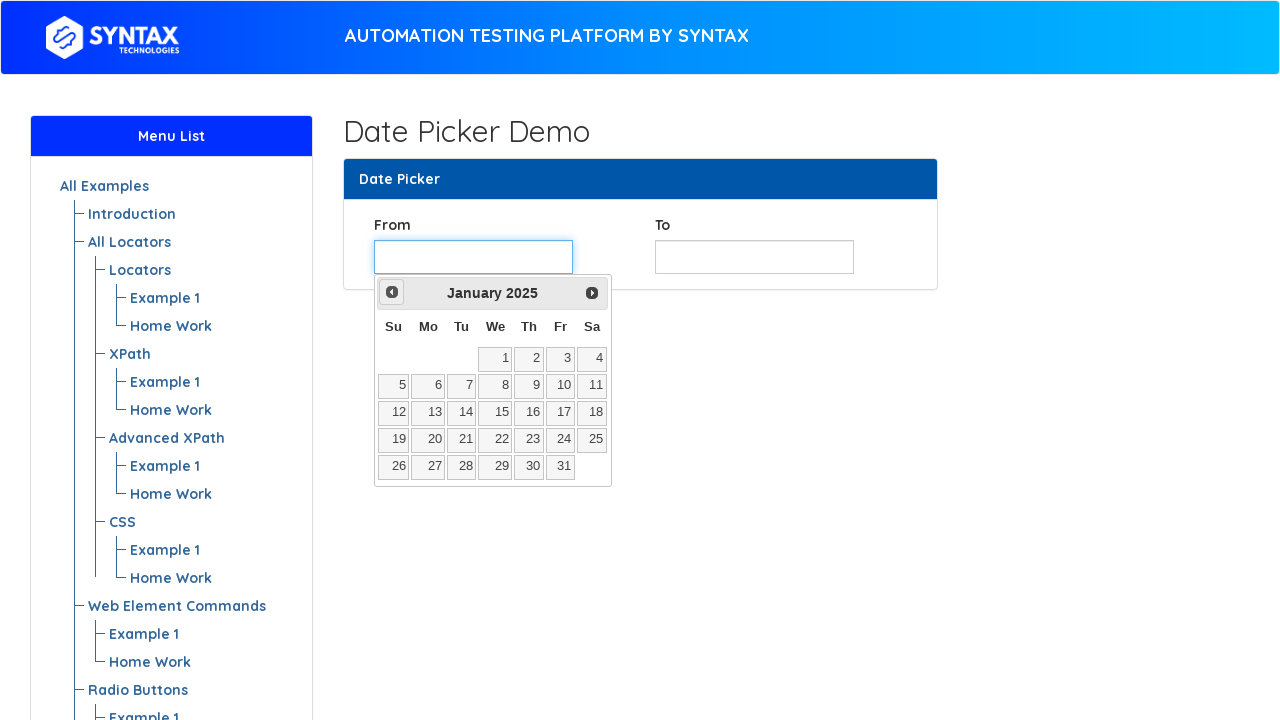

Retrieved current month text: January
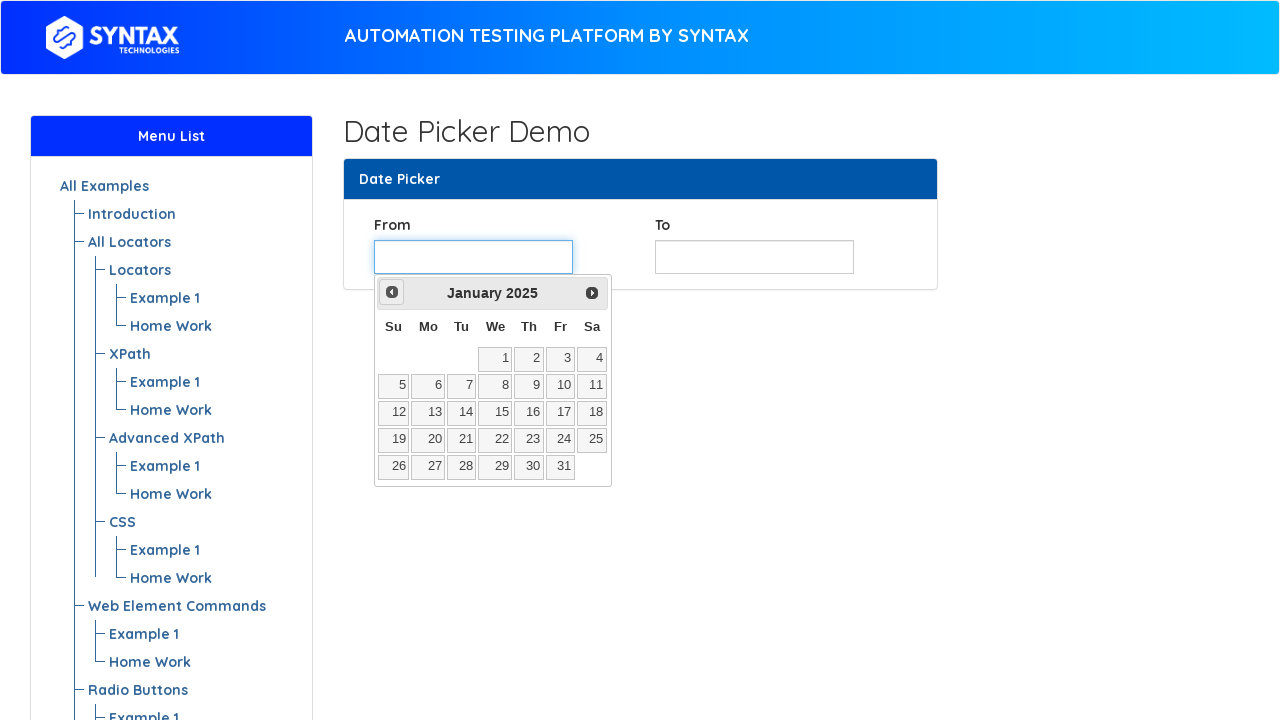

Clicked Prev button to navigate backward in calendar at (392, 292) on xpath=//span[text()='Prev']
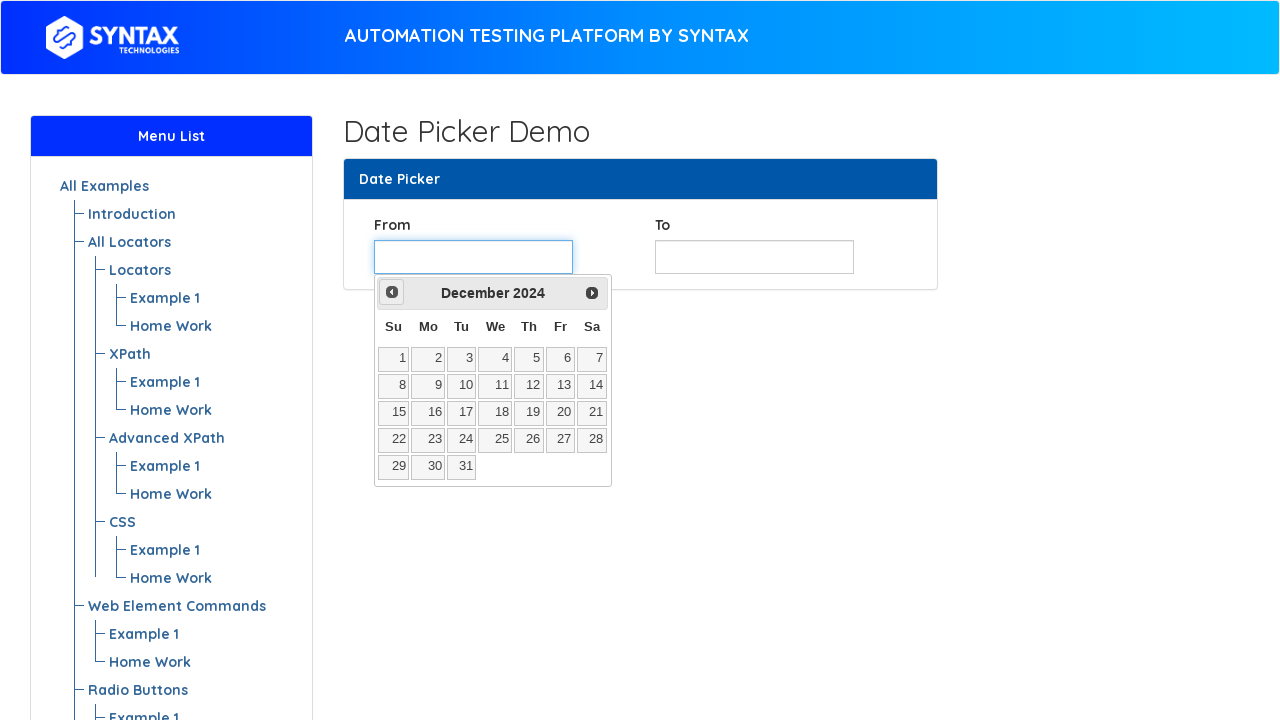

Retrieved current year text: 2024
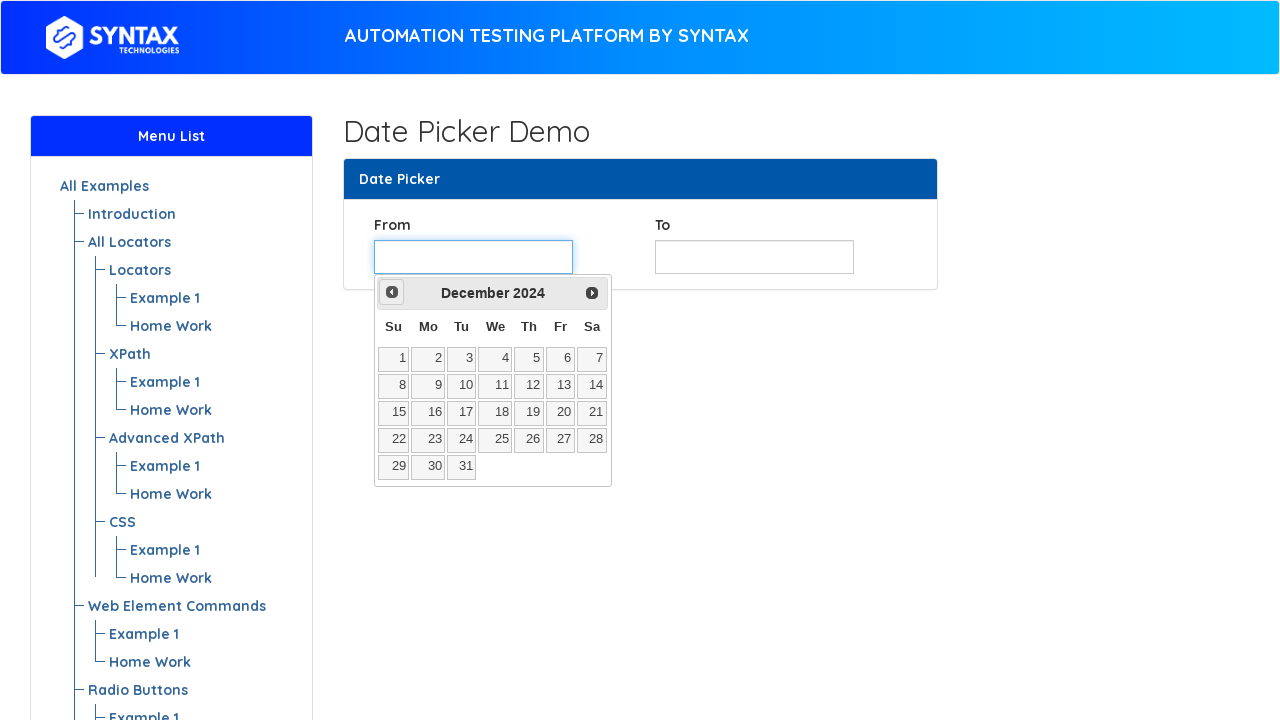

Retrieved current month text: December
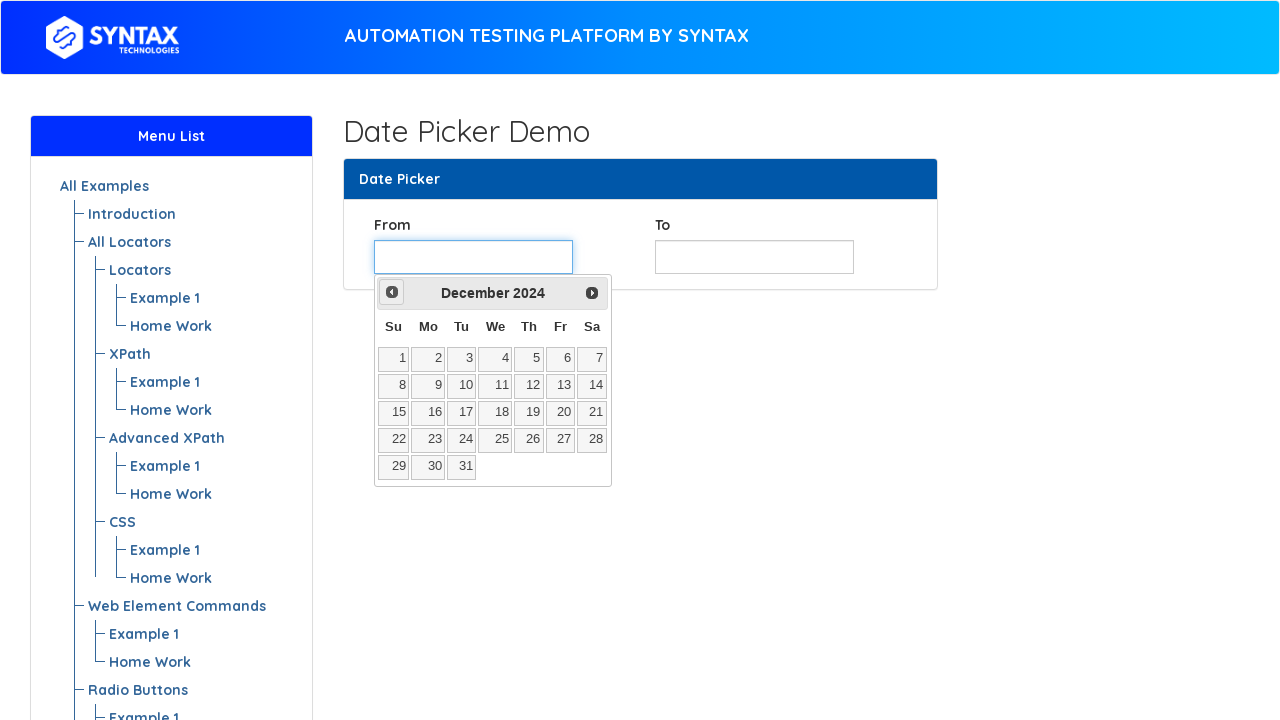

Clicked Prev button to navigate backward in calendar at (392, 292) on xpath=//span[text()='Prev']
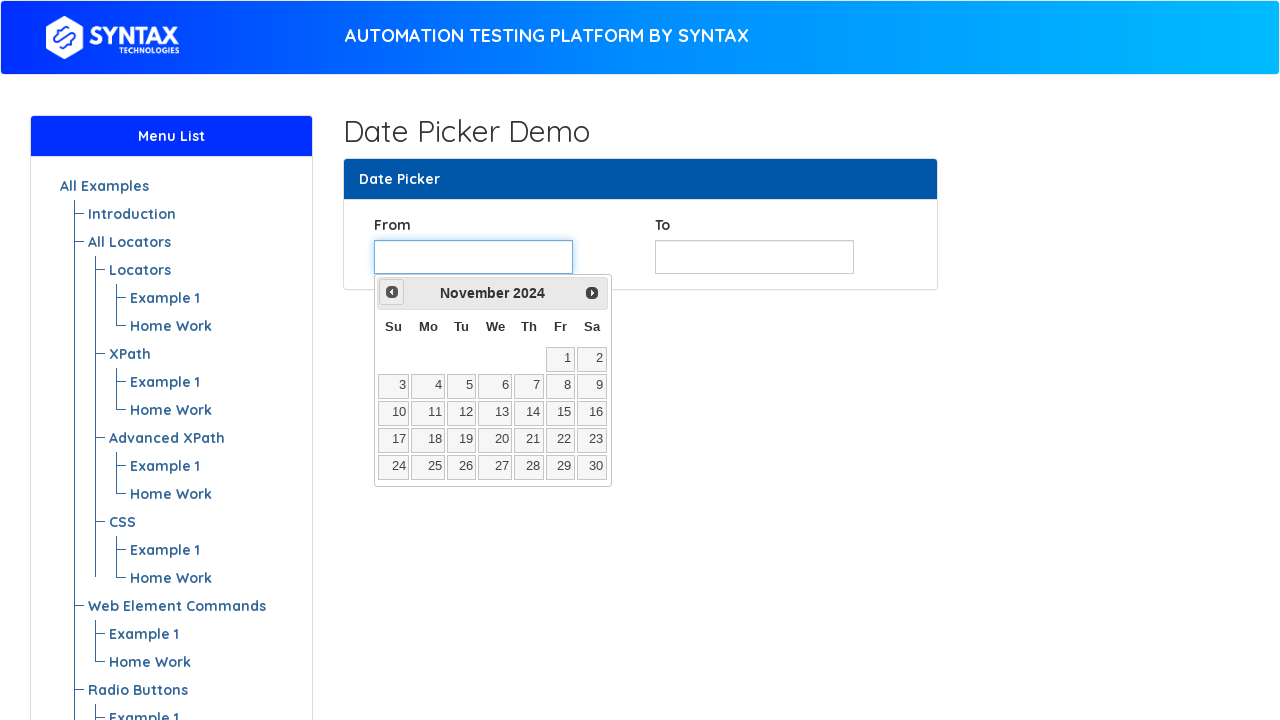

Retrieved current year text: 2024
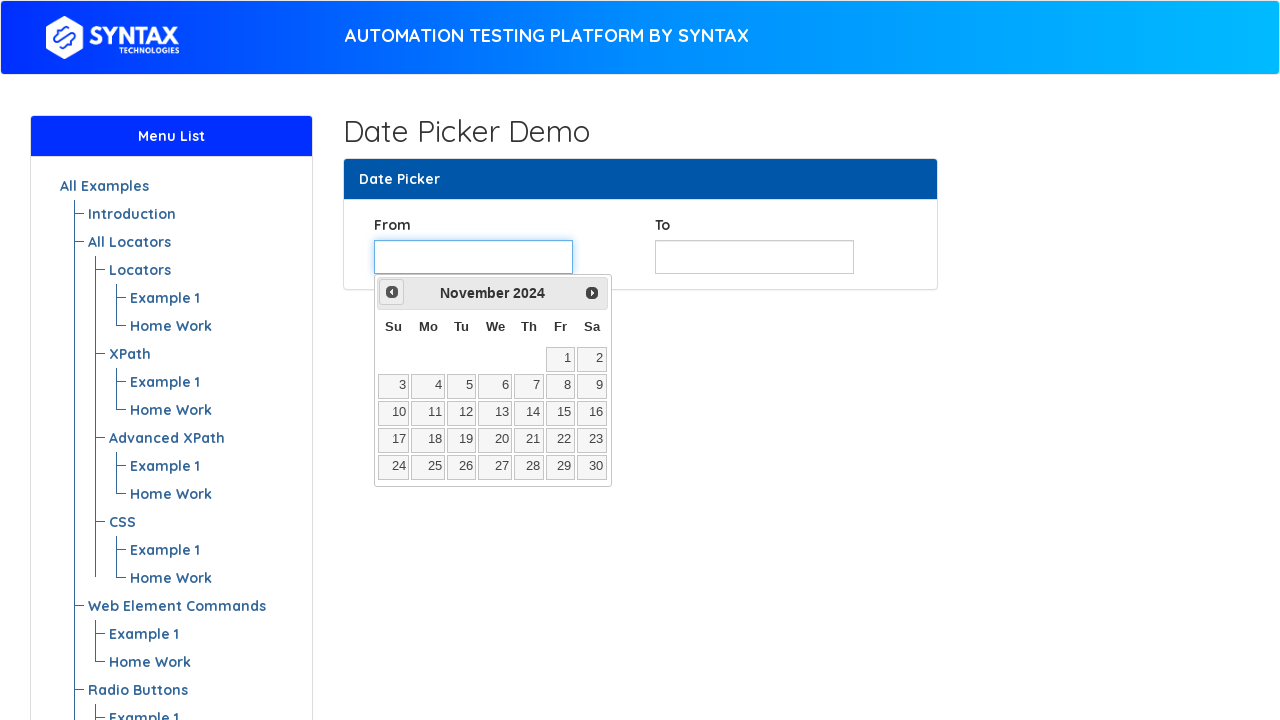

Retrieved current month text: November
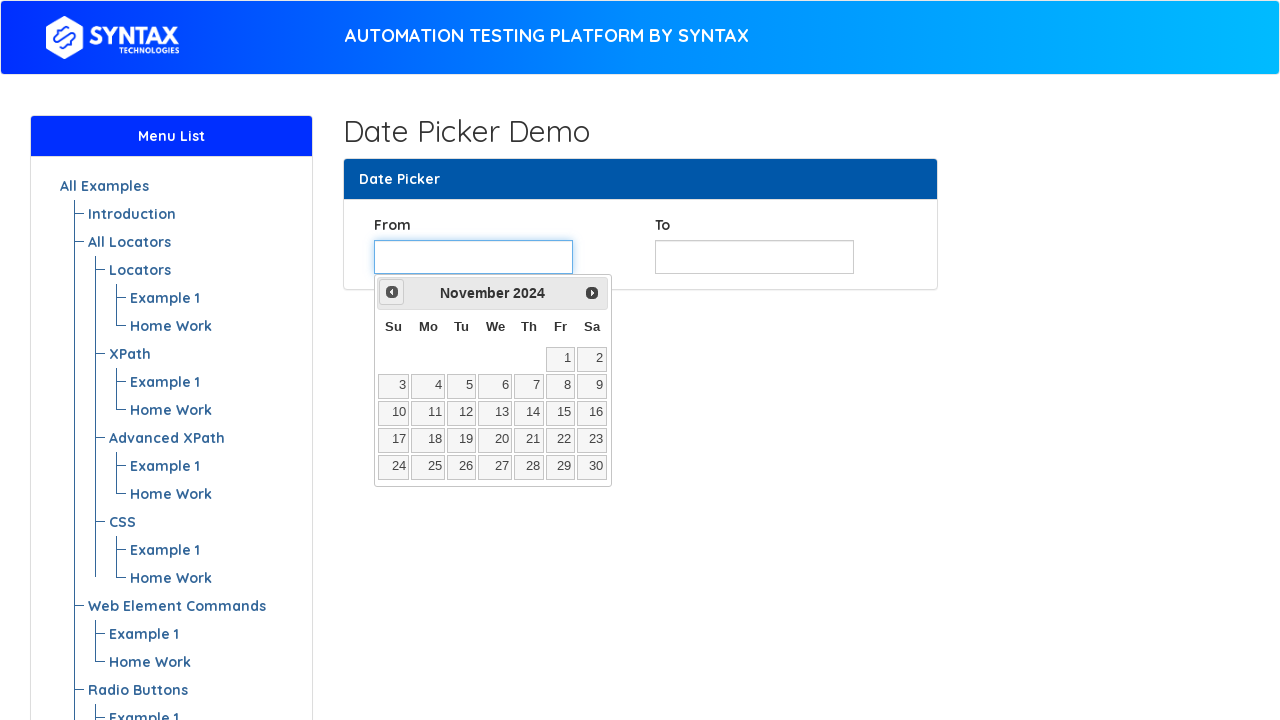

Clicked Prev button to navigate backward in calendar at (392, 292) on xpath=//span[text()='Prev']
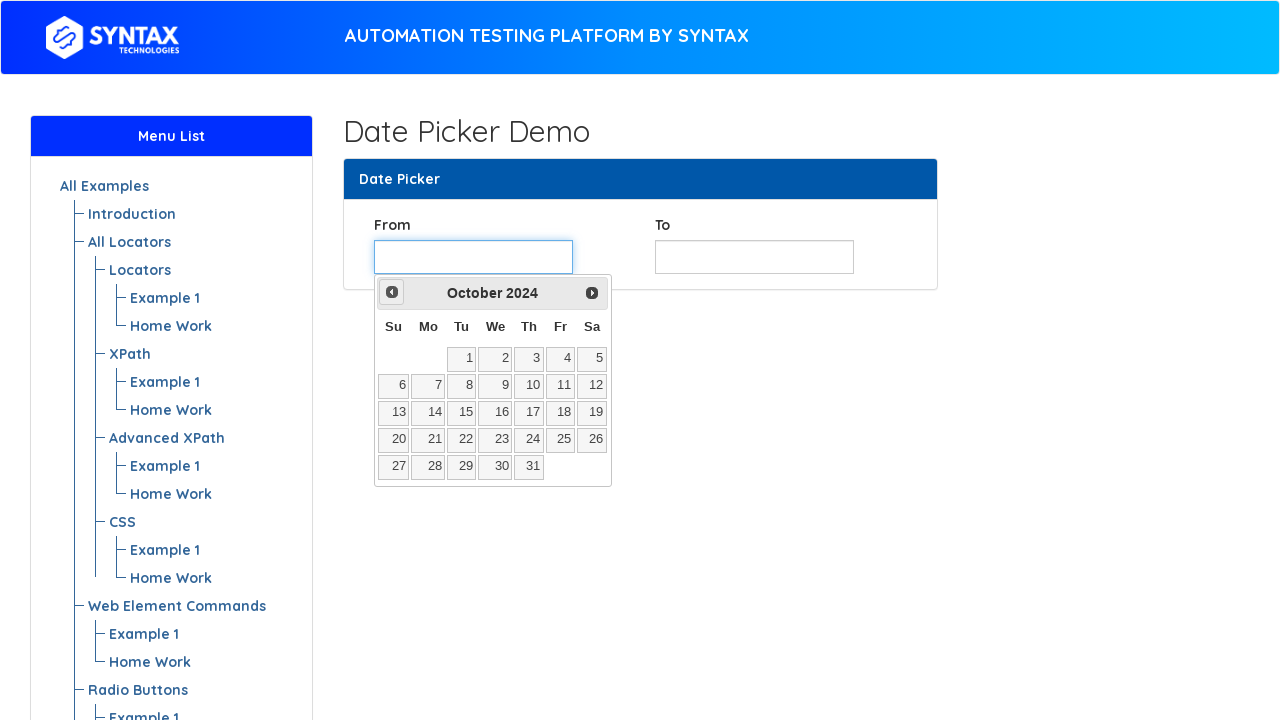

Retrieved current year text: 2024
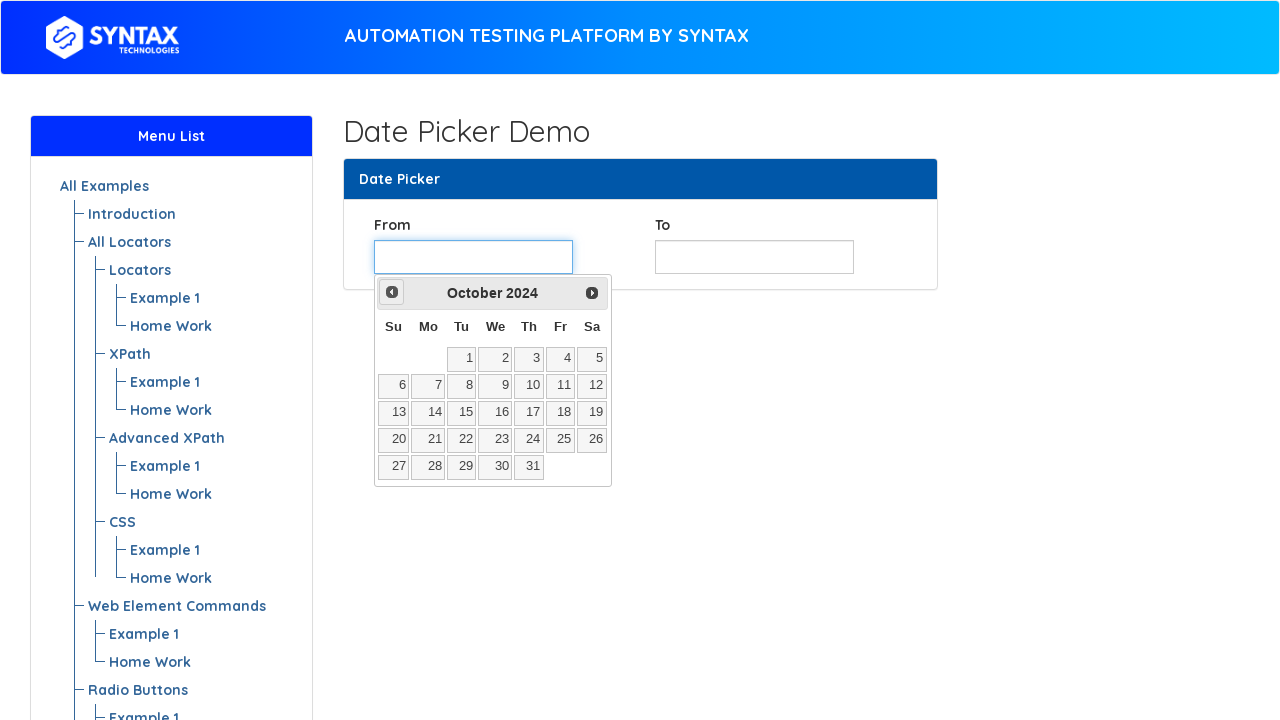

Retrieved current month text: October
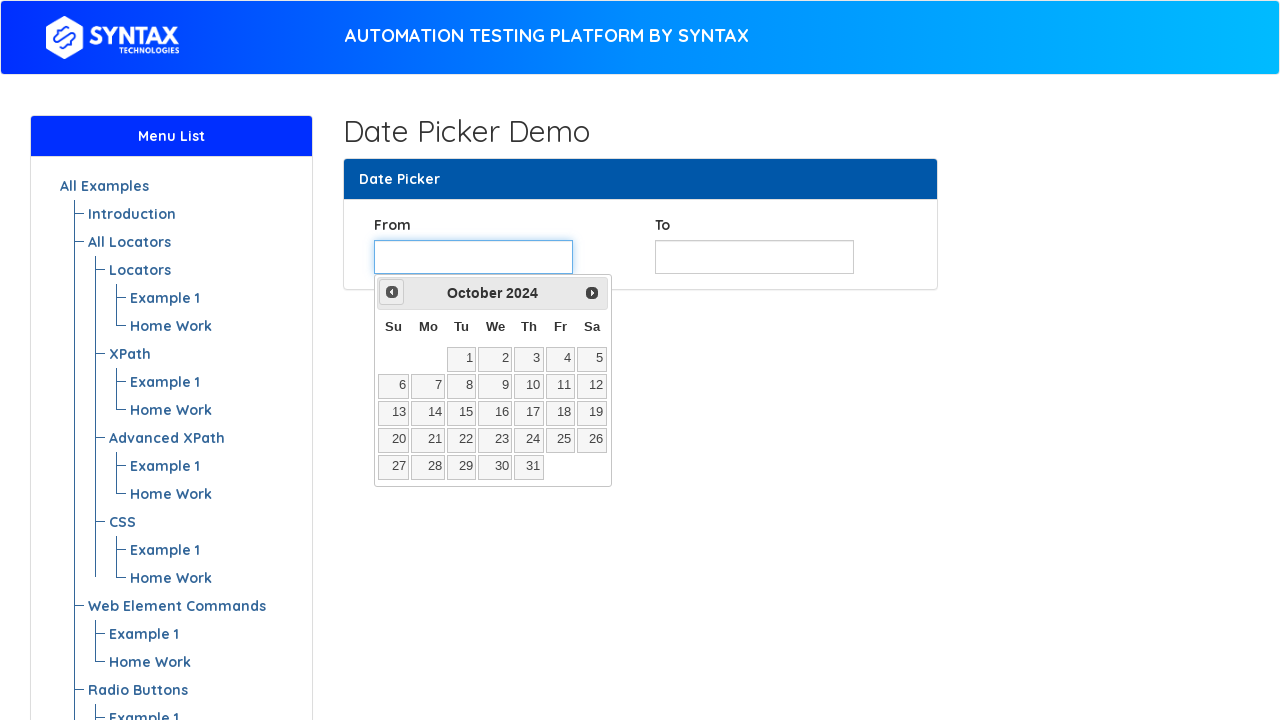

Clicked Prev button to navigate backward in calendar at (392, 292) on xpath=//span[text()='Prev']
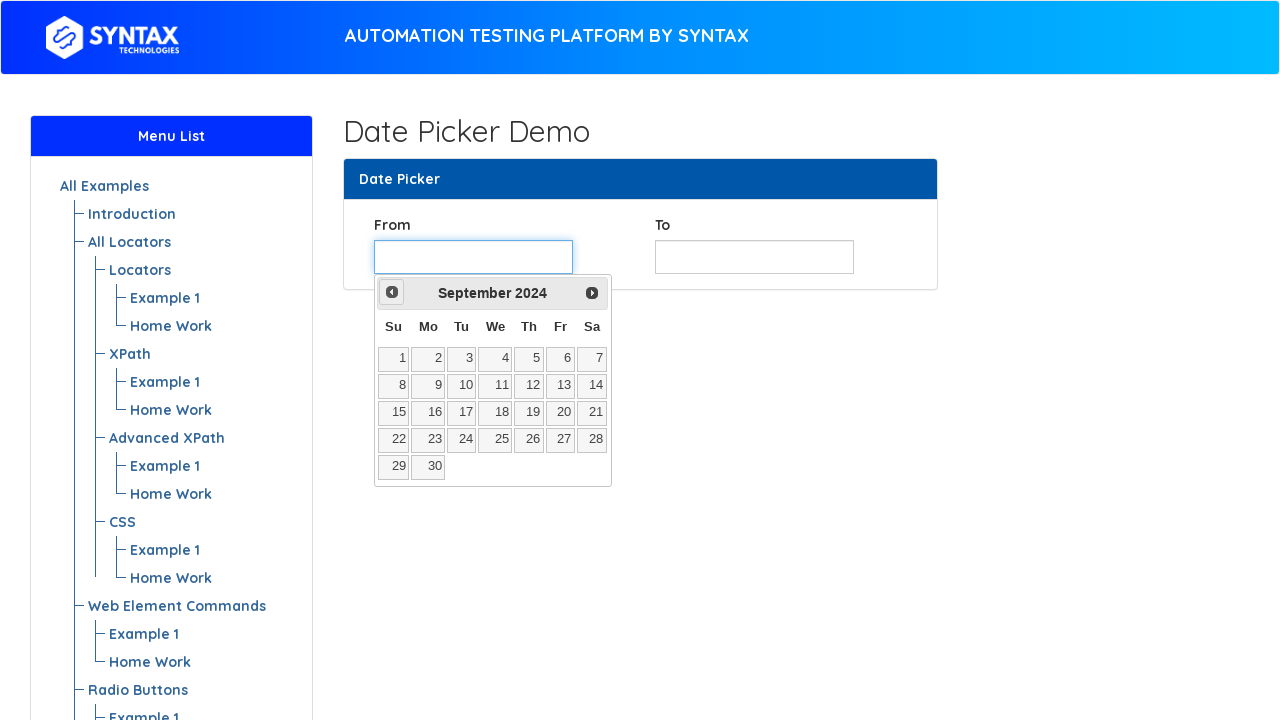

Retrieved current year text: 2024
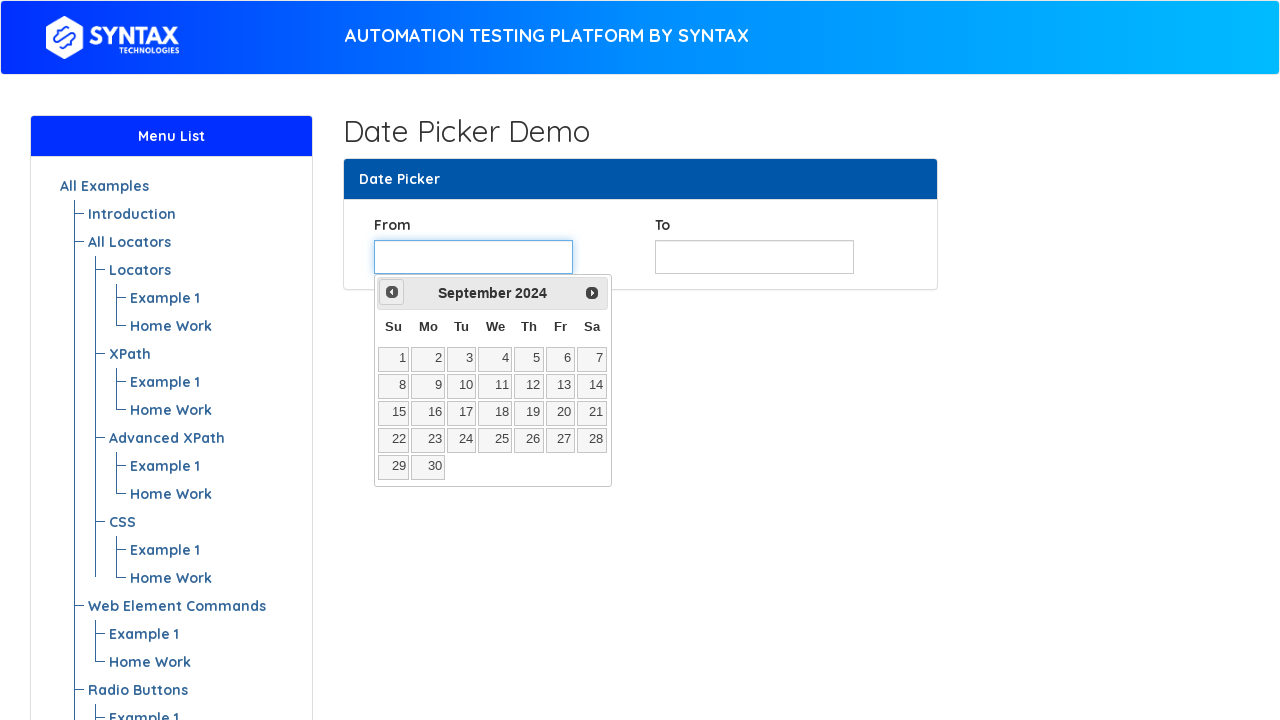

Retrieved current month text: September
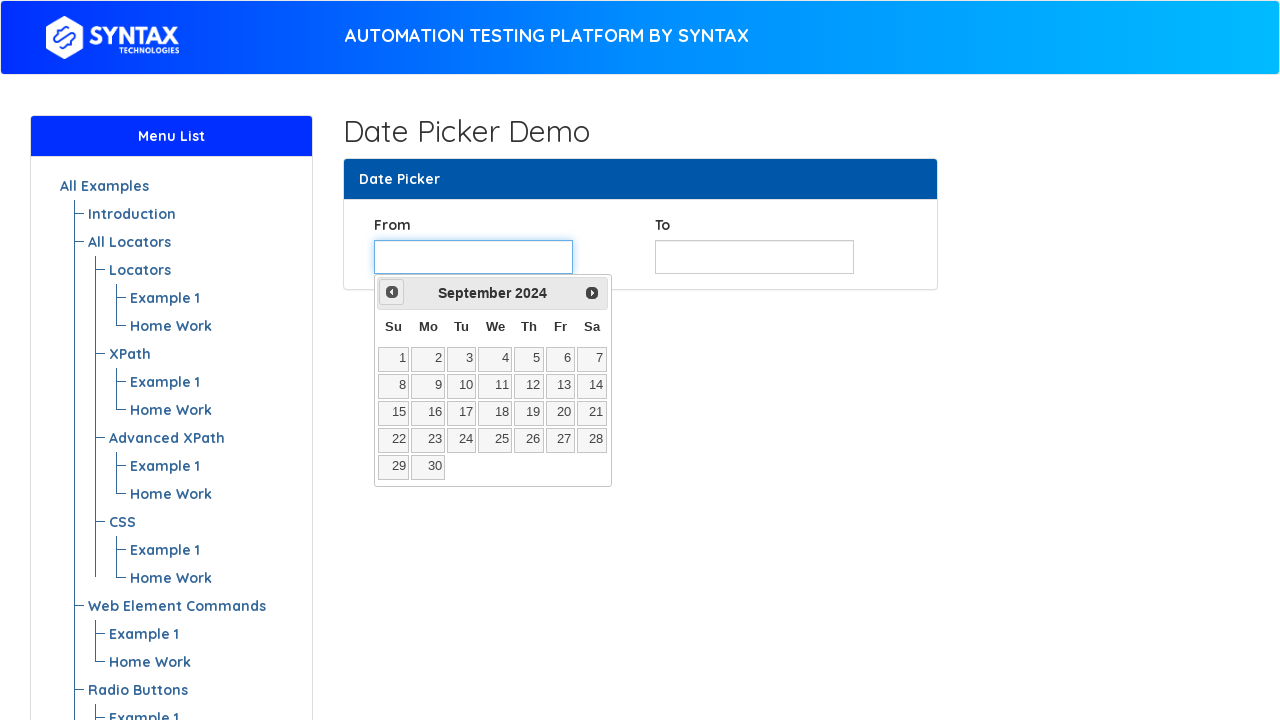

Clicked Prev button to navigate backward in calendar at (392, 292) on xpath=//span[text()='Prev']
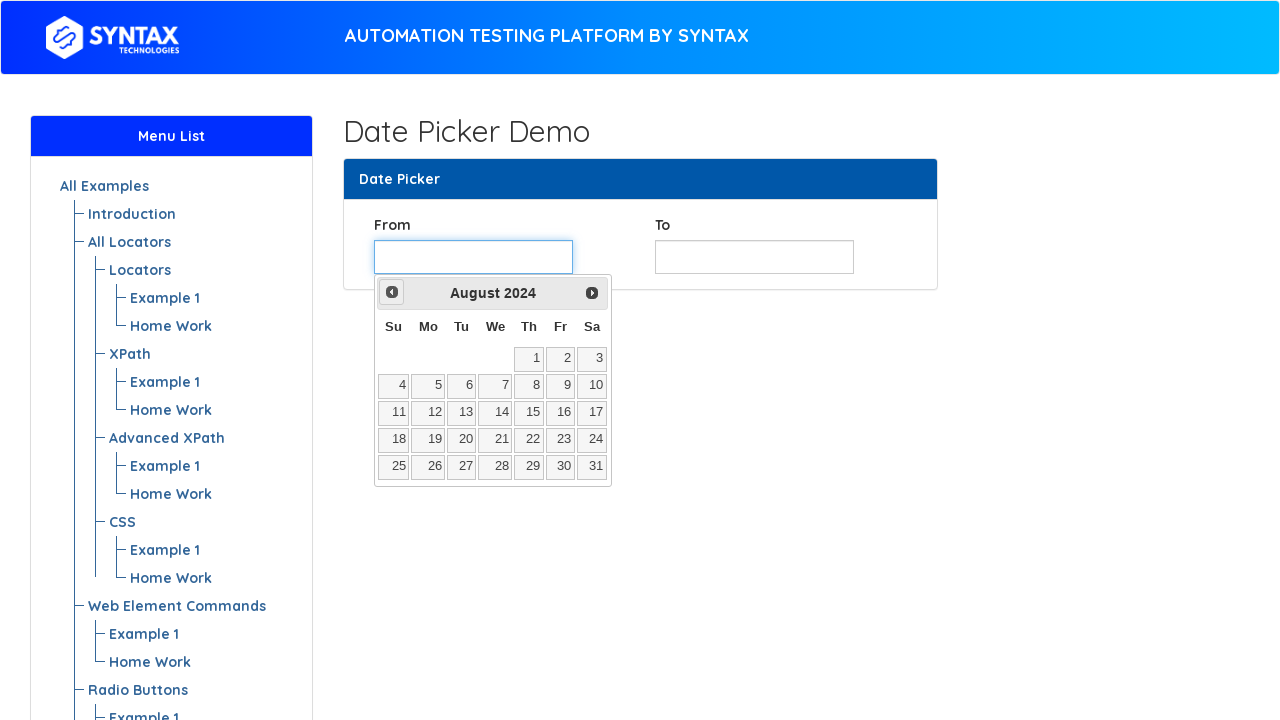

Retrieved current year text: 2024
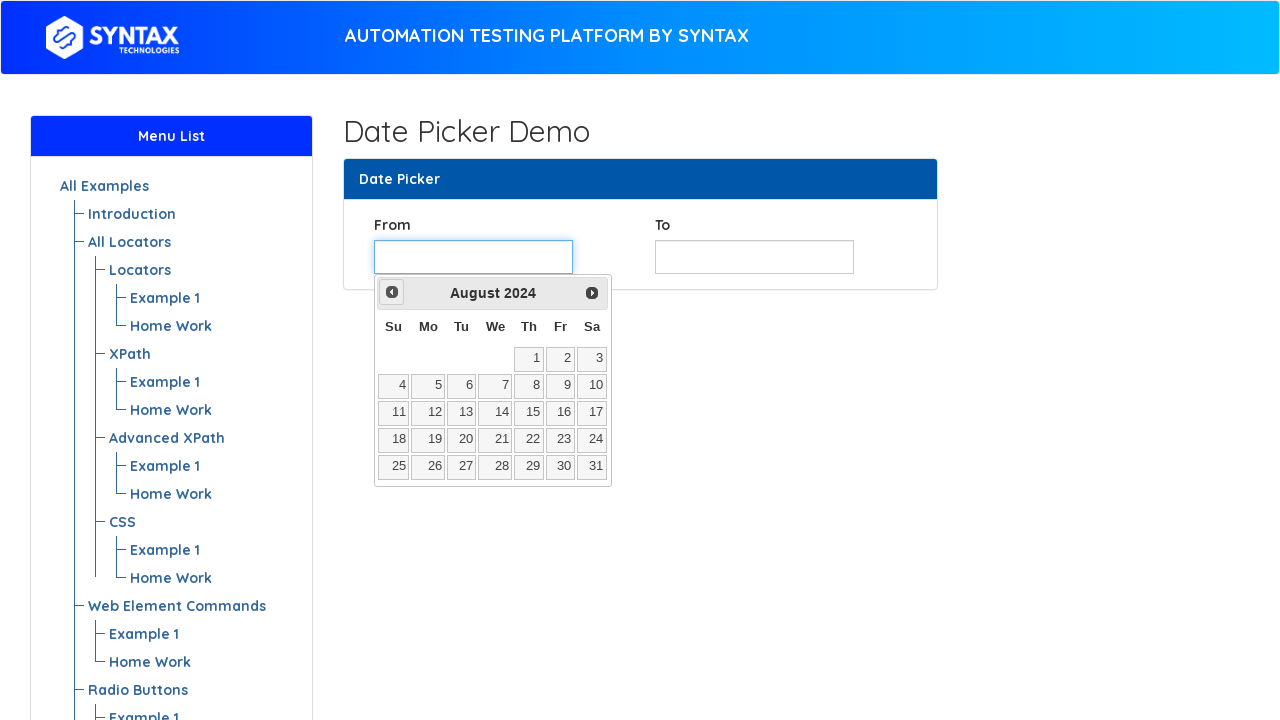

Retrieved current month text: August
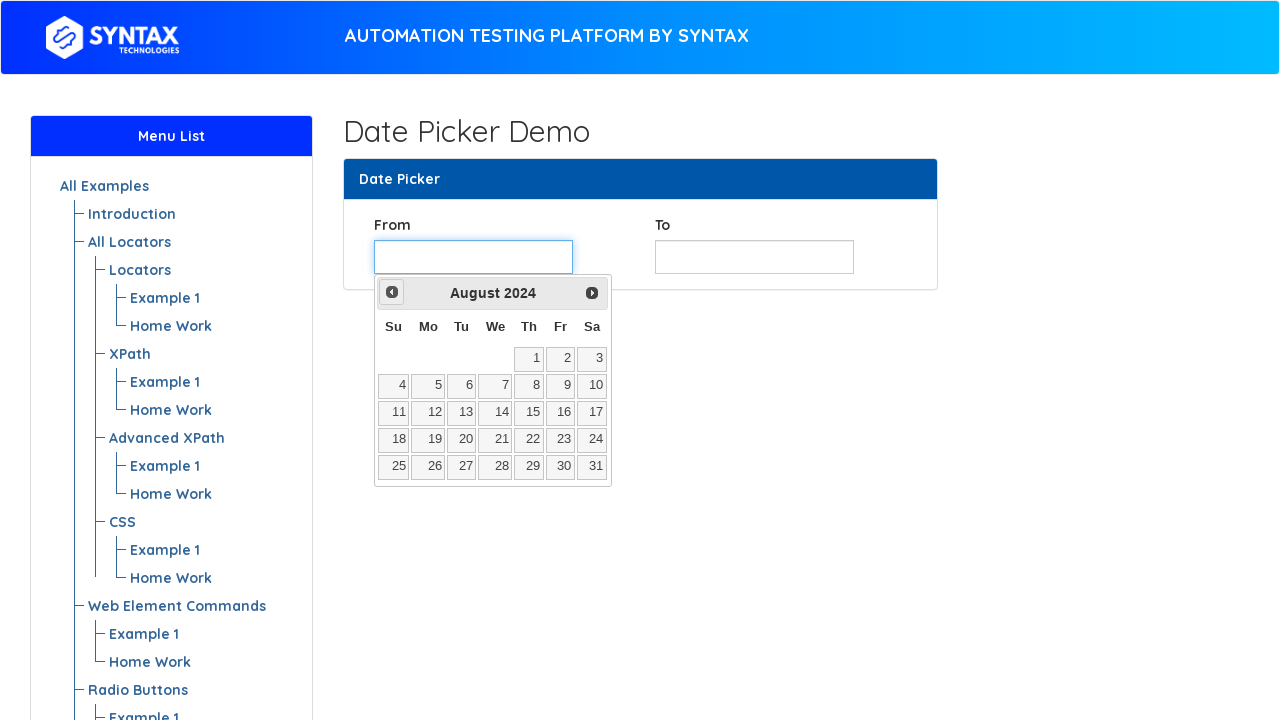

Clicked Prev button to navigate backward in calendar at (392, 292) on xpath=//span[text()='Prev']
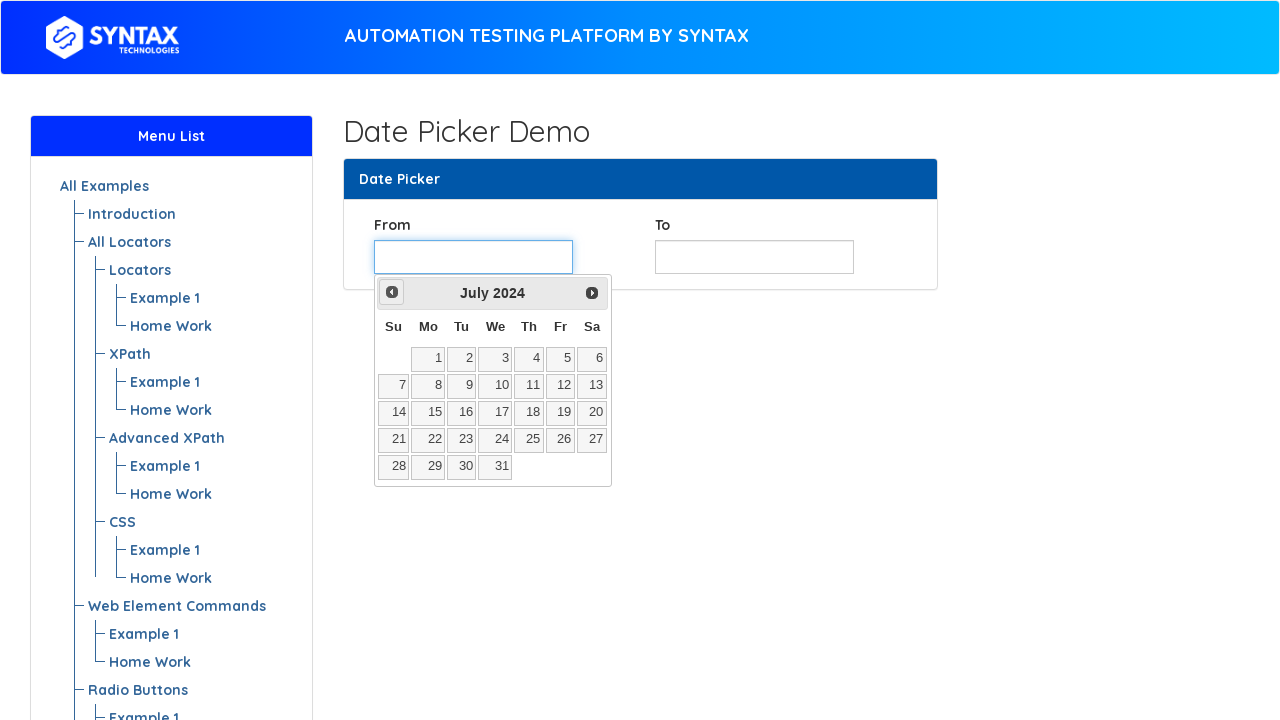

Retrieved current year text: 2024
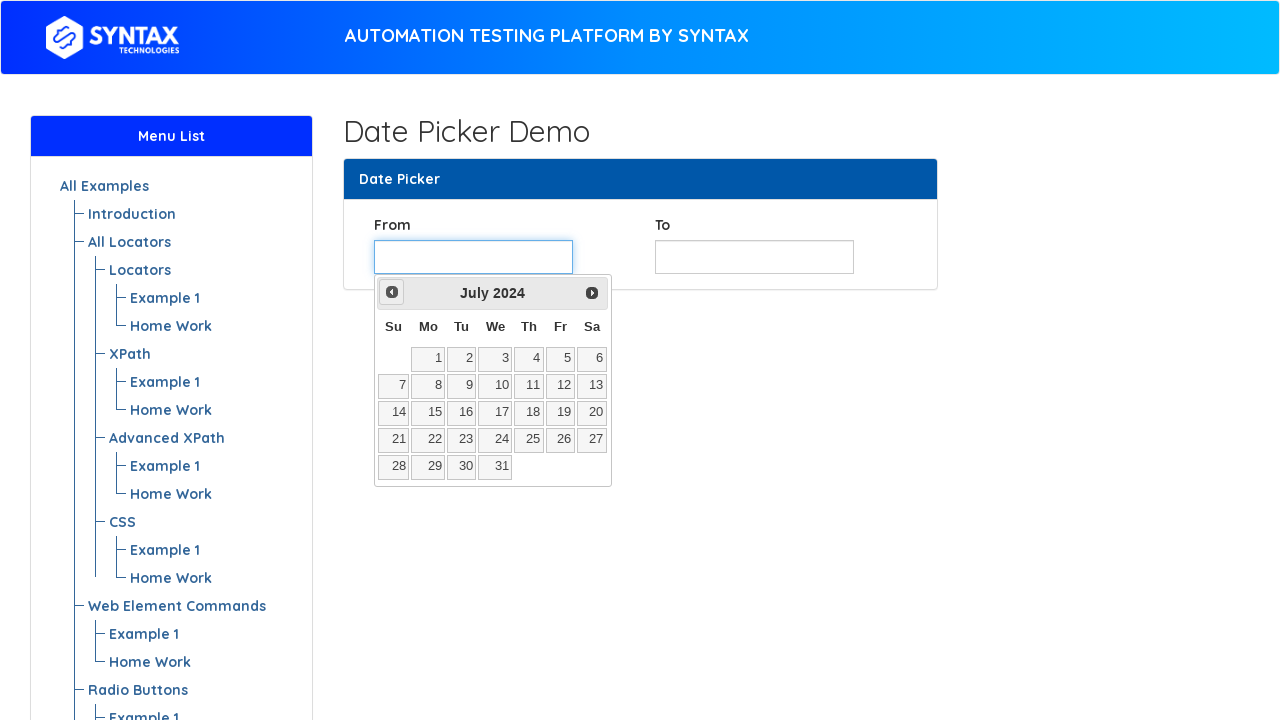

Retrieved current month text: July
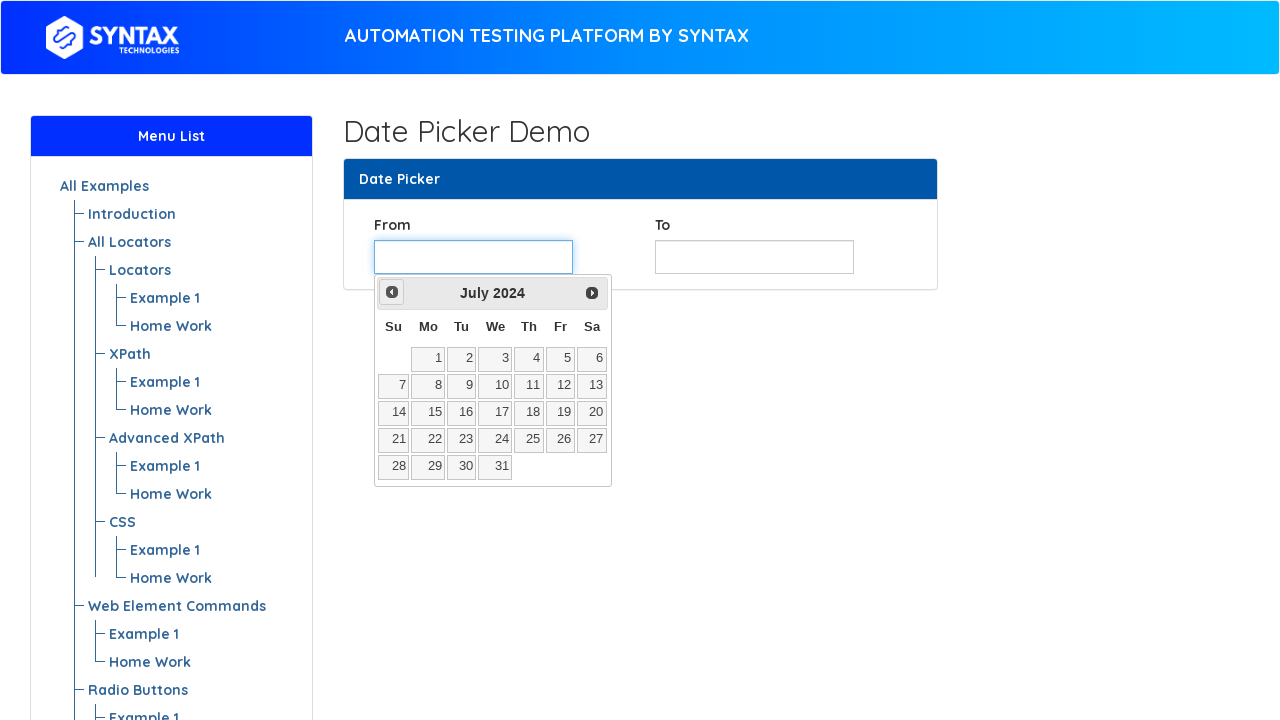

Clicked Prev button to navigate backward in calendar at (392, 292) on xpath=//span[text()='Prev']
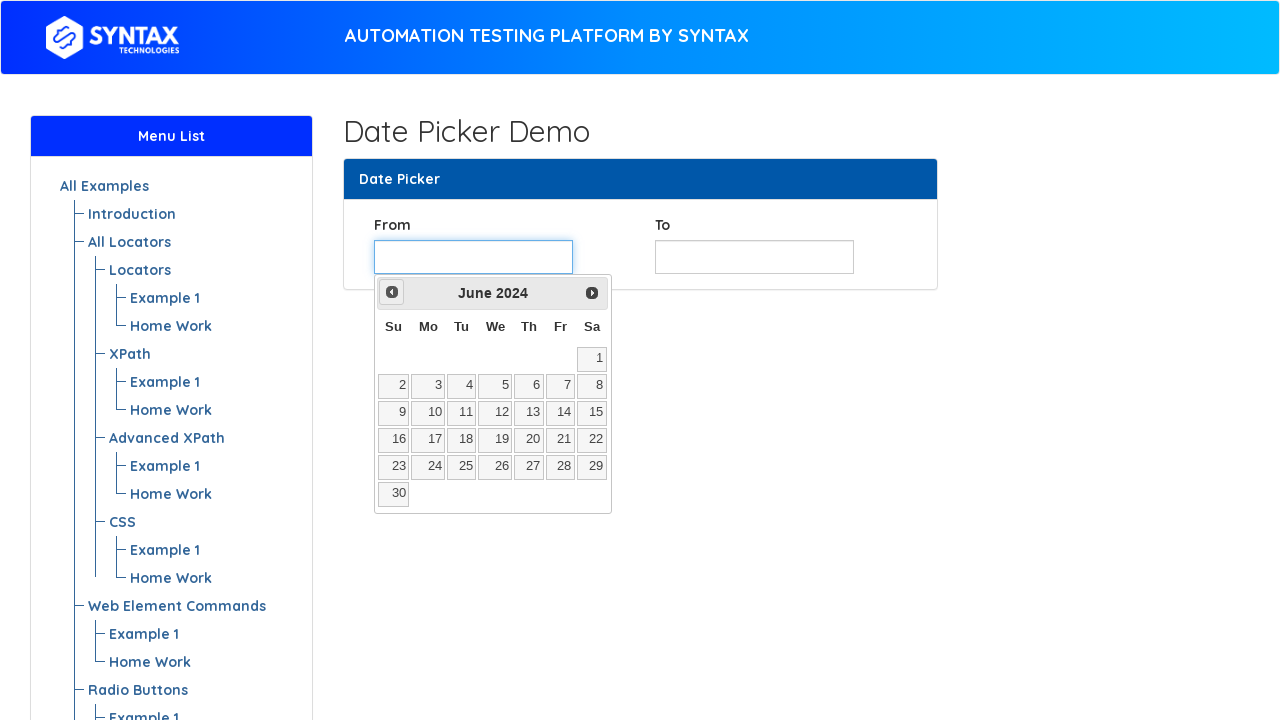

Retrieved current year text: 2024
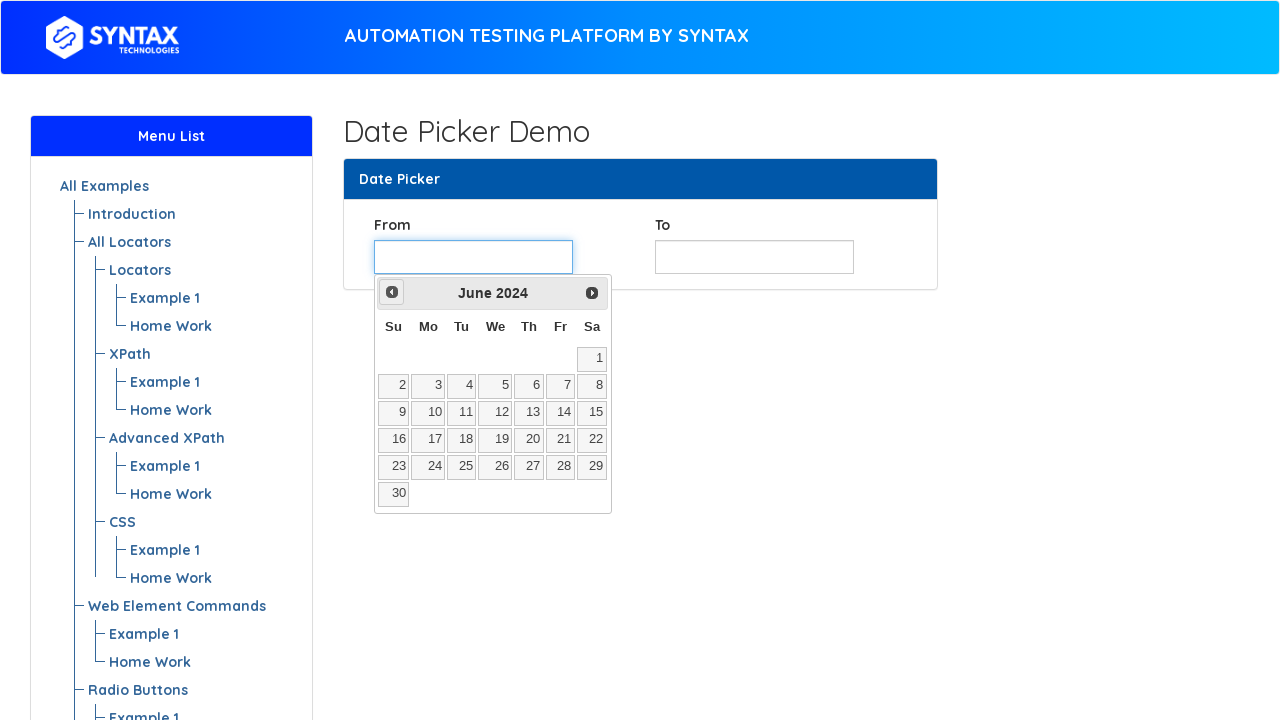

Retrieved current month text: June
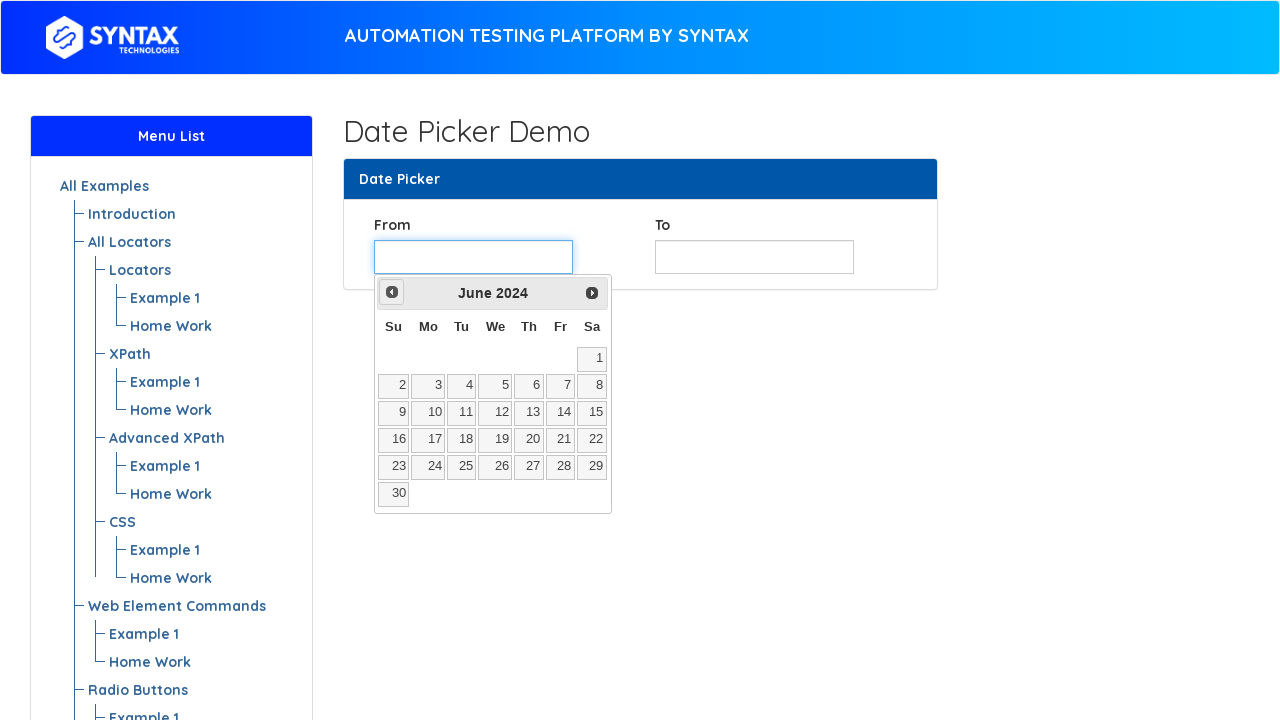

Clicked Prev button to navigate backward in calendar at (392, 292) on xpath=//span[text()='Prev']
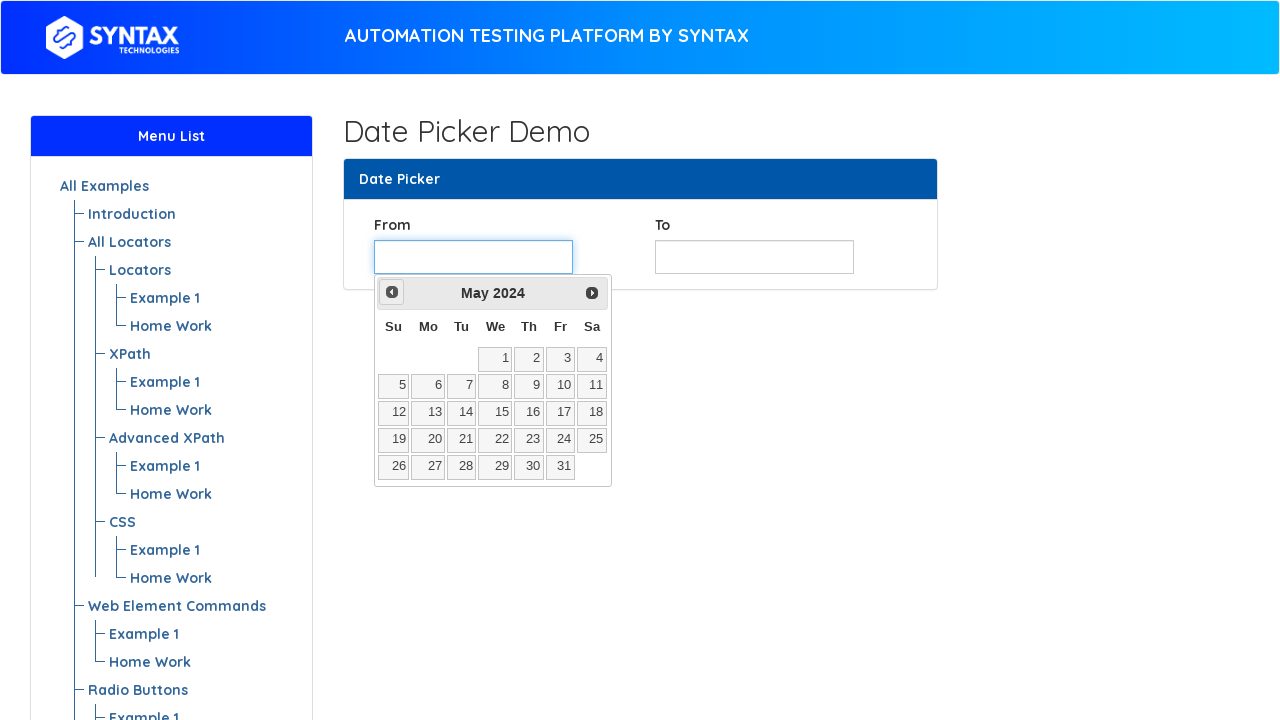

Retrieved current year text: 2024
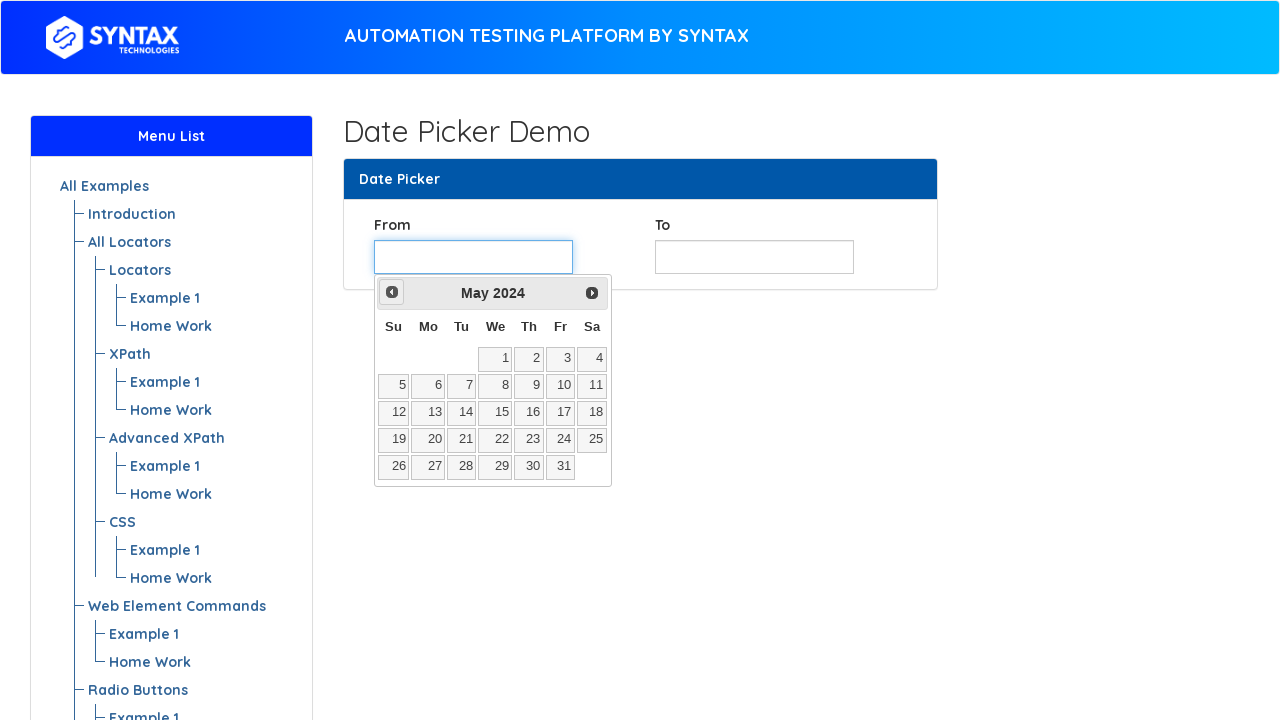

Retrieved current month text: May
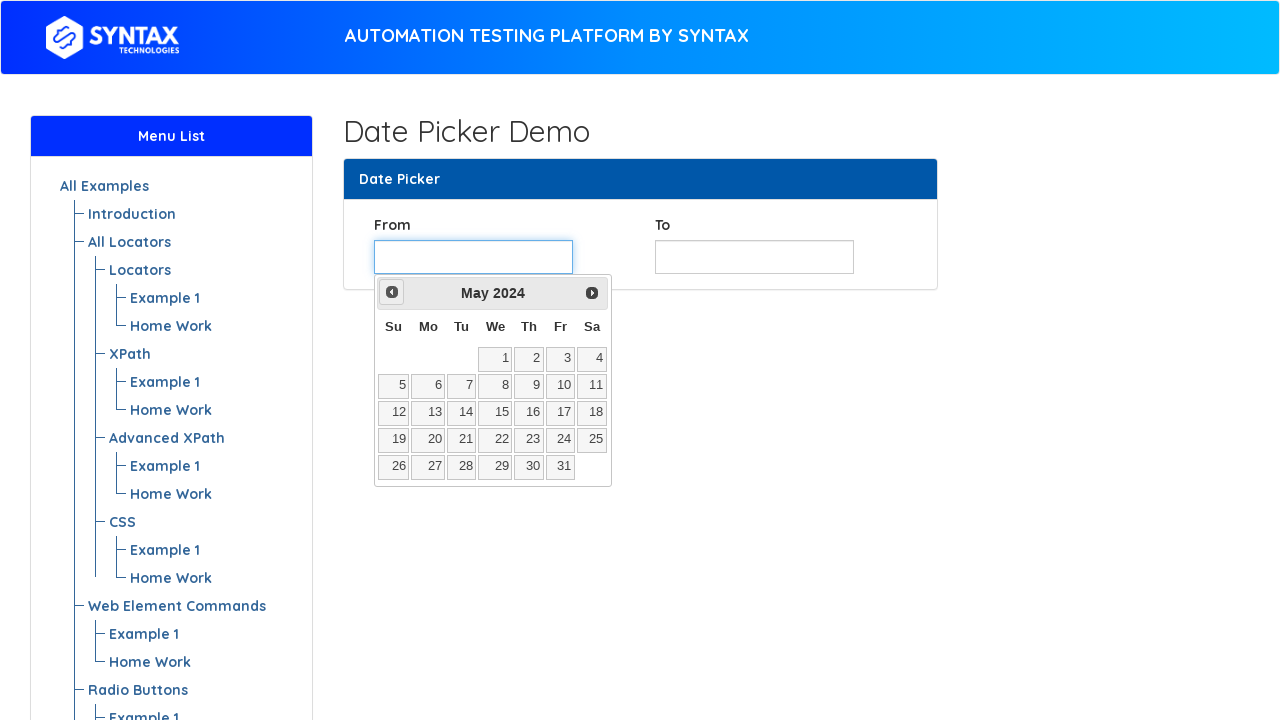

Clicked Prev button to navigate backward in calendar at (392, 292) on xpath=//span[text()='Prev']
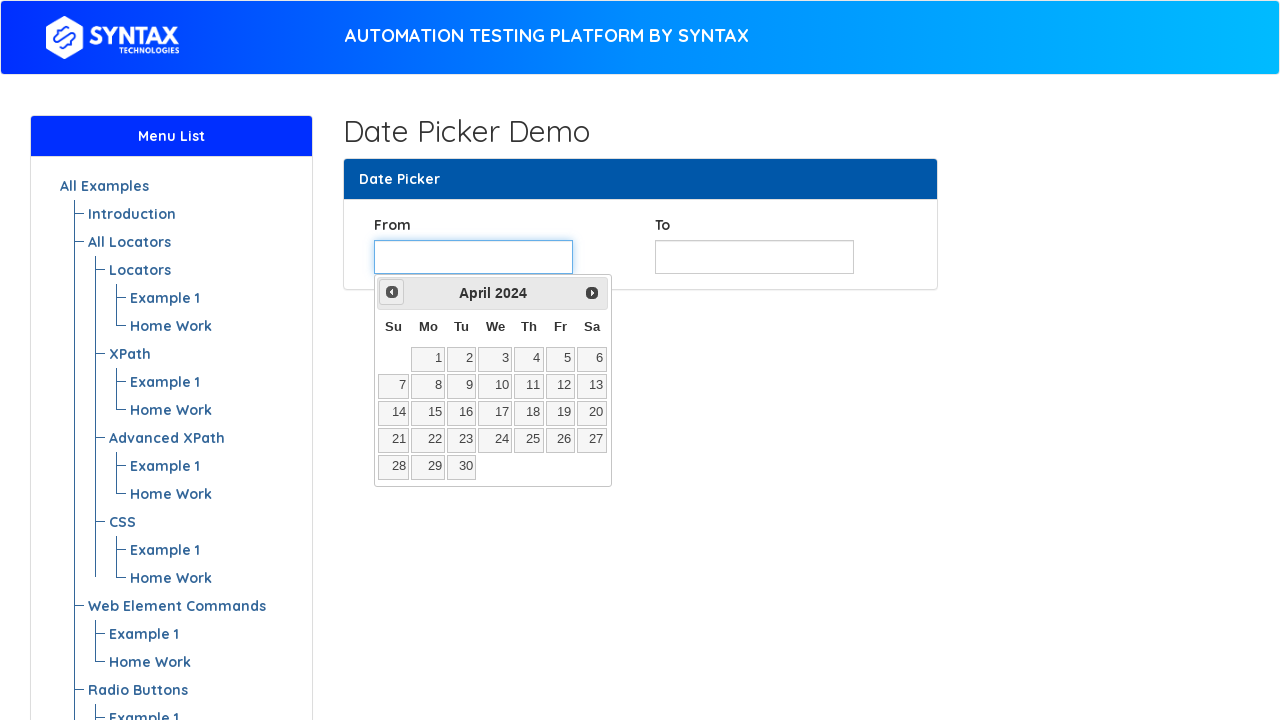

Retrieved current year text: 2024
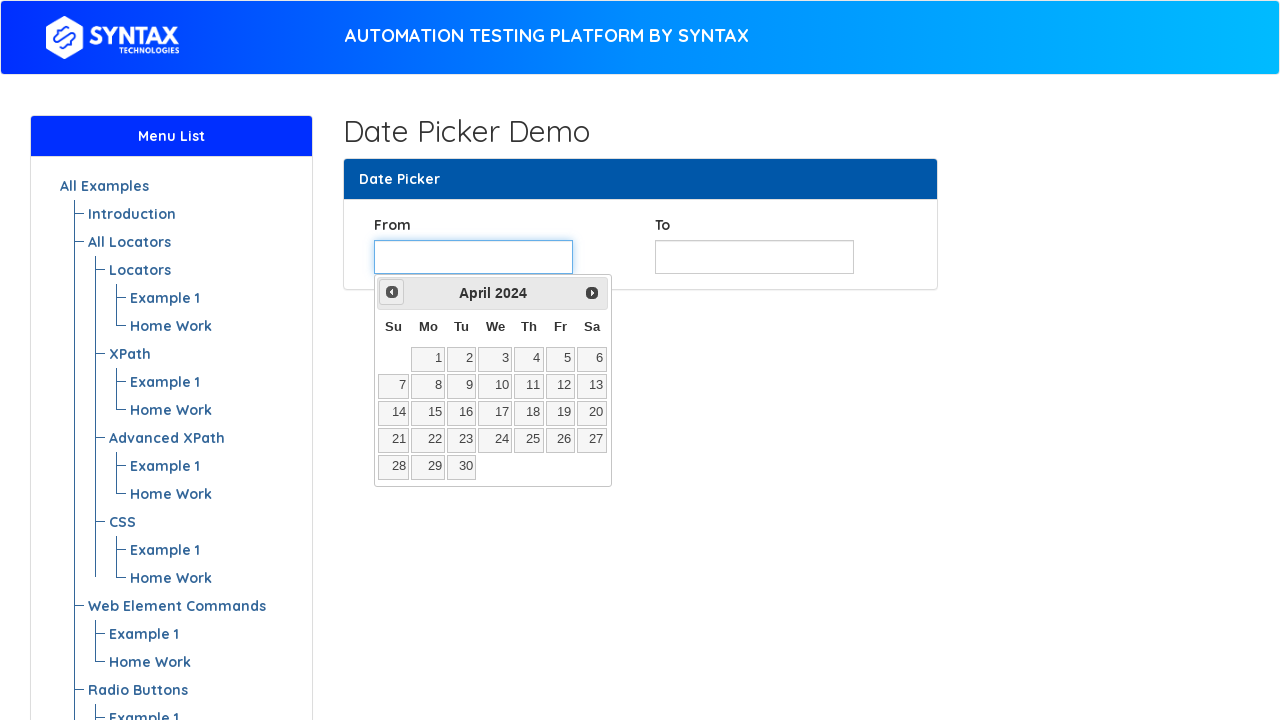

Retrieved current month text: April
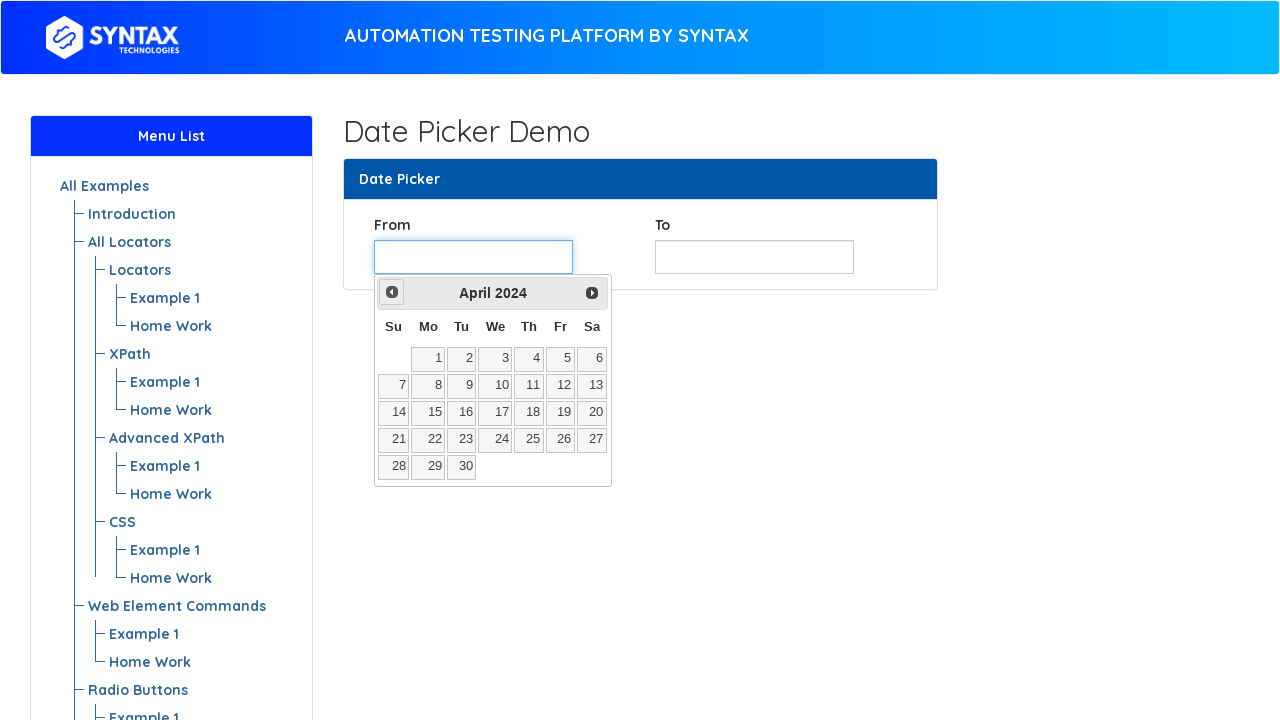

Clicked Prev button to navigate backward in calendar at (392, 292) on xpath=//span[text()='Prev']
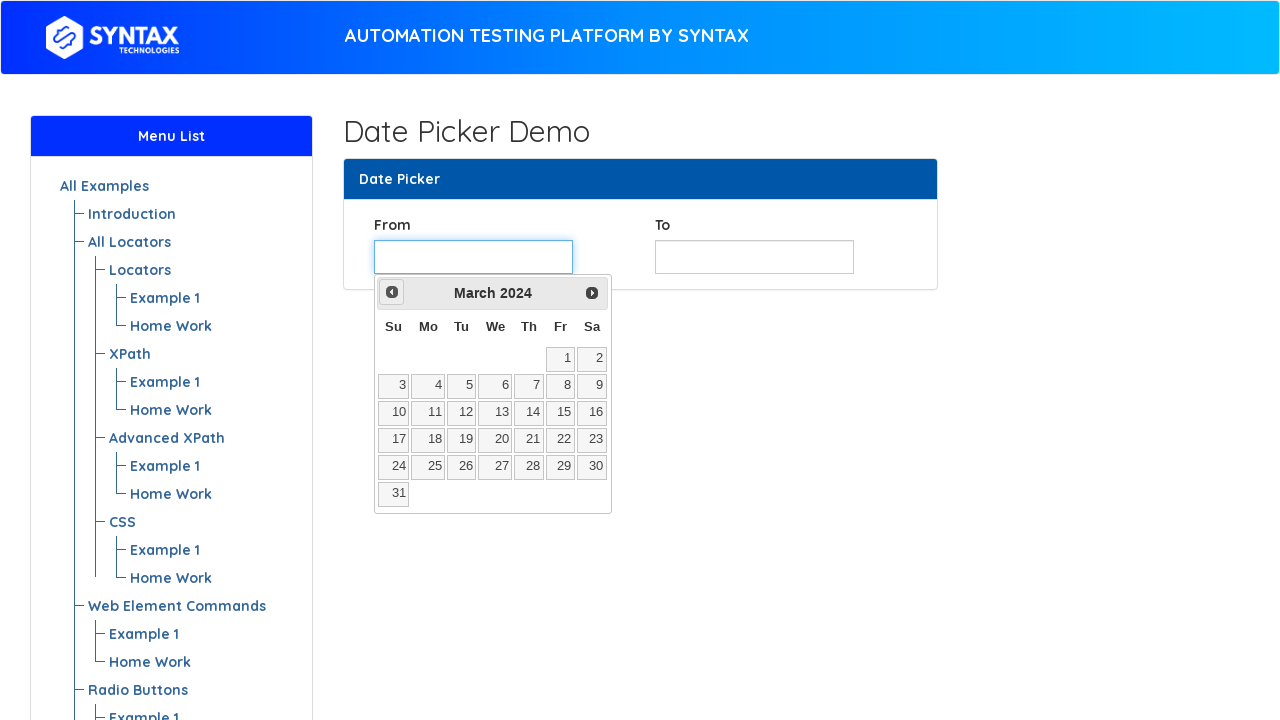

Retrieved current year text: 2024
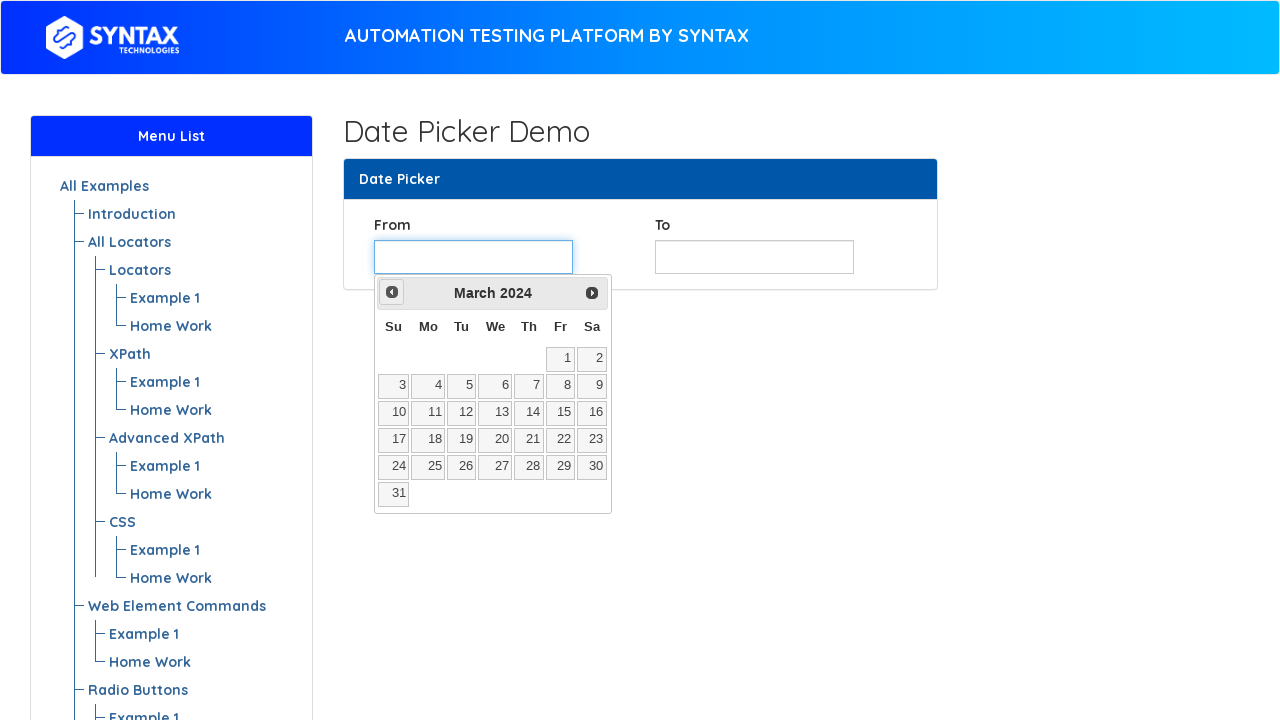

Retrieved current month text: March
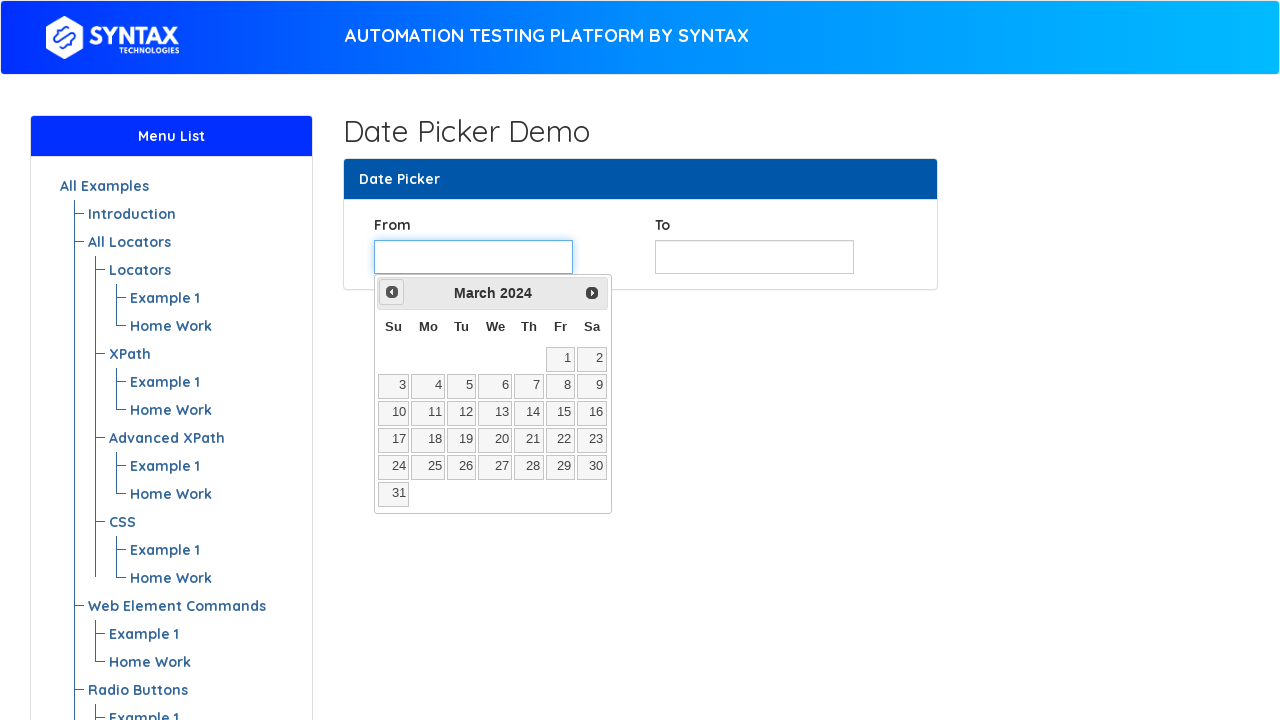

Clicked Prev button to navigate backward in calendar at (392, 292) on xpath=//span[text()='Prev']
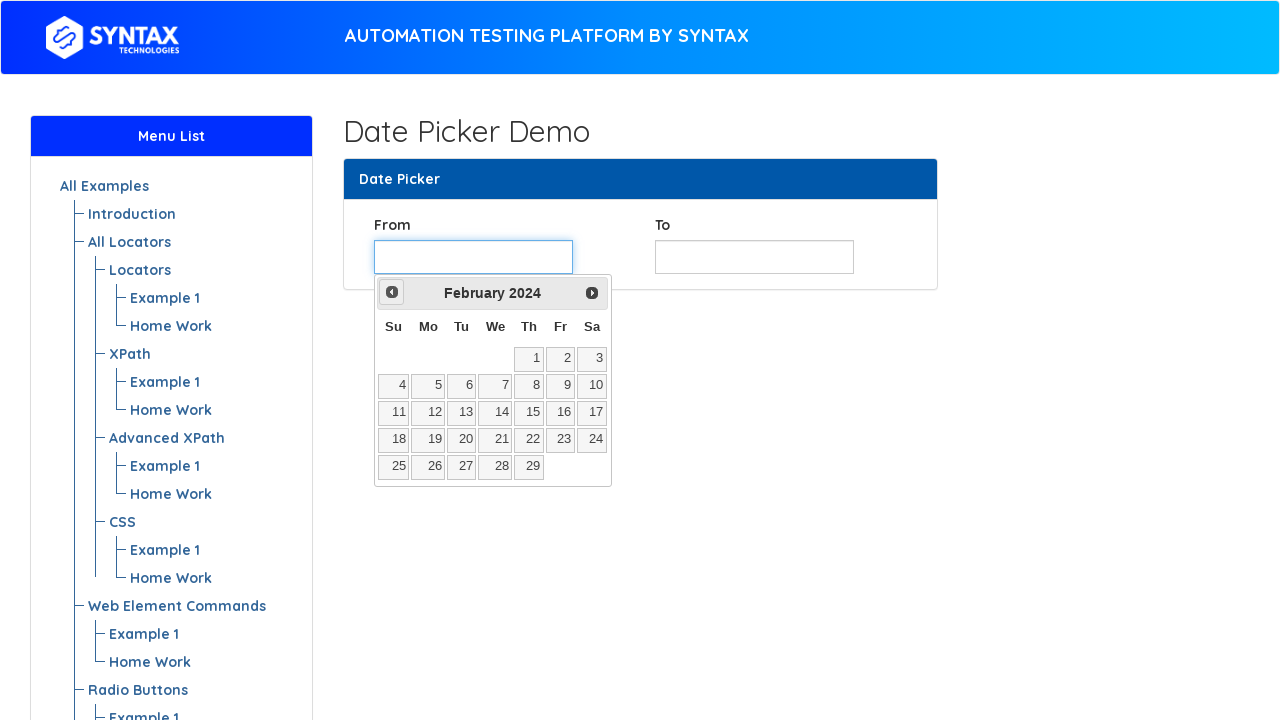

Retrieved current year text: 2024
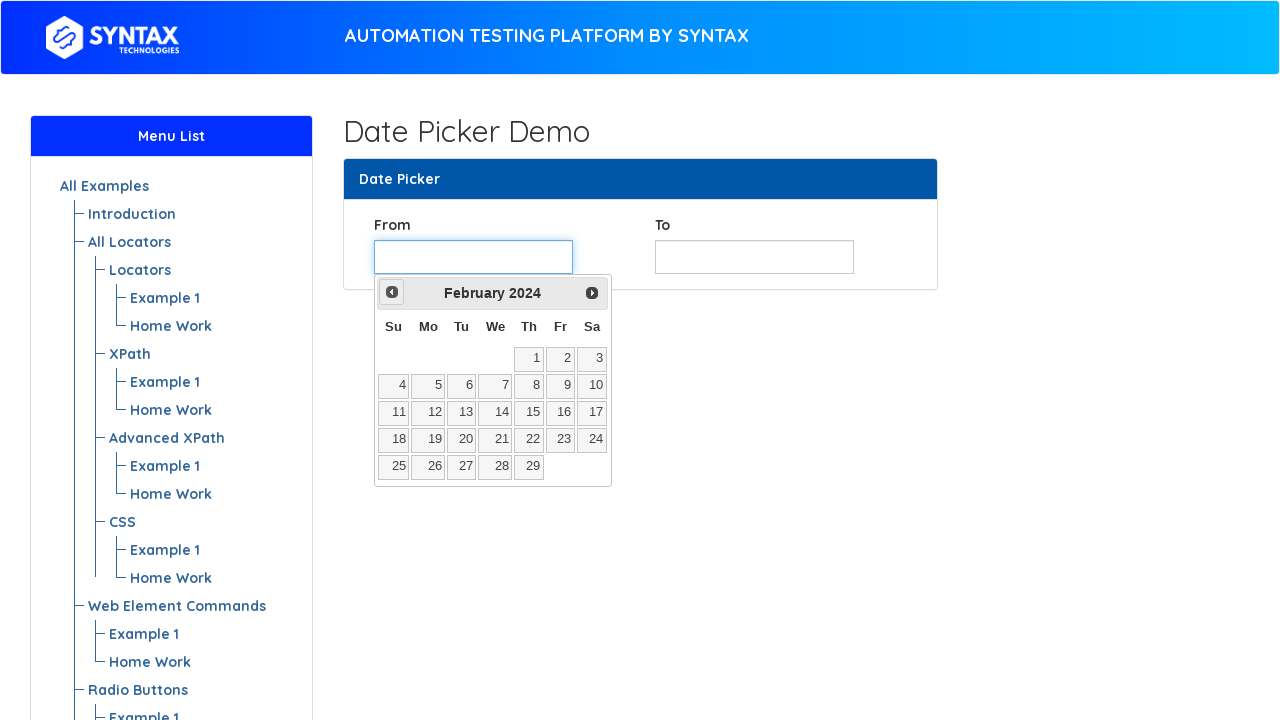

Retrieved current month text: February
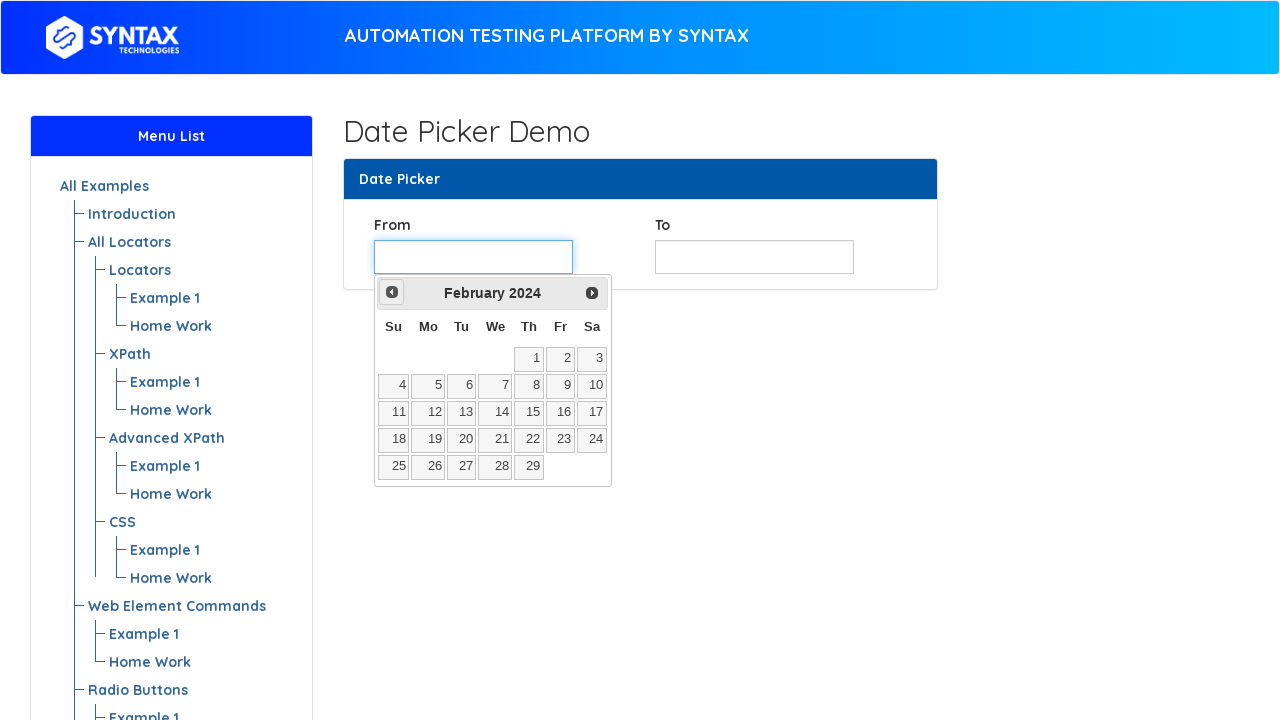

Clicked Prev button to navigate backward in calendar at (392, 292) on xpath=//span[text()='Prev']
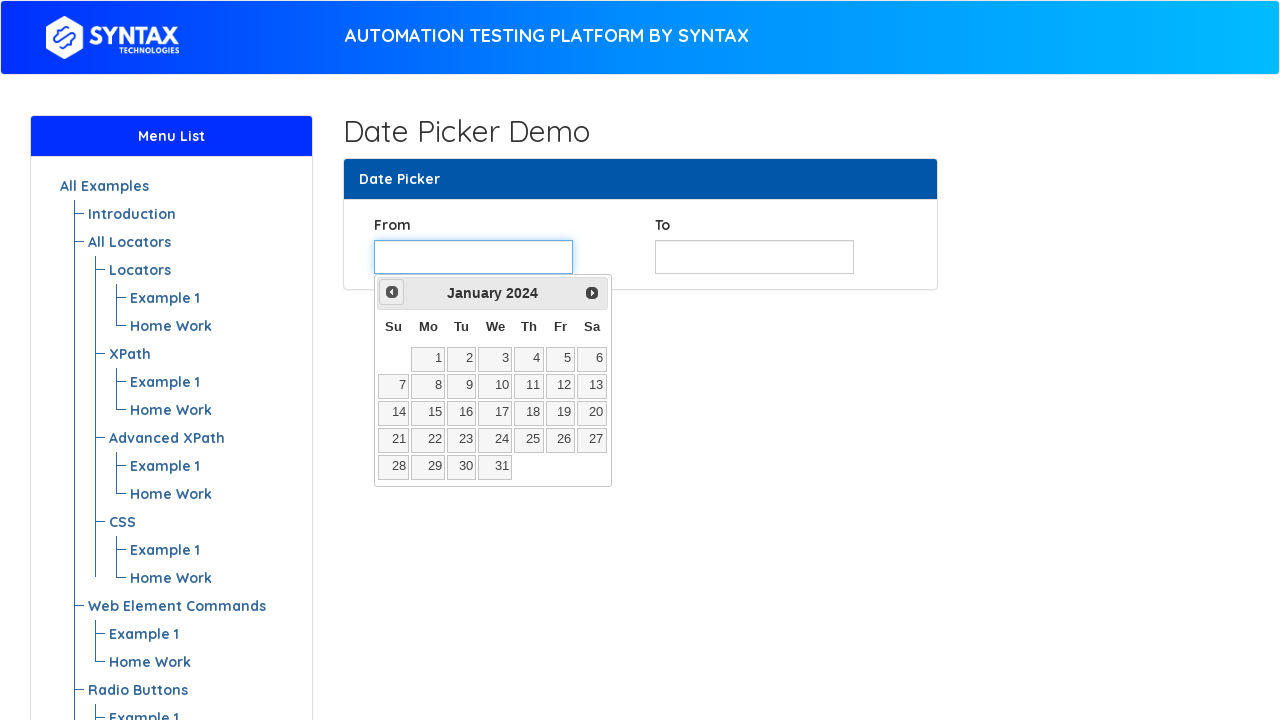

Retrieved current year text: 2024
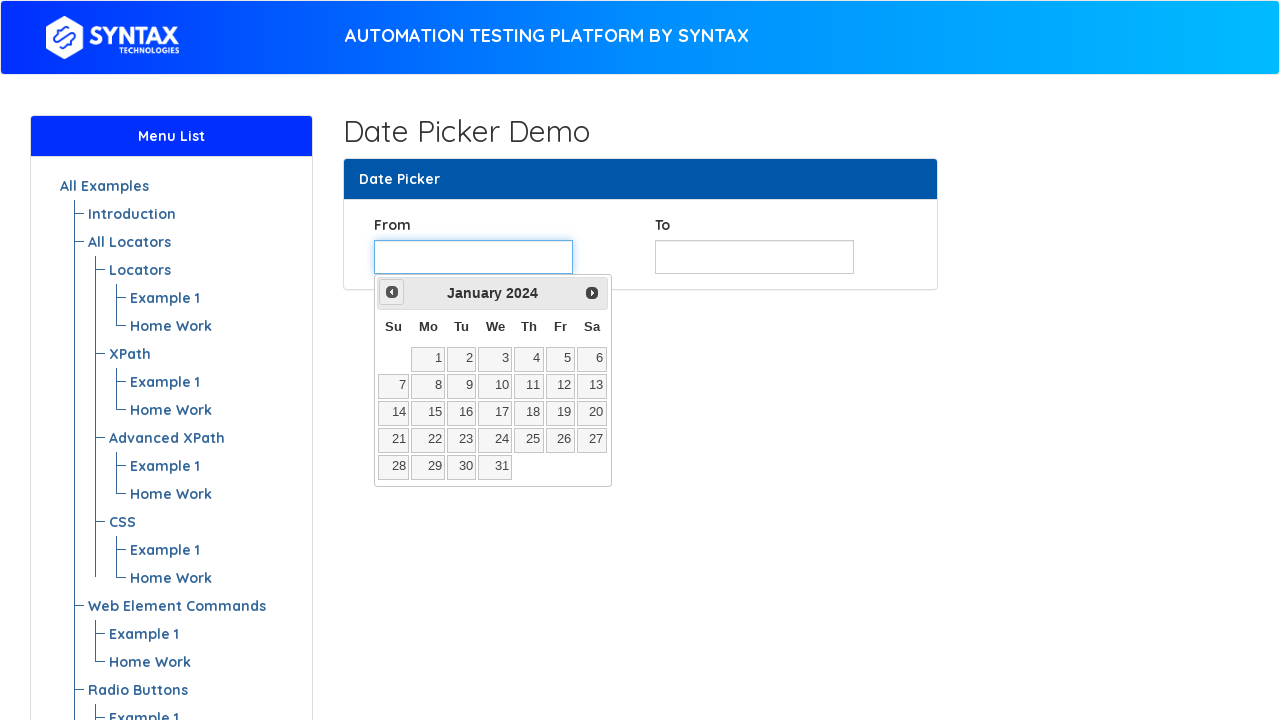

Retrieved current month text: January
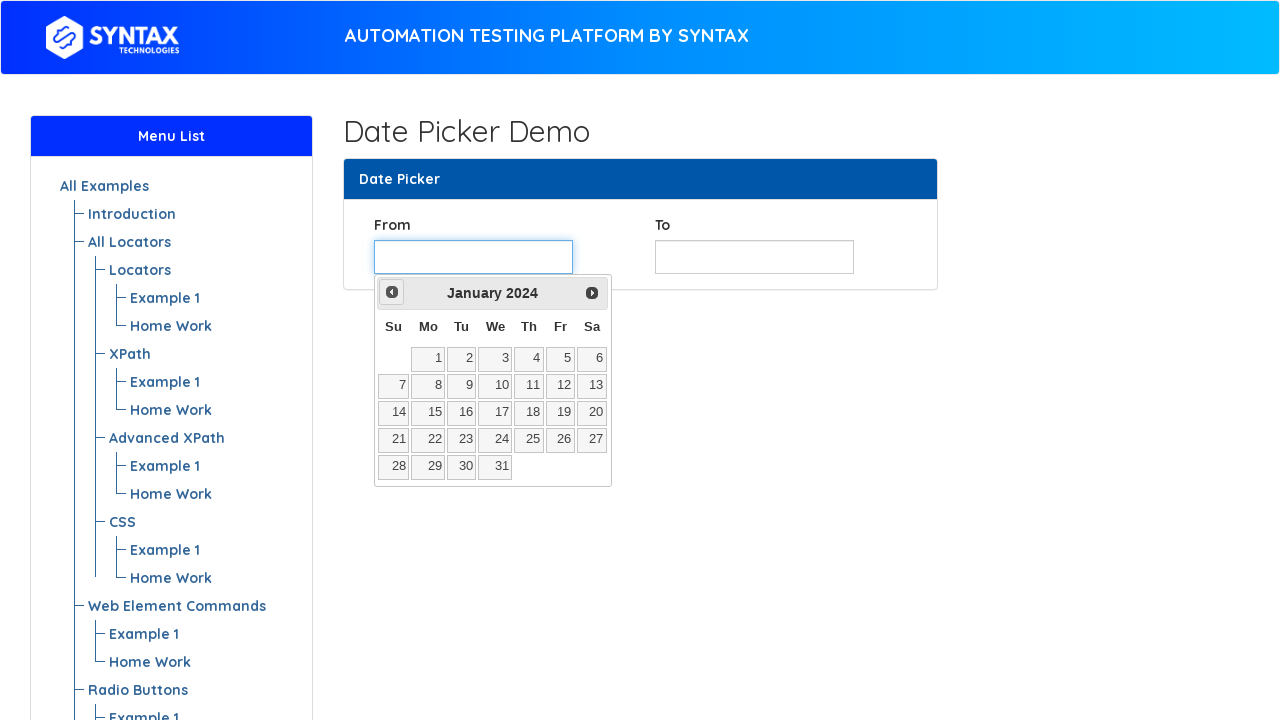

Clicked Prev button to navigate backward in calendar at (392, 292) on xpath=//span[text()='Prev']
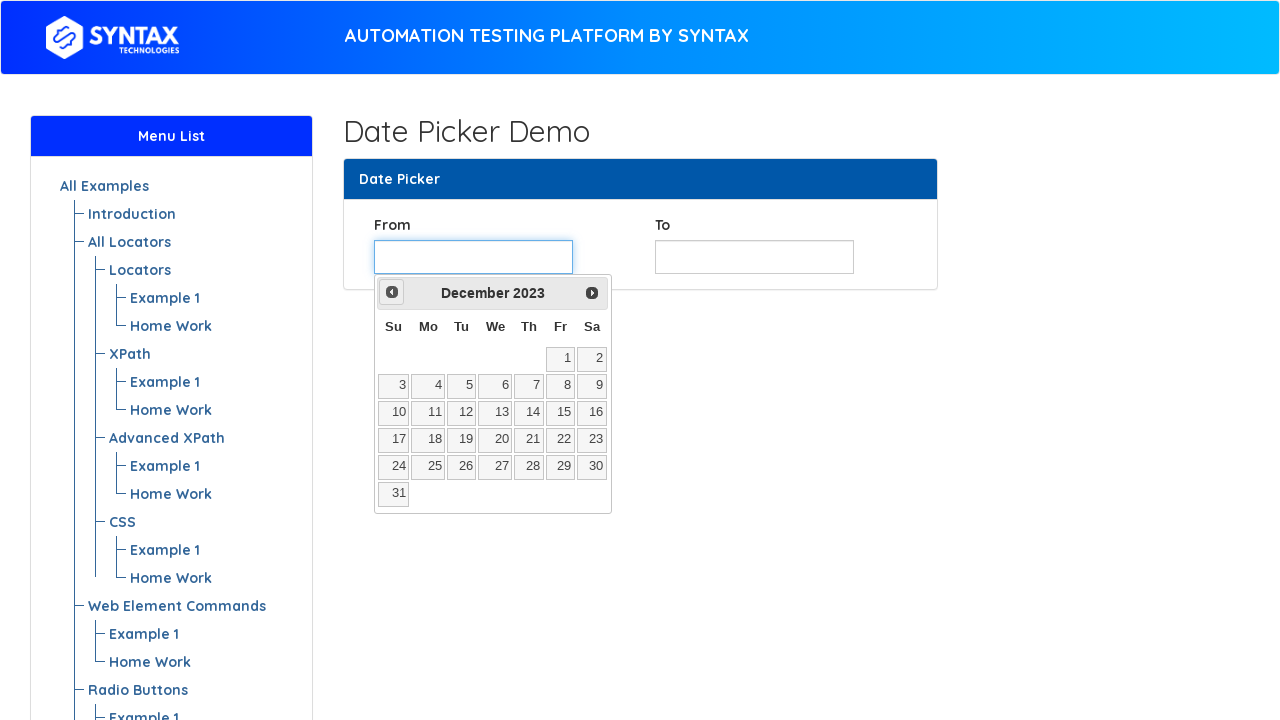

Retrieved current year text: 2023
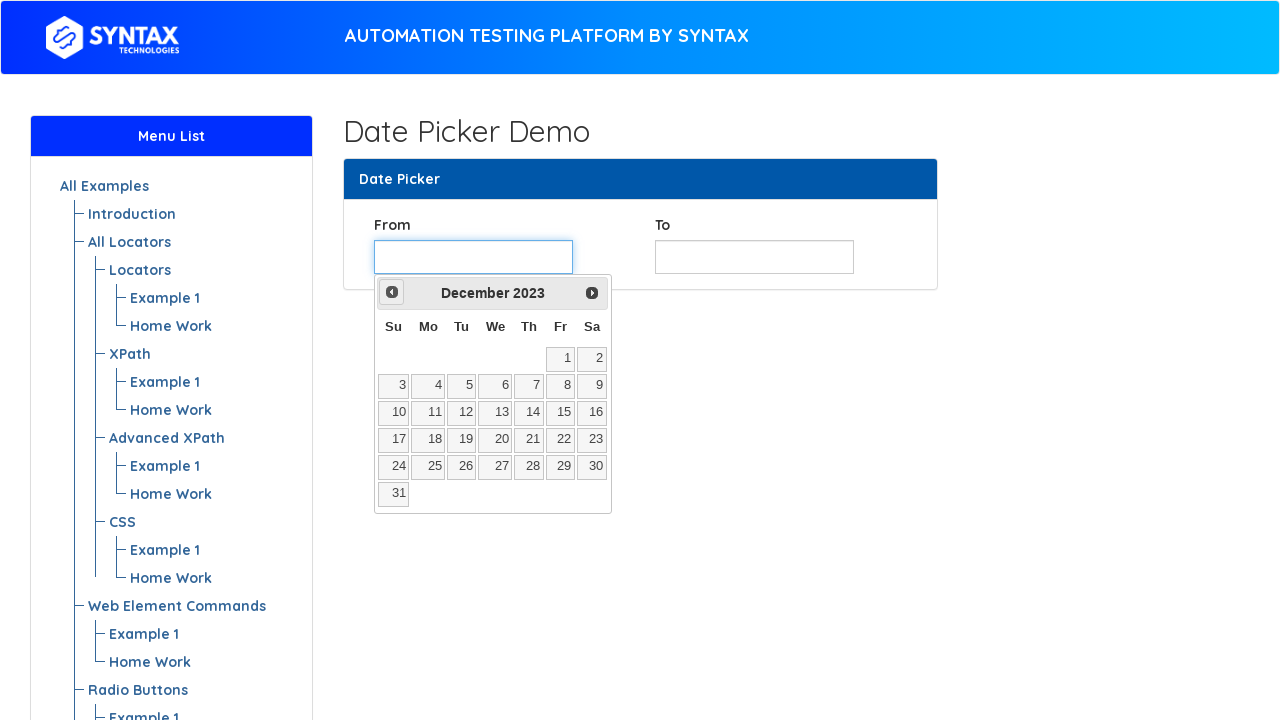

Retrieved current month text: December
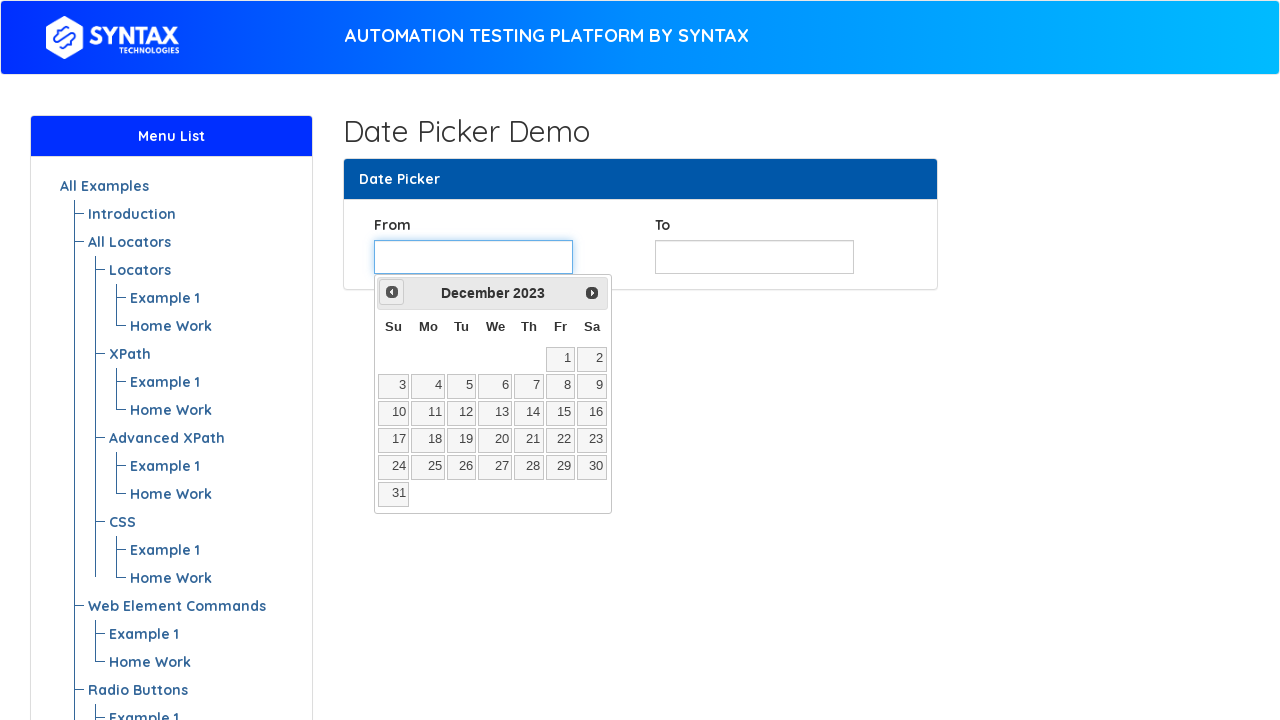

Selected day 2 from calendar at (592, 359) on //table/tbody/tr/td/a[text()='2']
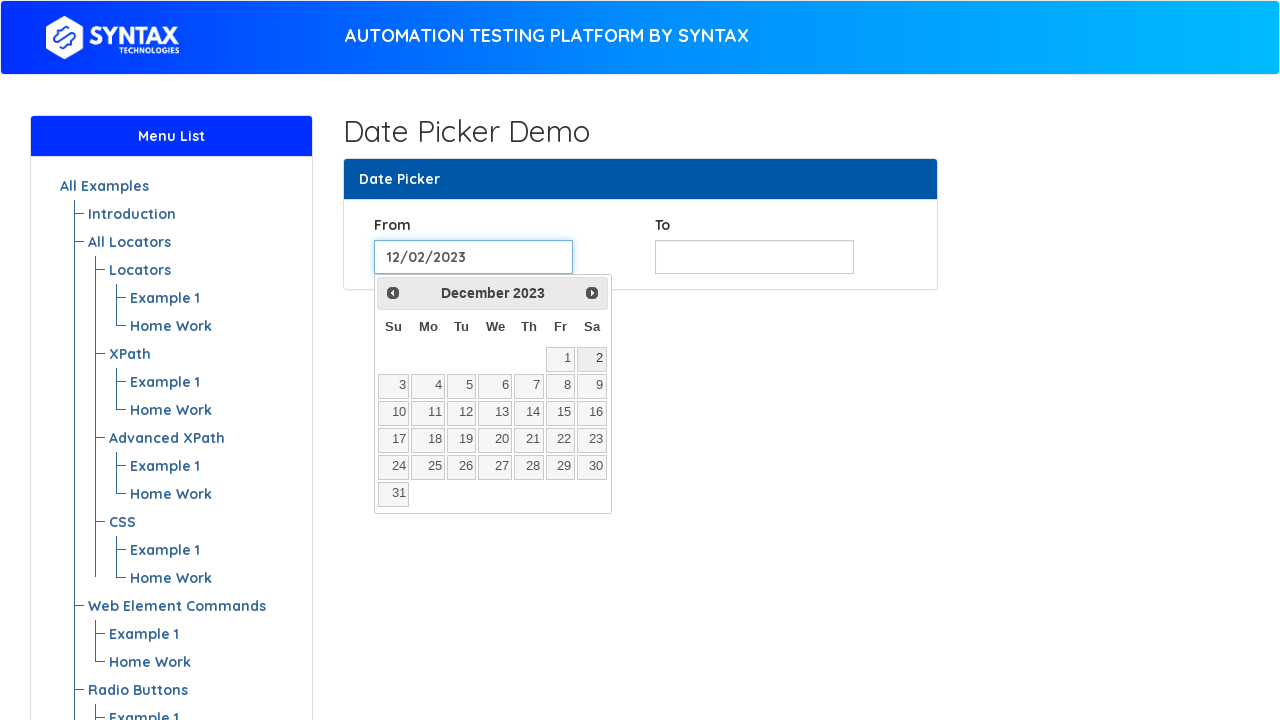

Successfully selected 'From' date as December 2, 2023
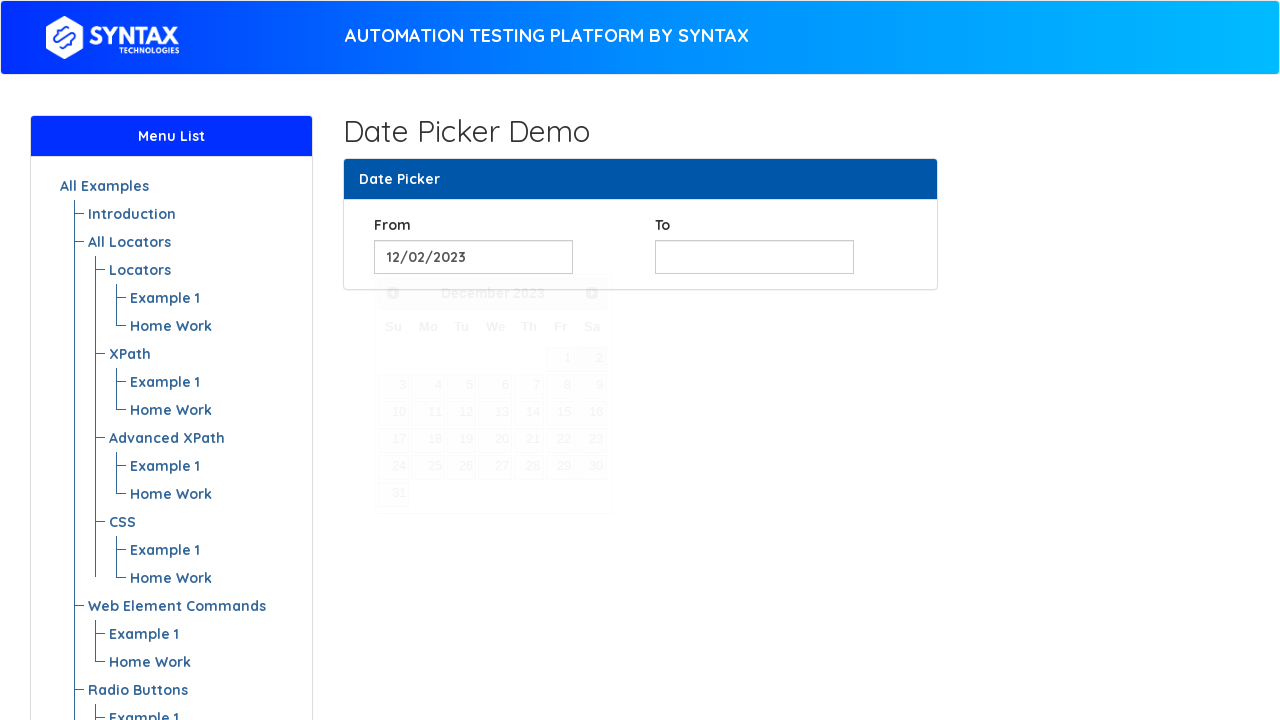

Clicked on 'To' date input field to open calendar at (754, 257) on xpath=//input[@id='to_date']
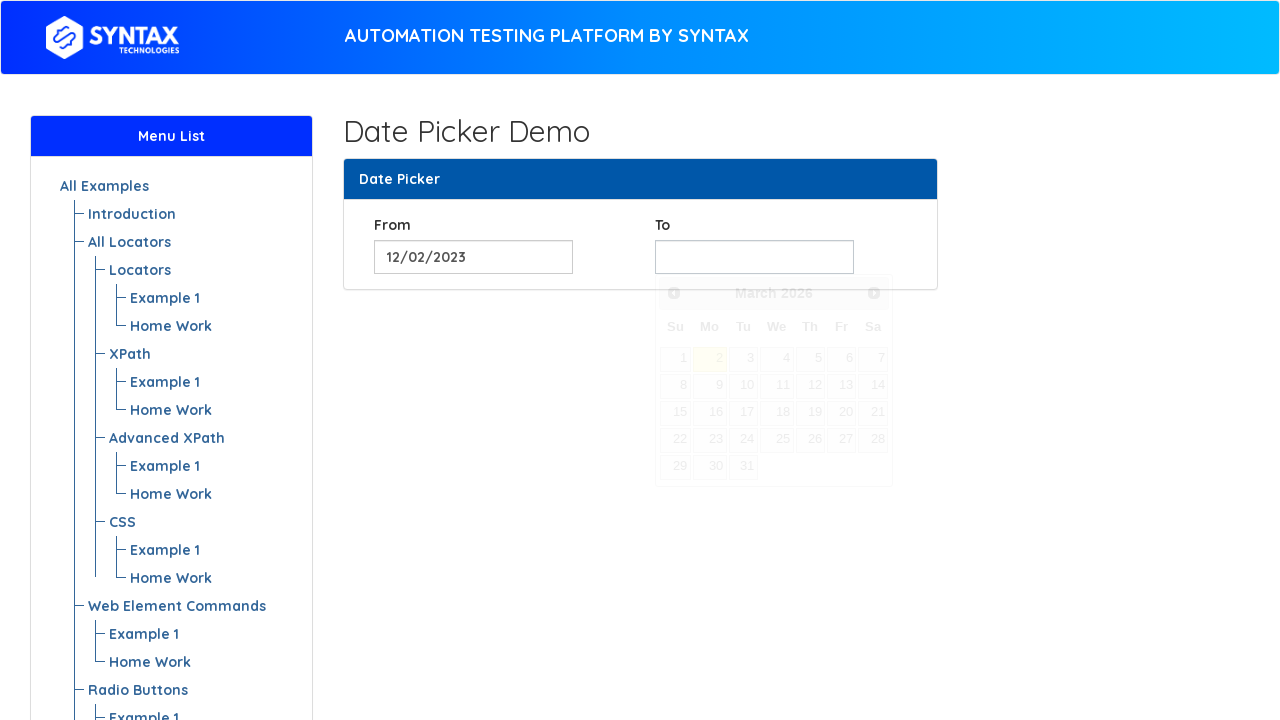

Calendar picker appeared with year selector visible
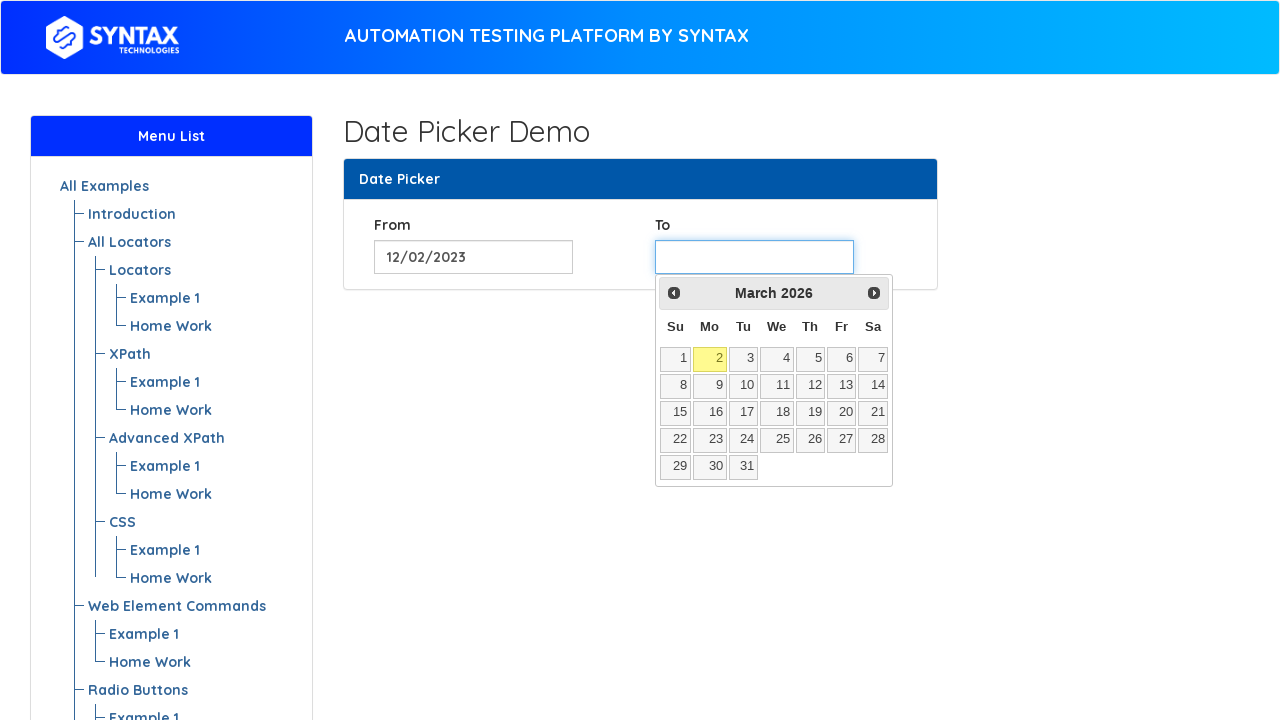

Retrieved current year text: 2026
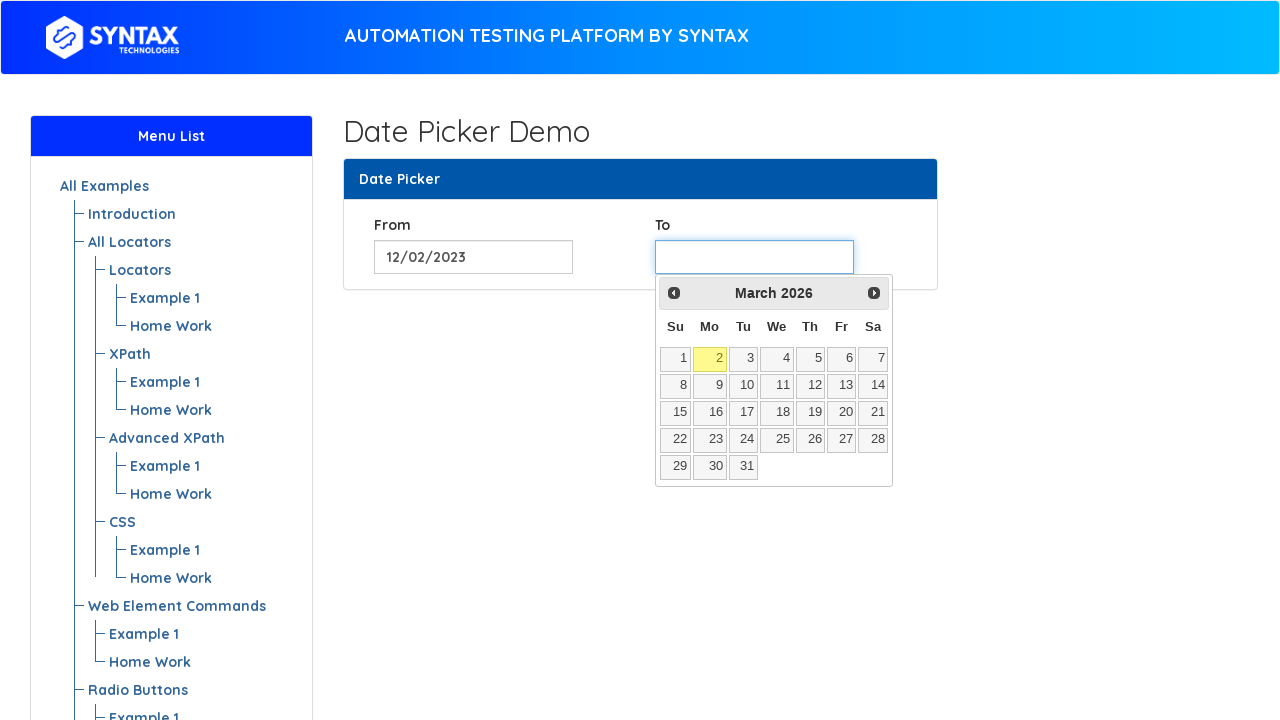

Retrieved current month text: March
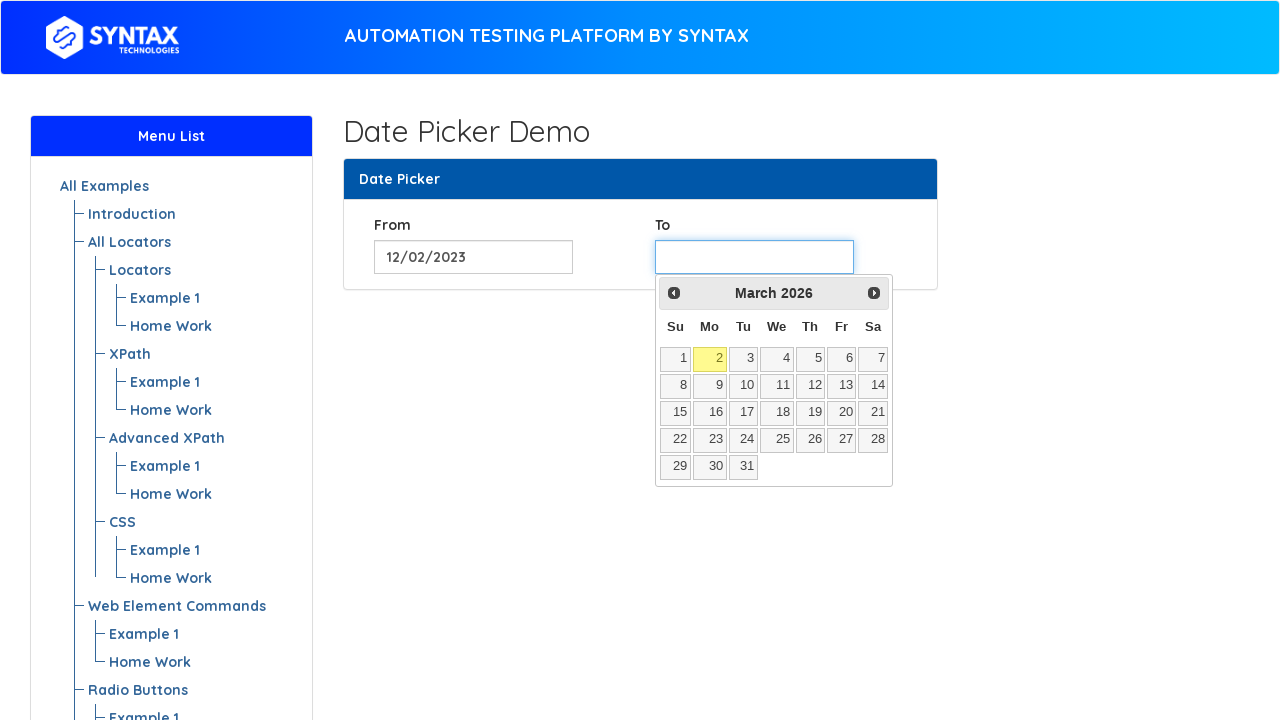

Clicked Next button to navigate forward in calendar at (874, 293) on xpath=//span[text()='Next']
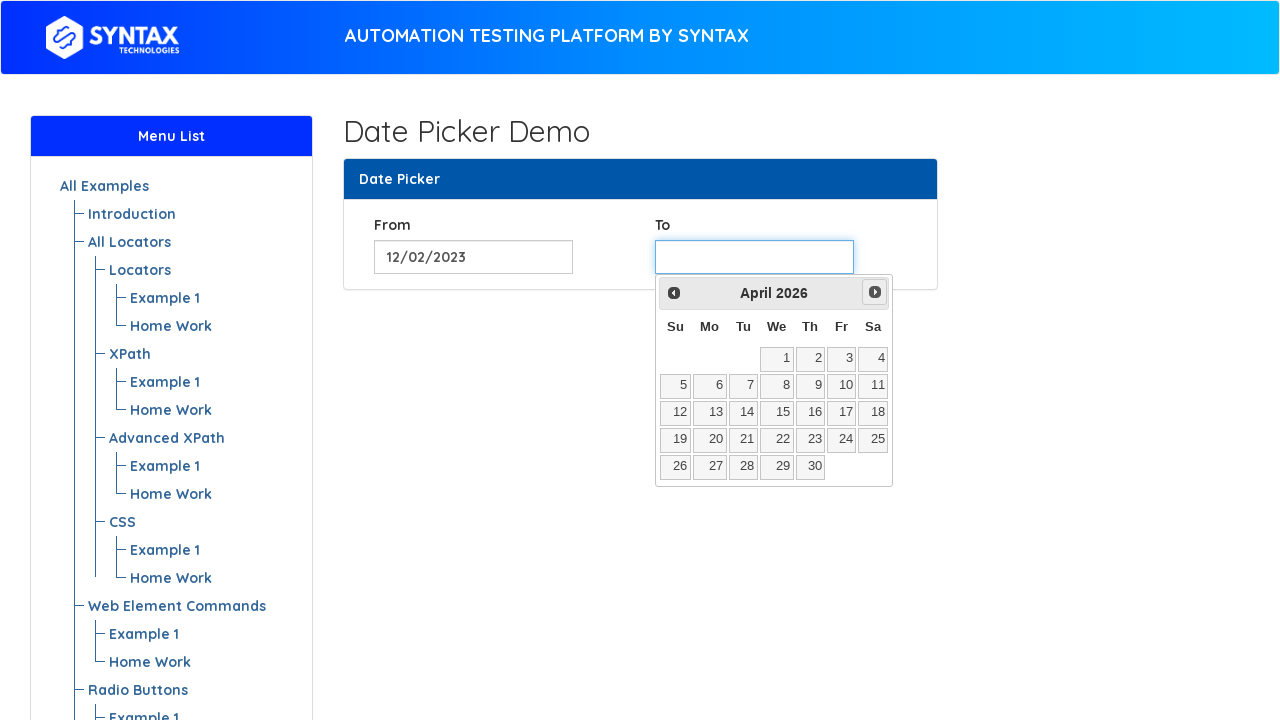

Retrieved current year text: 2026
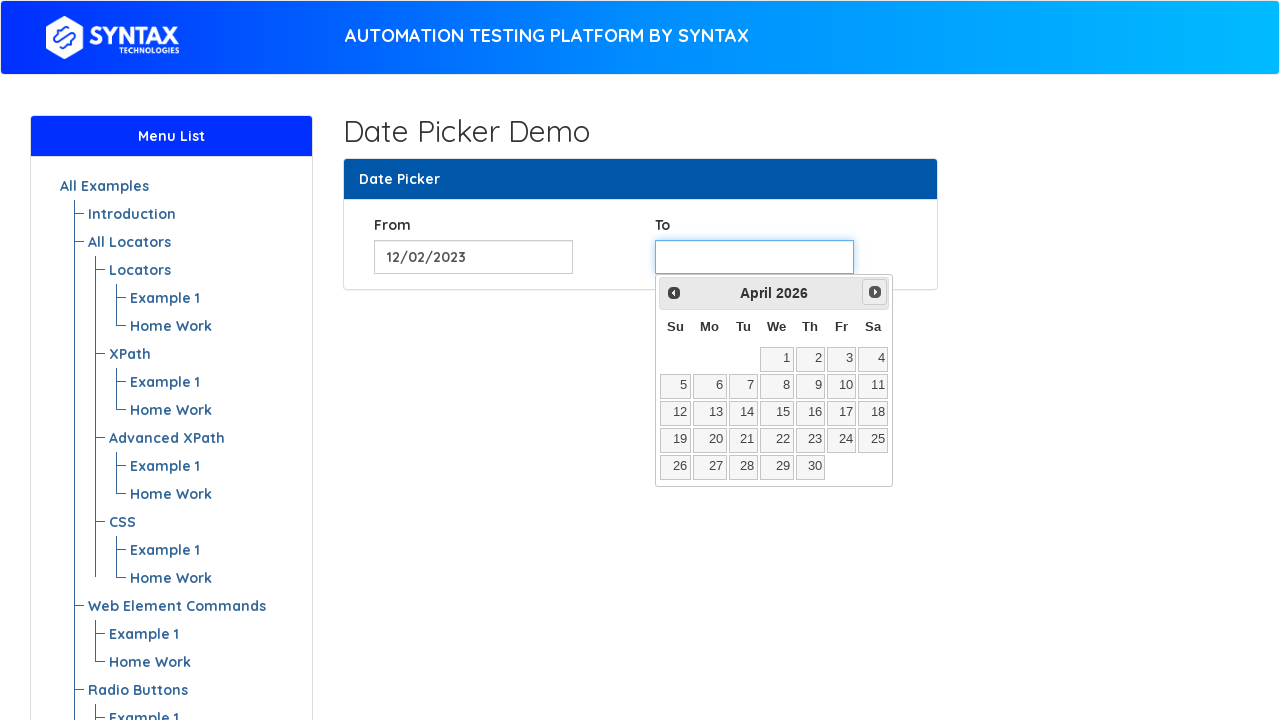

Retrieved current month text: April
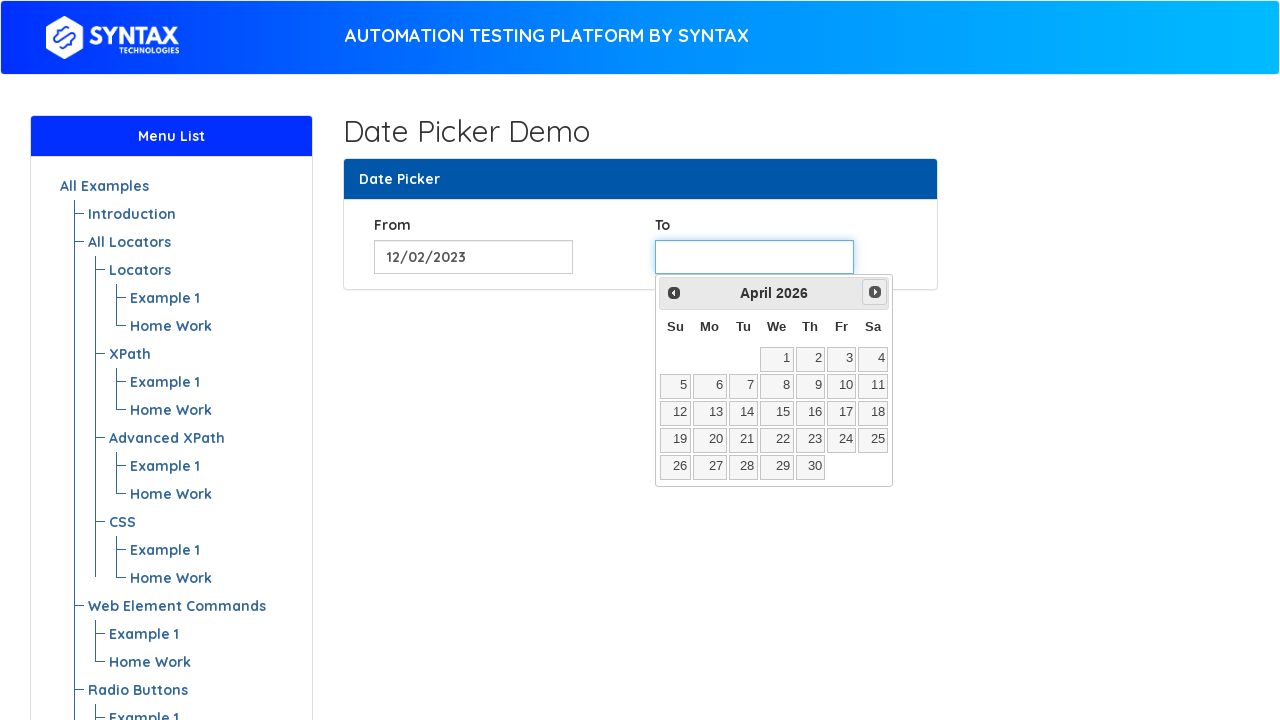

Clicked Next button to navigate forward in calendar at (875, 292) on xpath=//span[text()='Next']
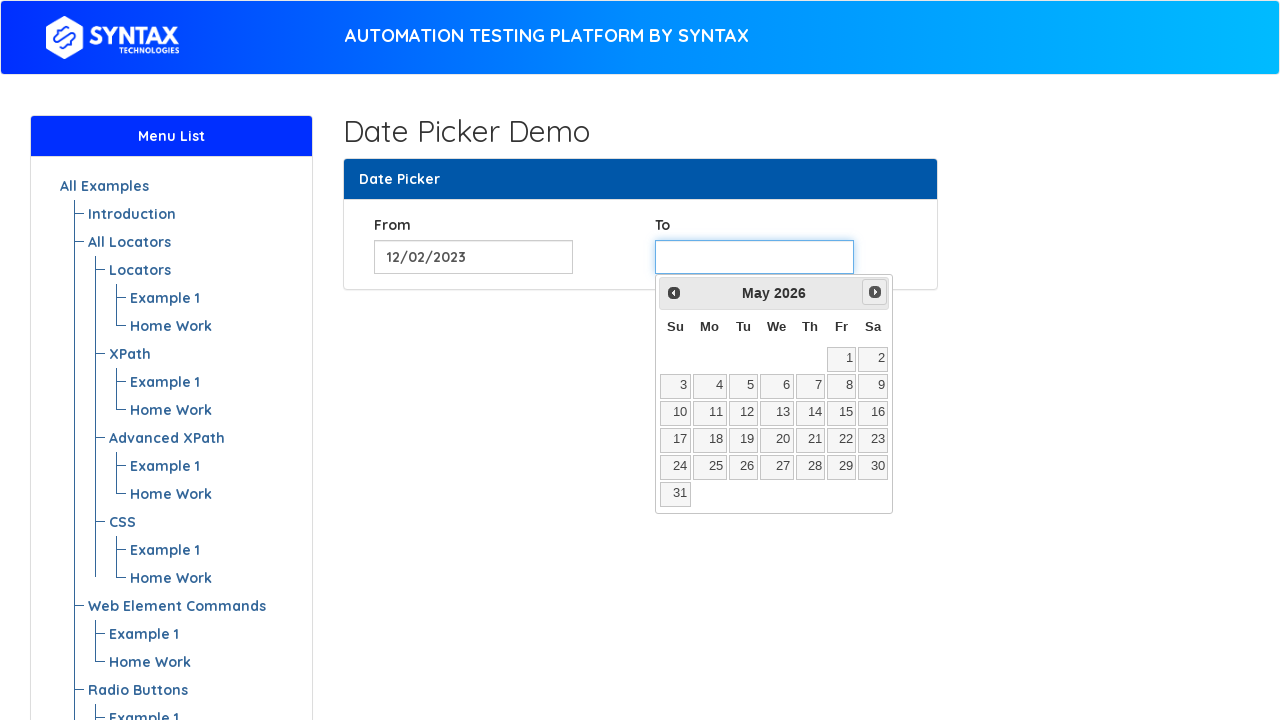

Retrieved current year text: 2026
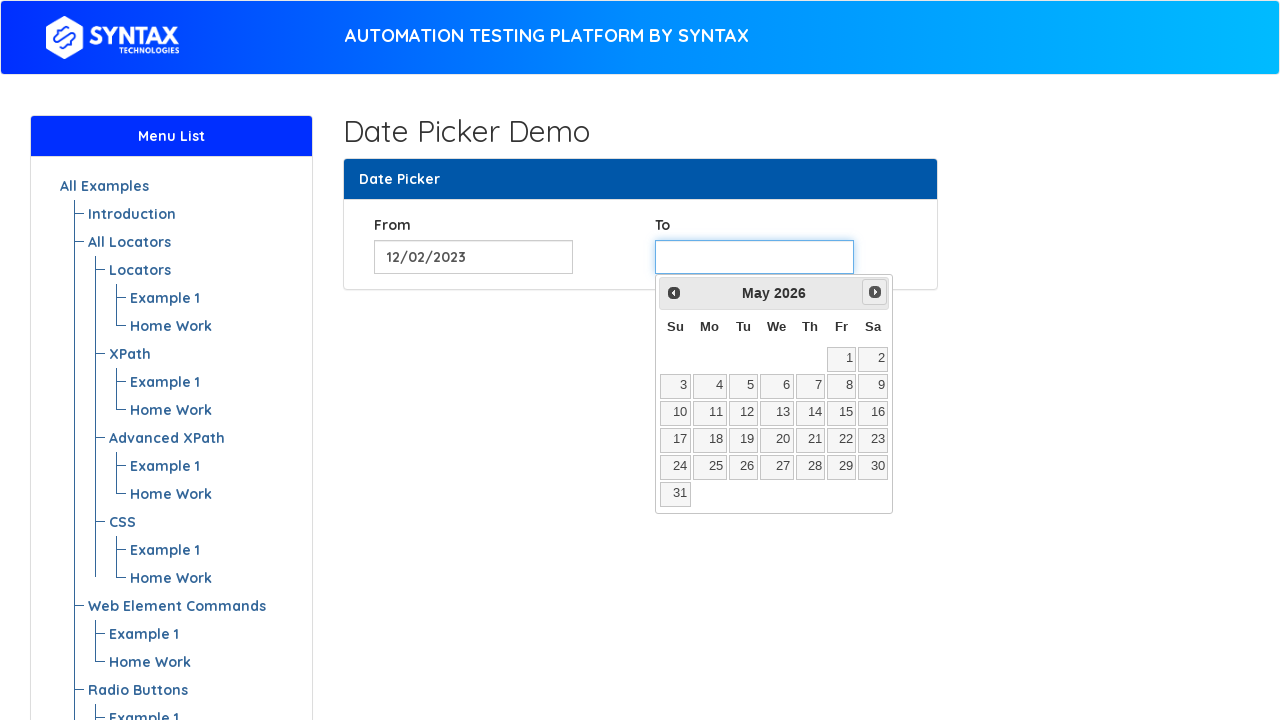

Retrieved current month text: May
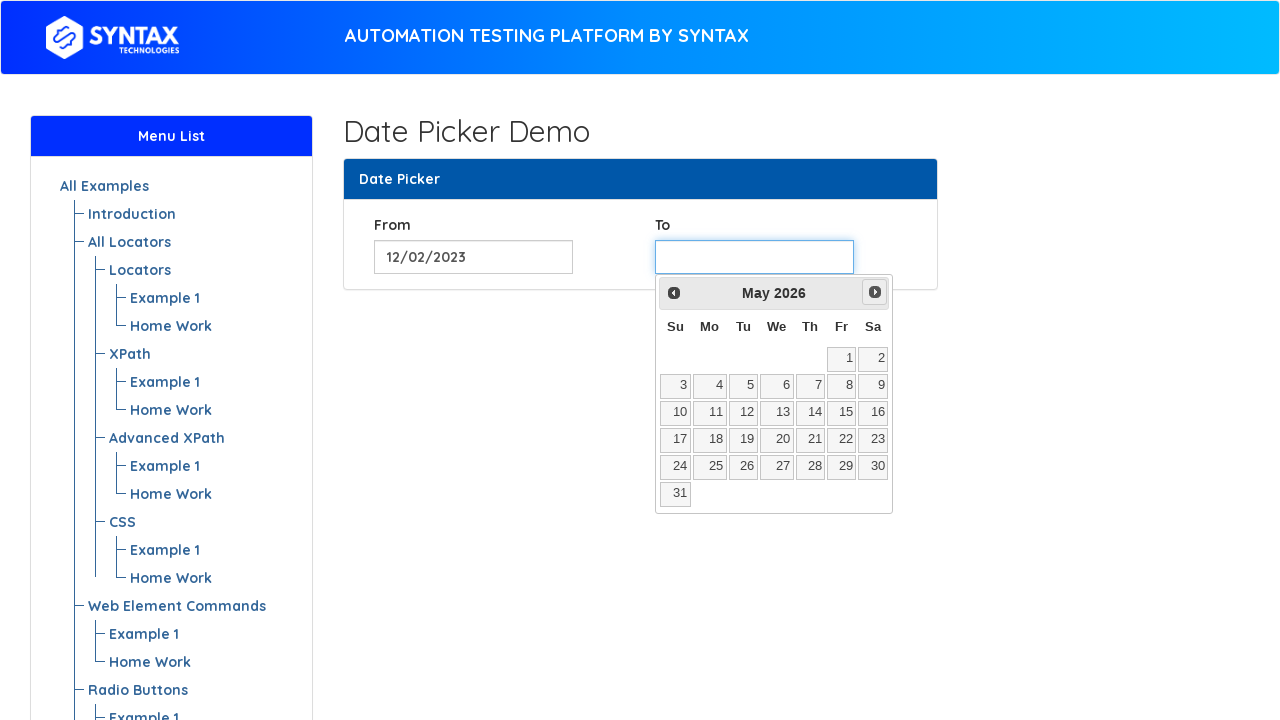

Clicked Next button to navigate forward in calendar at (875, 292) on xpath=//span[text()='Next']
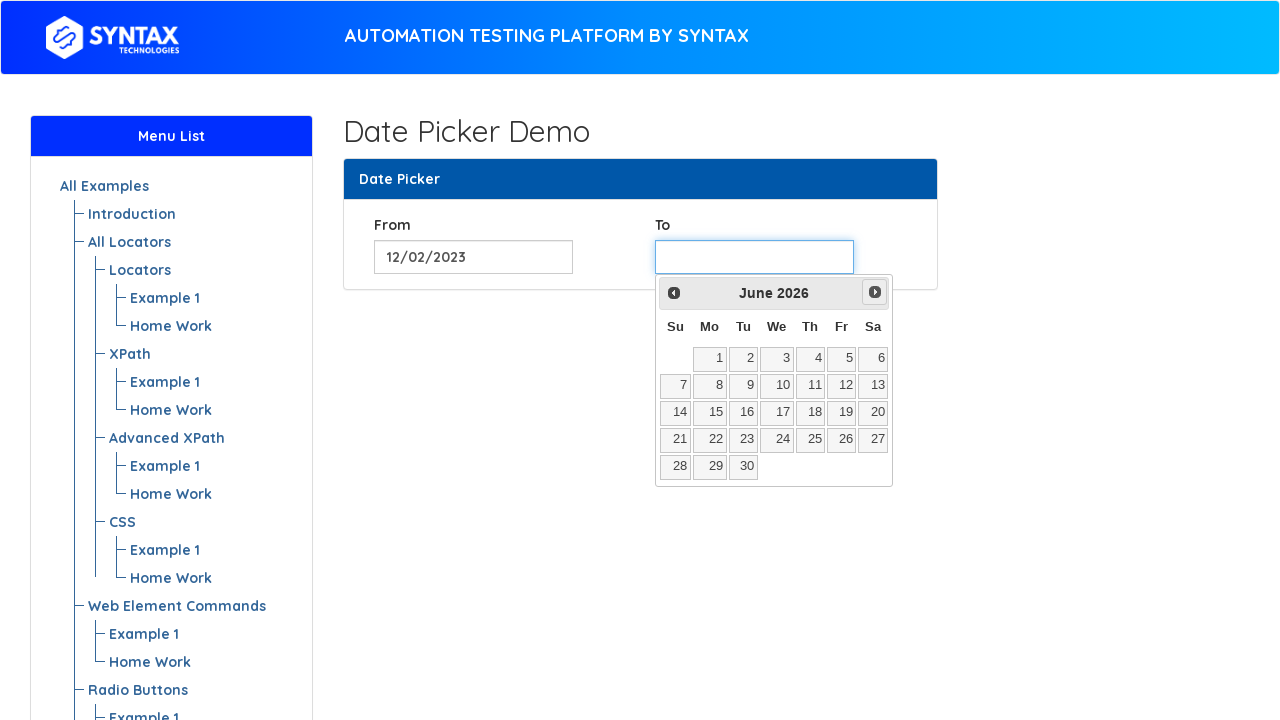

Retrieved current year text: 2026
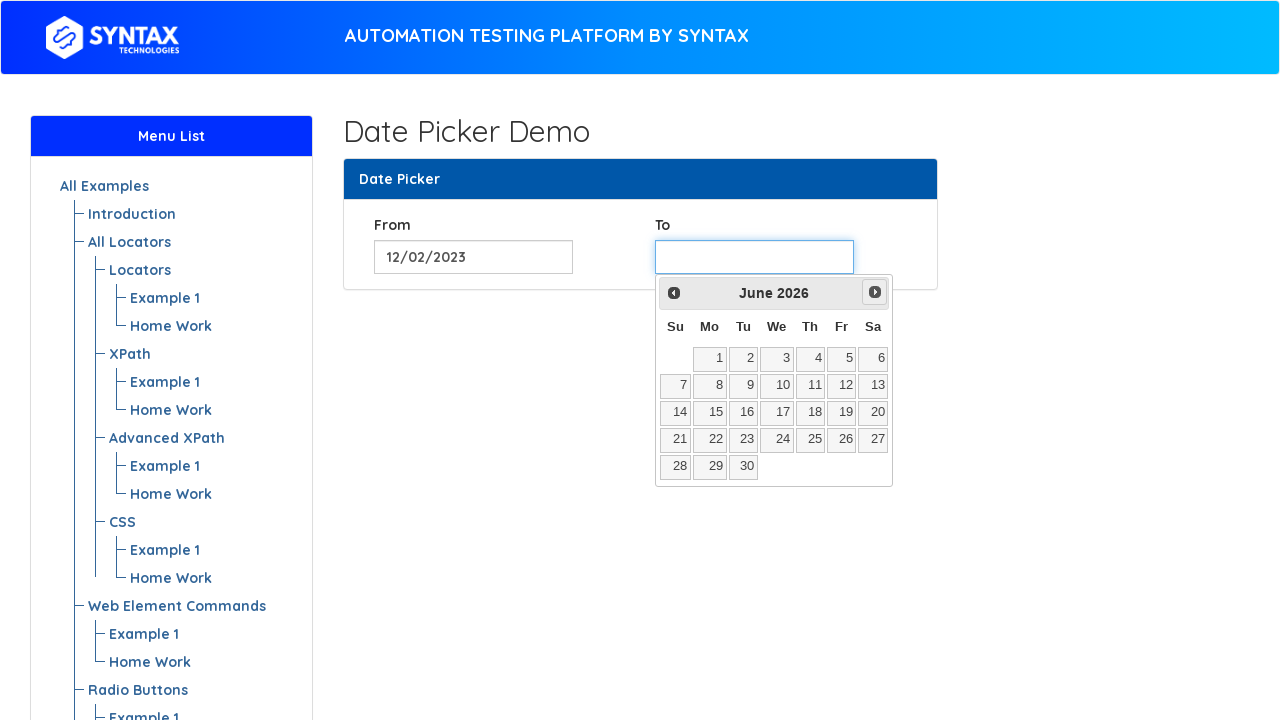

Retrieved current month text: June
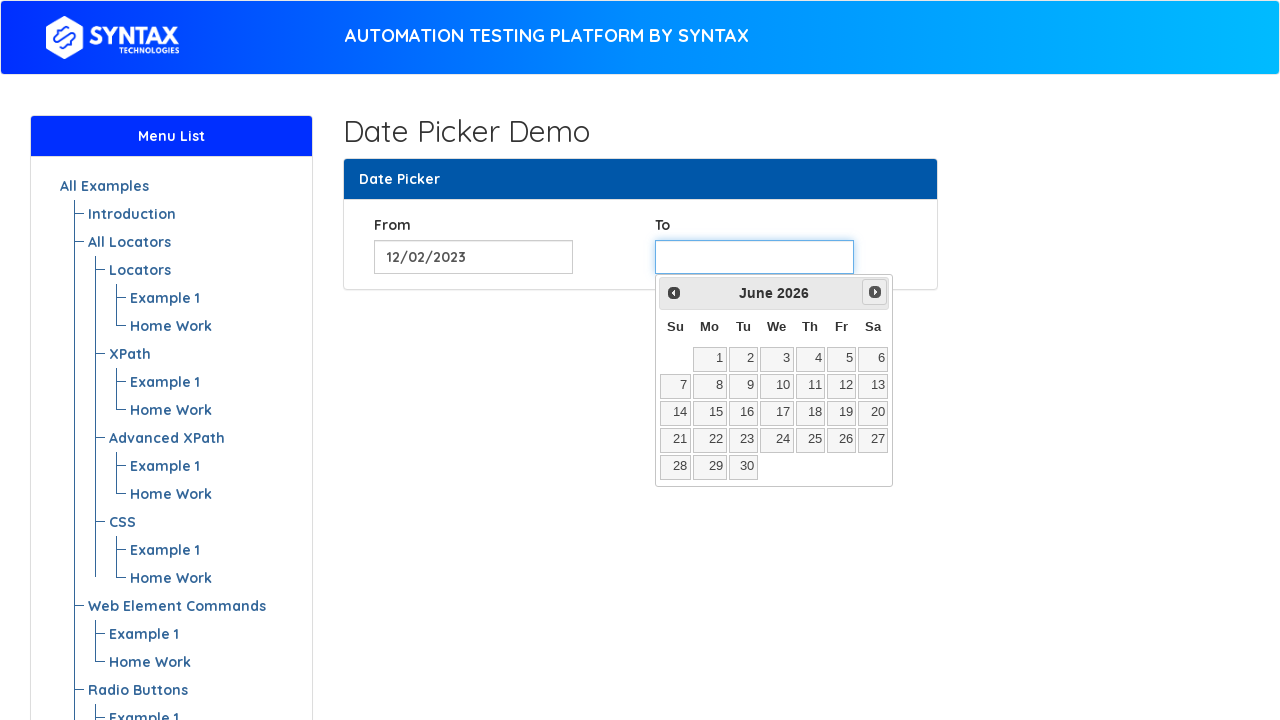

Clicked Next button to navigate forward in calendar at (875, 292) on xpath=//span[text()='Next']
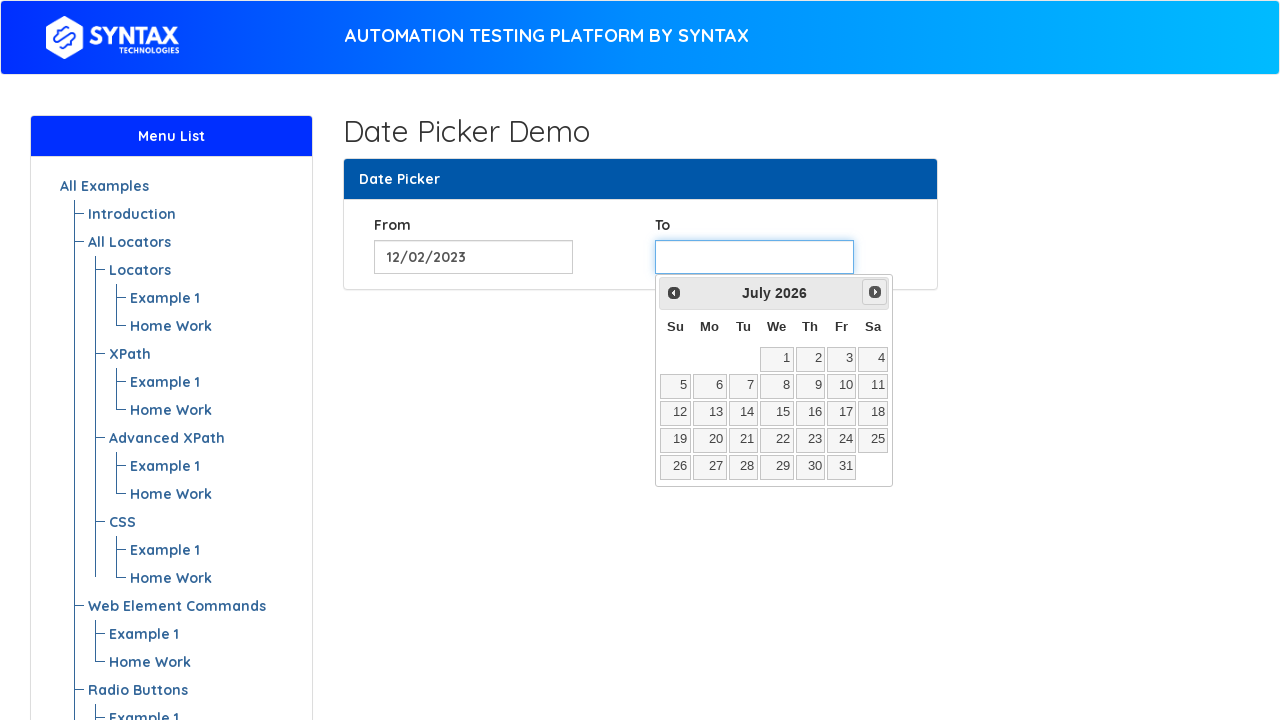

Retrieved current year text: 2026
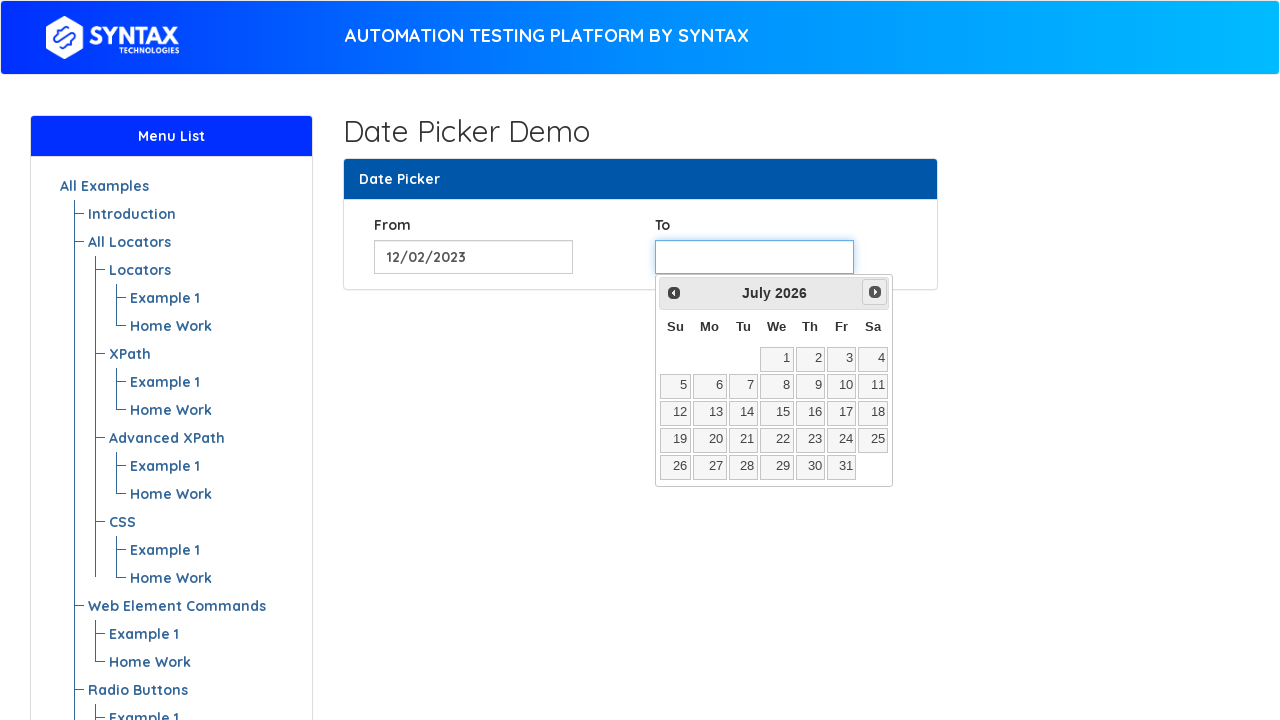

Retrieved current month text: July
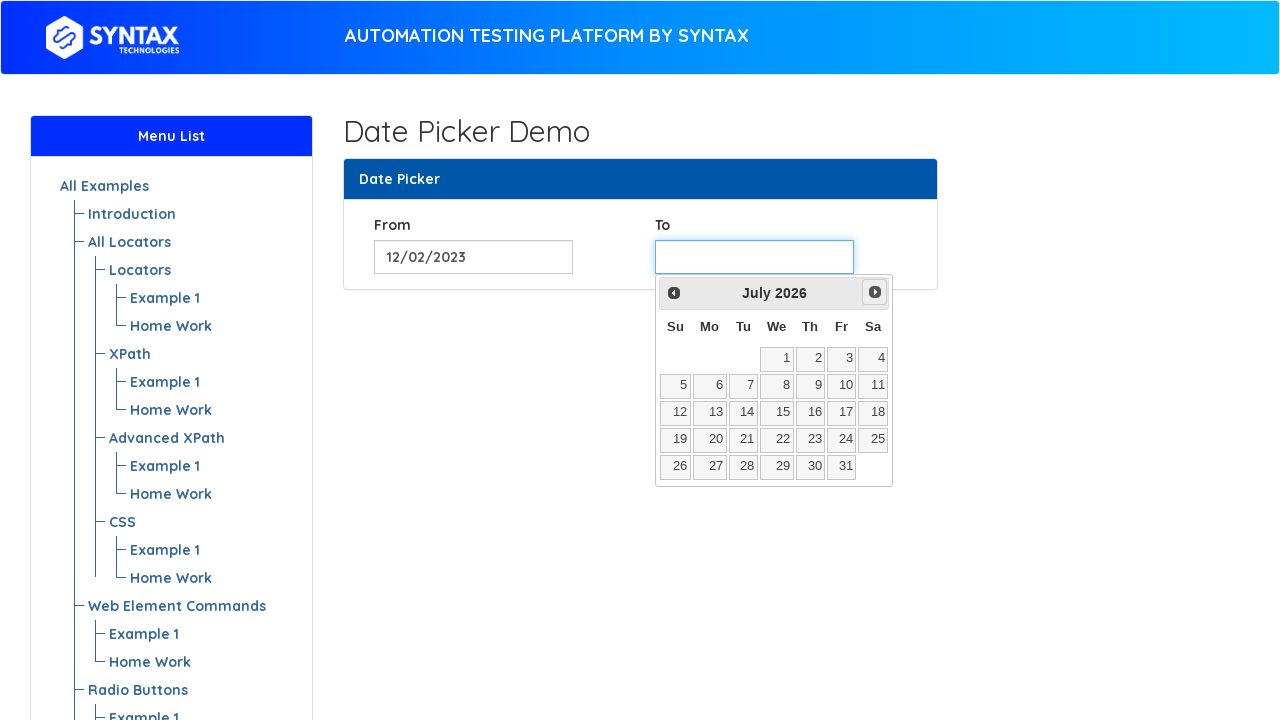

Clicked Next button to navigate forward in calendar at (875, 292) on xpath=//span[text()='Next']
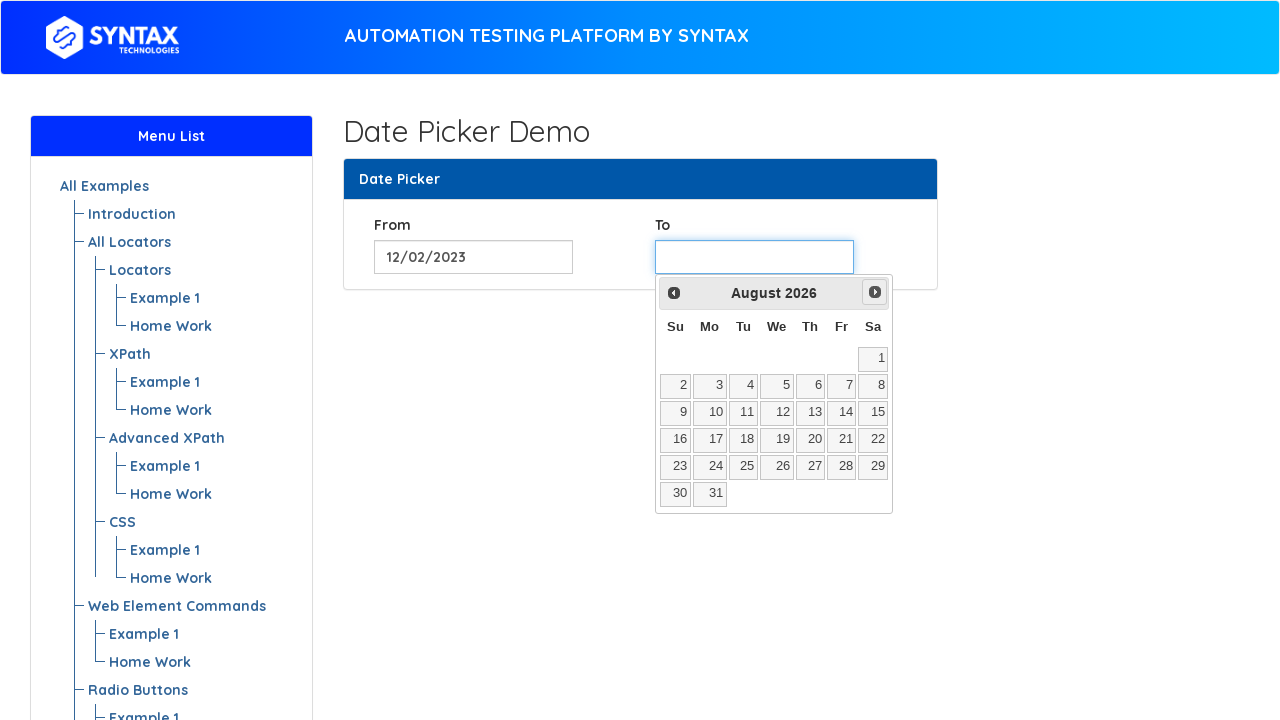

Retrieved current year text: 2026
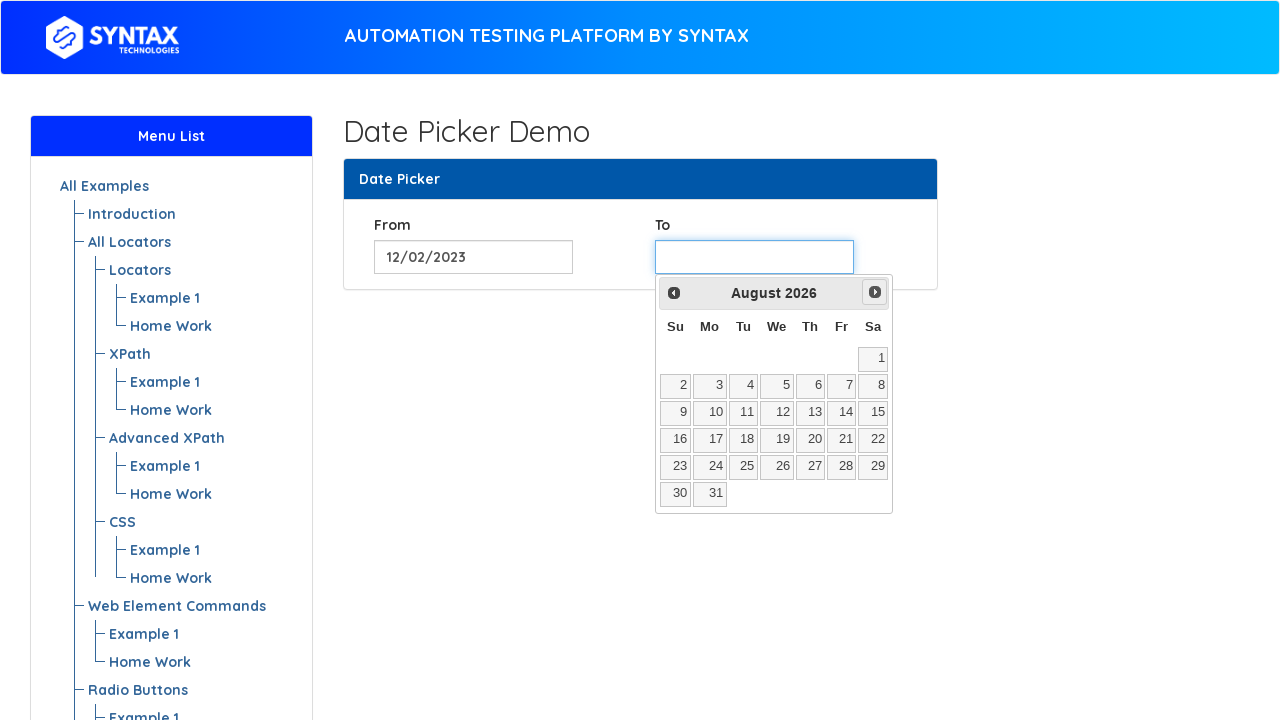

Retrieved current month text: August
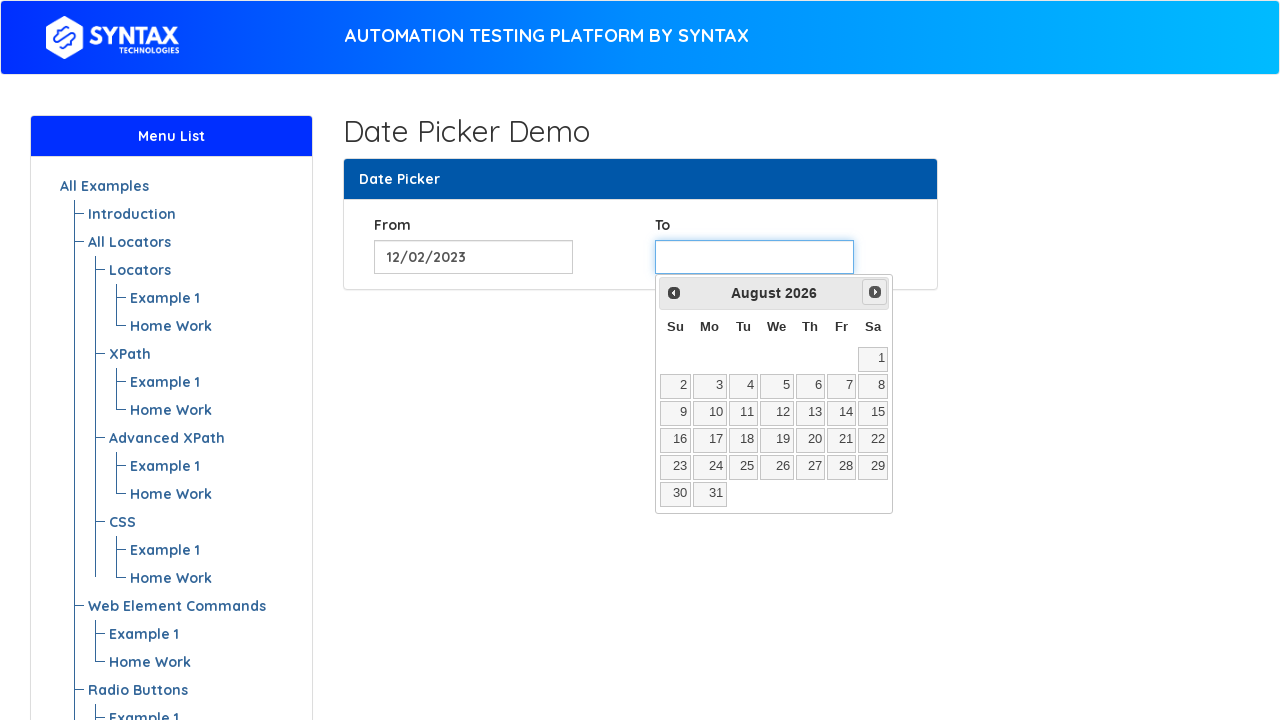

Clicked Next button to navigate forward in calendar at (875, 292) on xpath=//span[text()='Next']
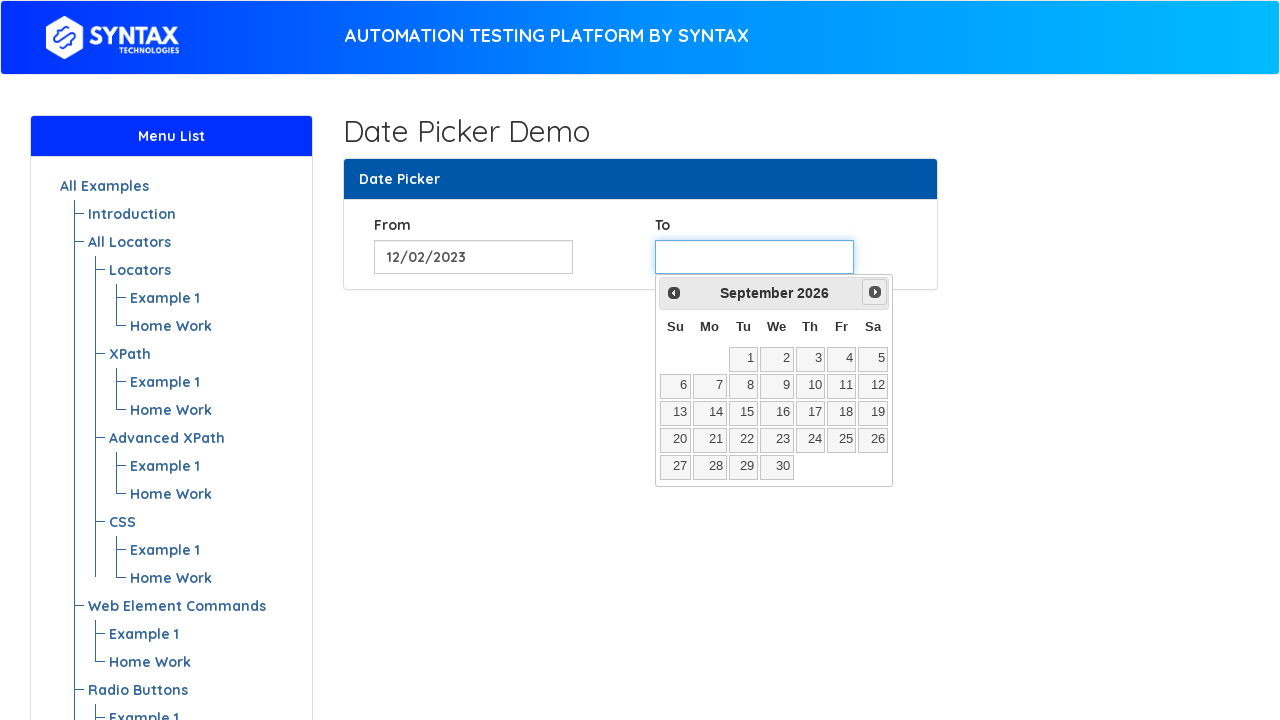

Retrieved current year text: 2026
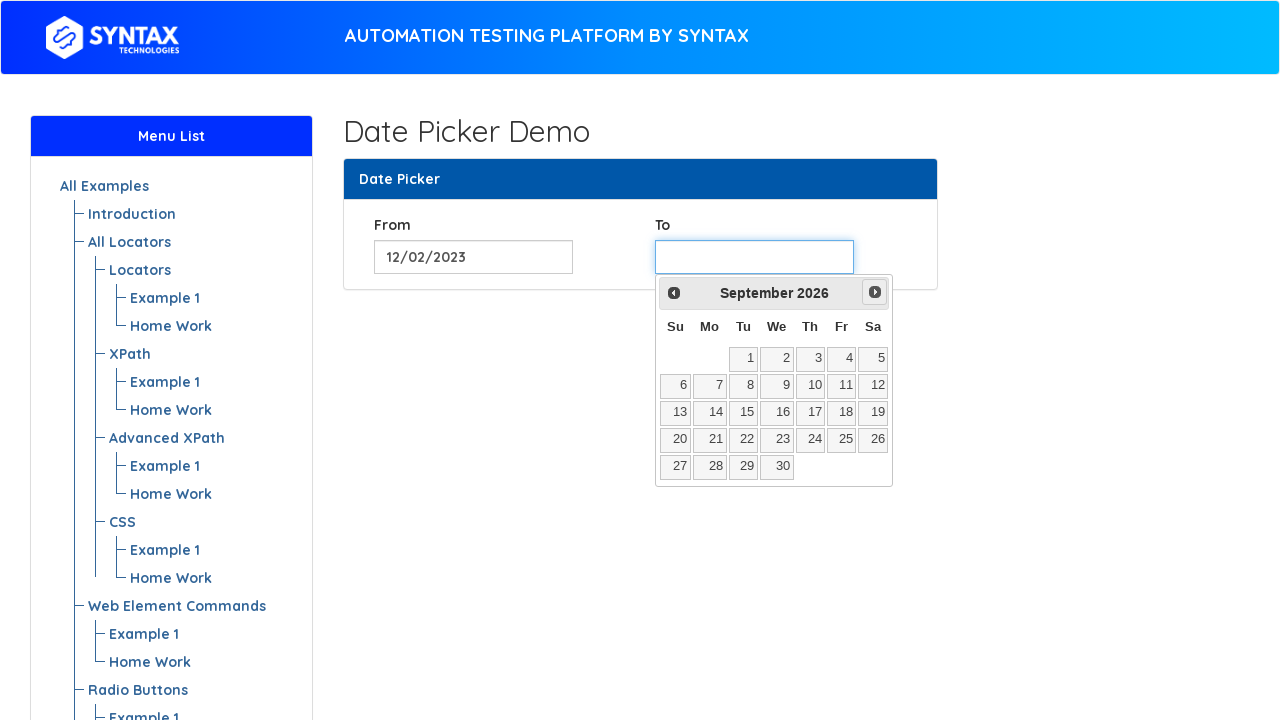

Retrieved current month text: September
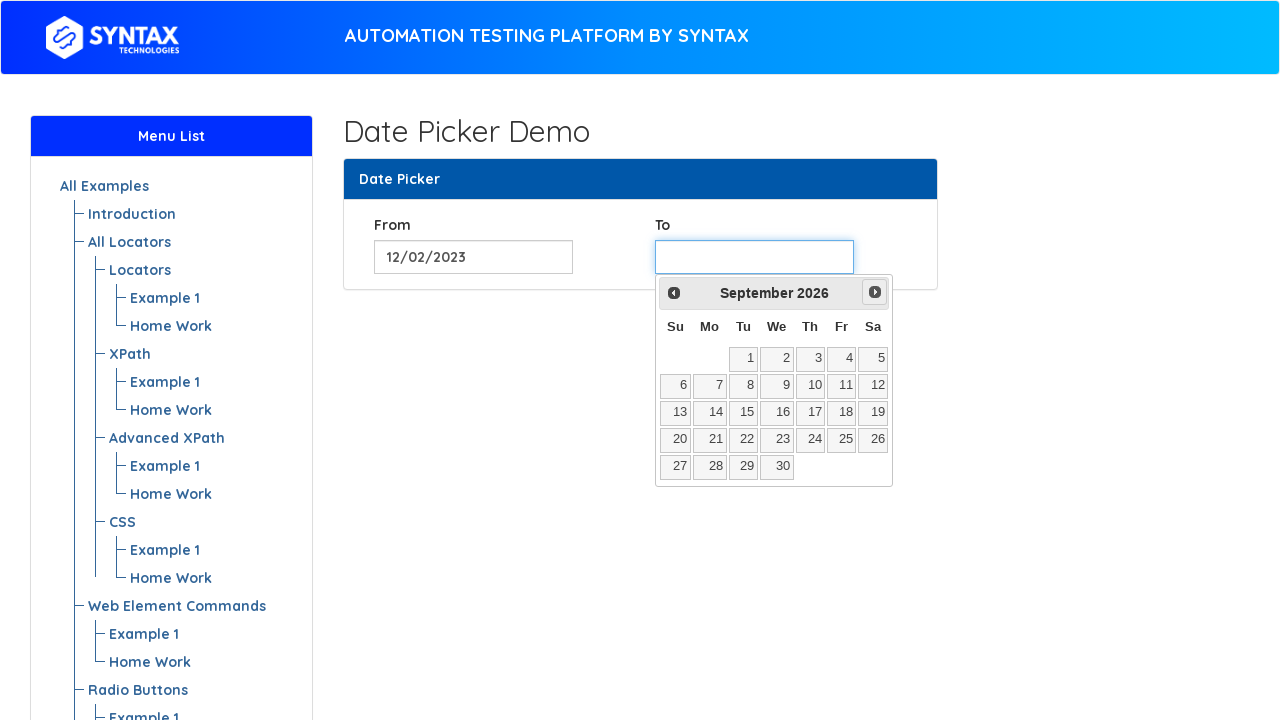

Clicked Next button to navigate forward in calendar at (875, 292) on xpath=//span[text()='Next']
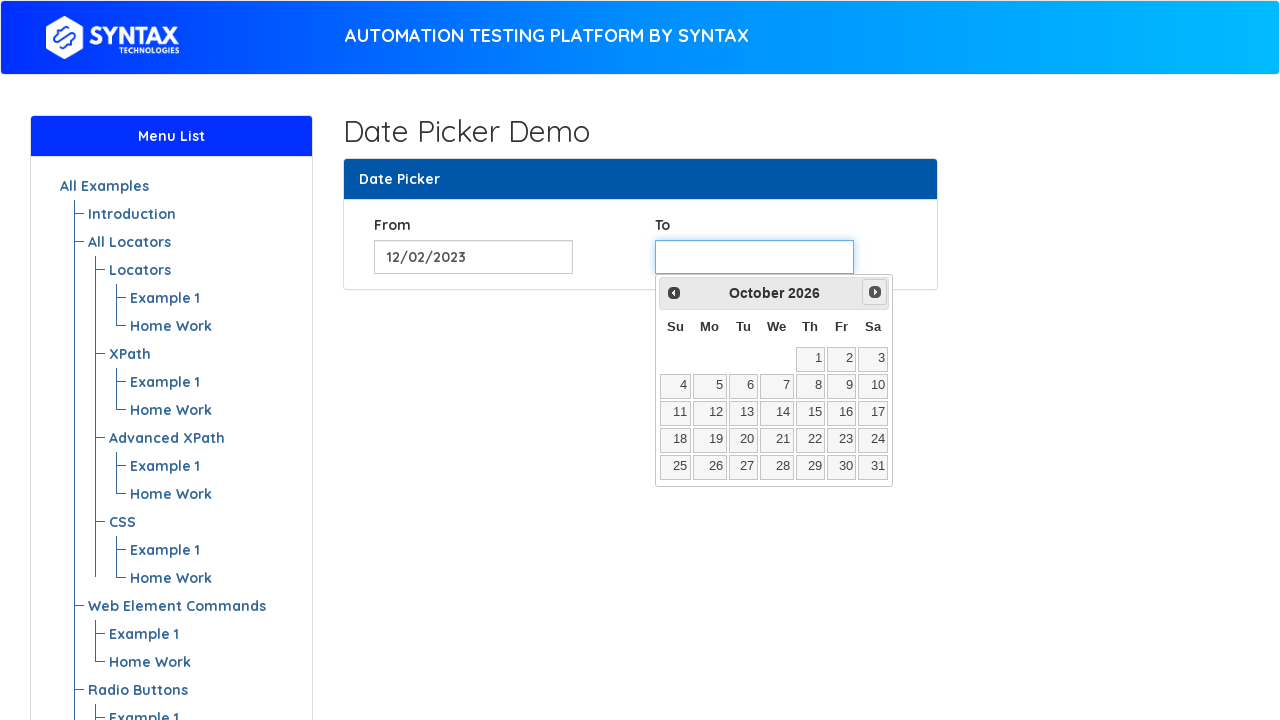

Retrieved current year text: 2026
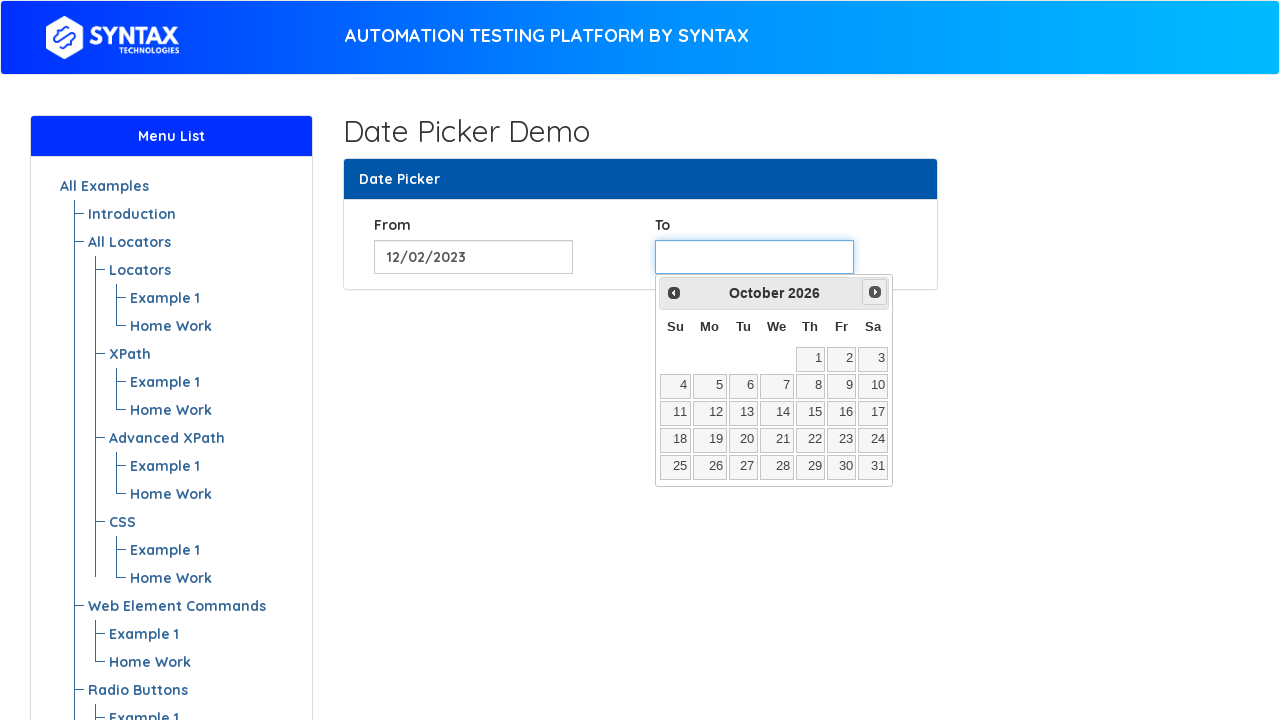

Retrieved current month text: October
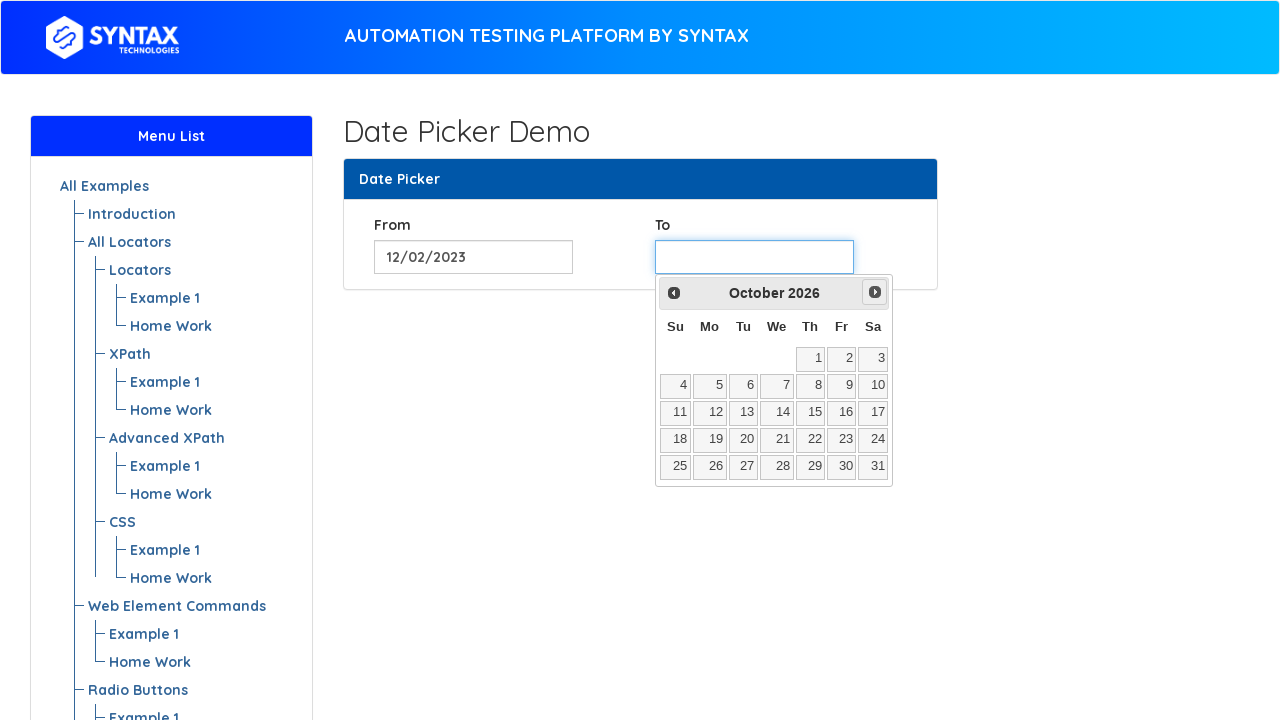

Clicked Next button to navigate forward in calendar at (875, 292) on xpath=//span[text()='Next']
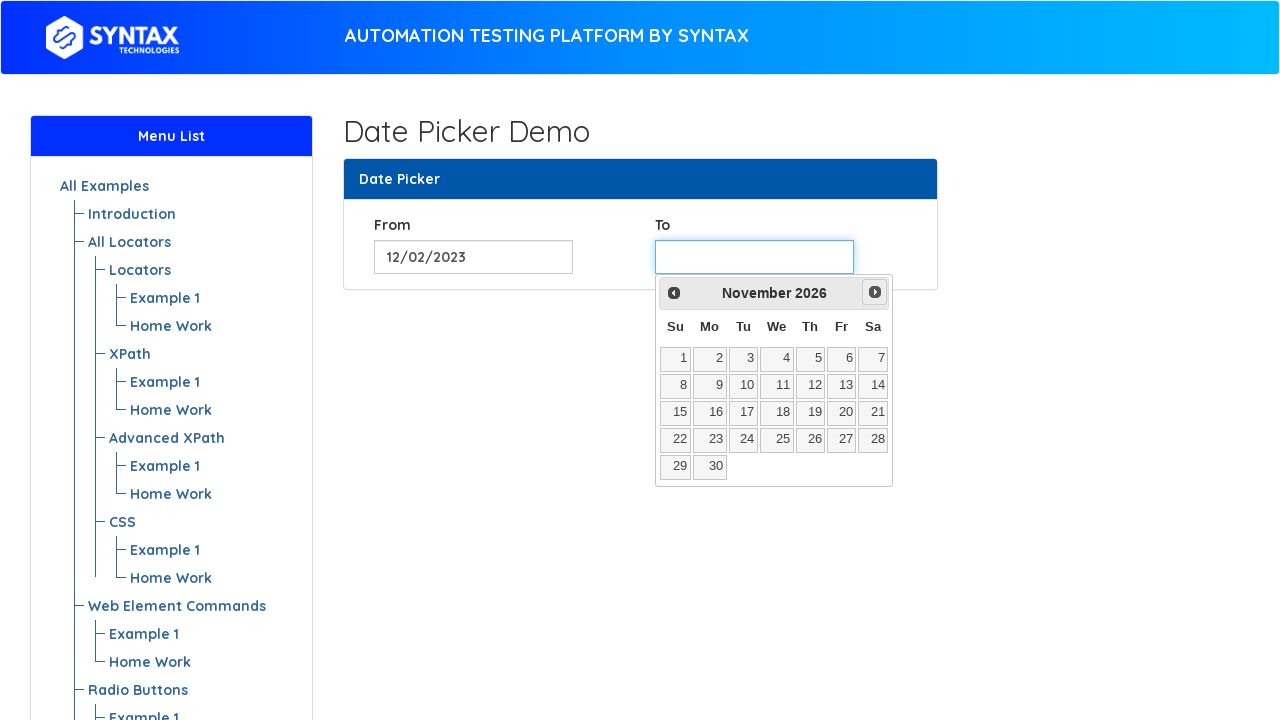

Retrieved current year text: 2026
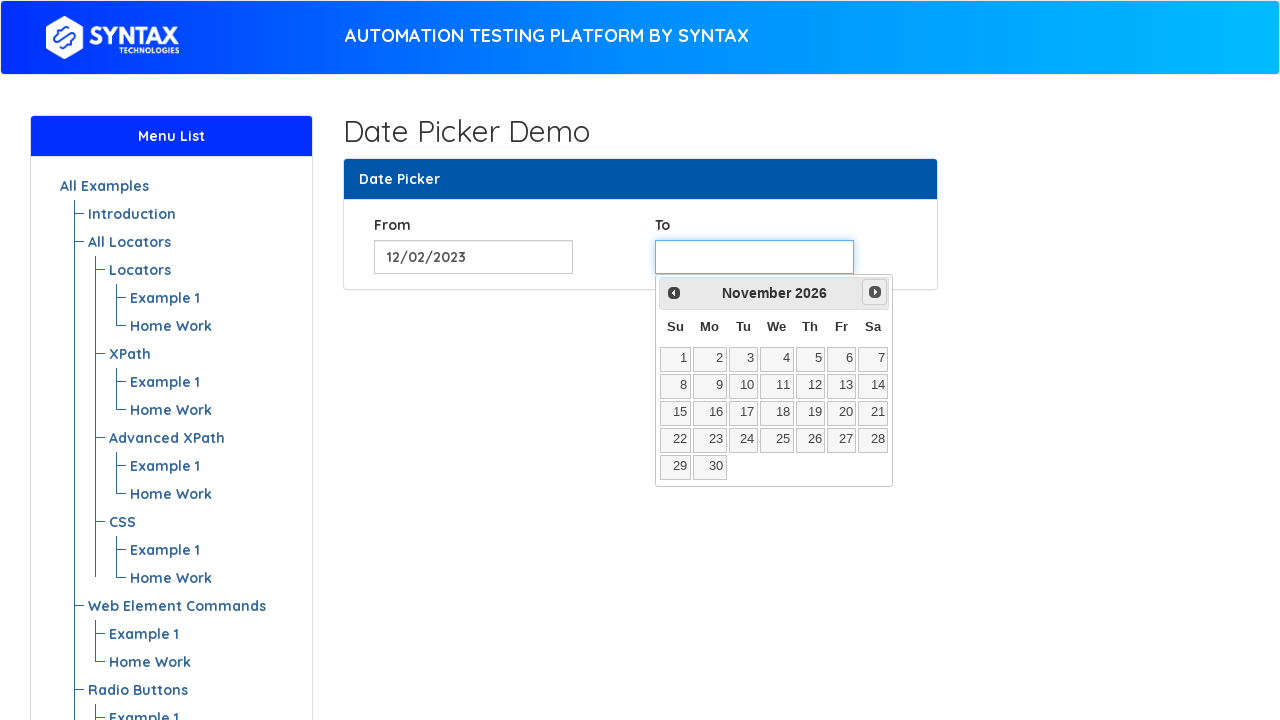

Retrieved current month text: November
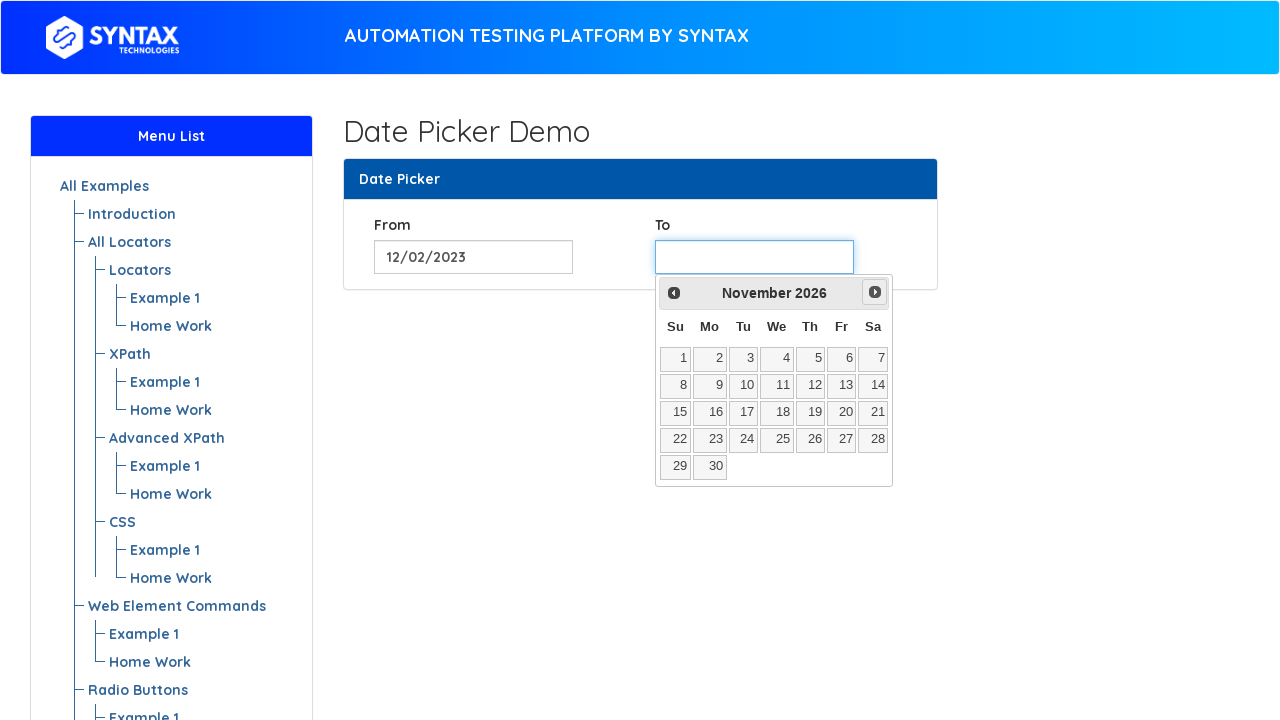

Clicked Next button to navigate forward in calendar at (875, 292) on xpath=//span[text()='Next']
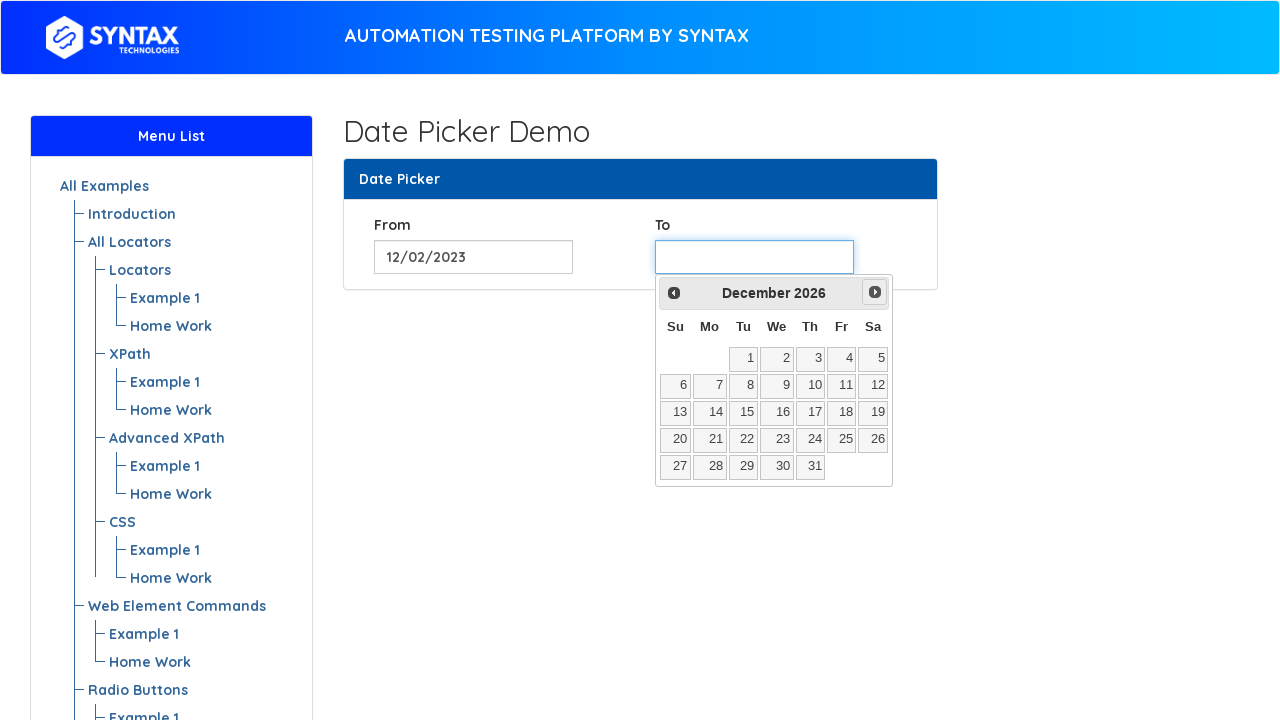

Retrieved current year text: 2026
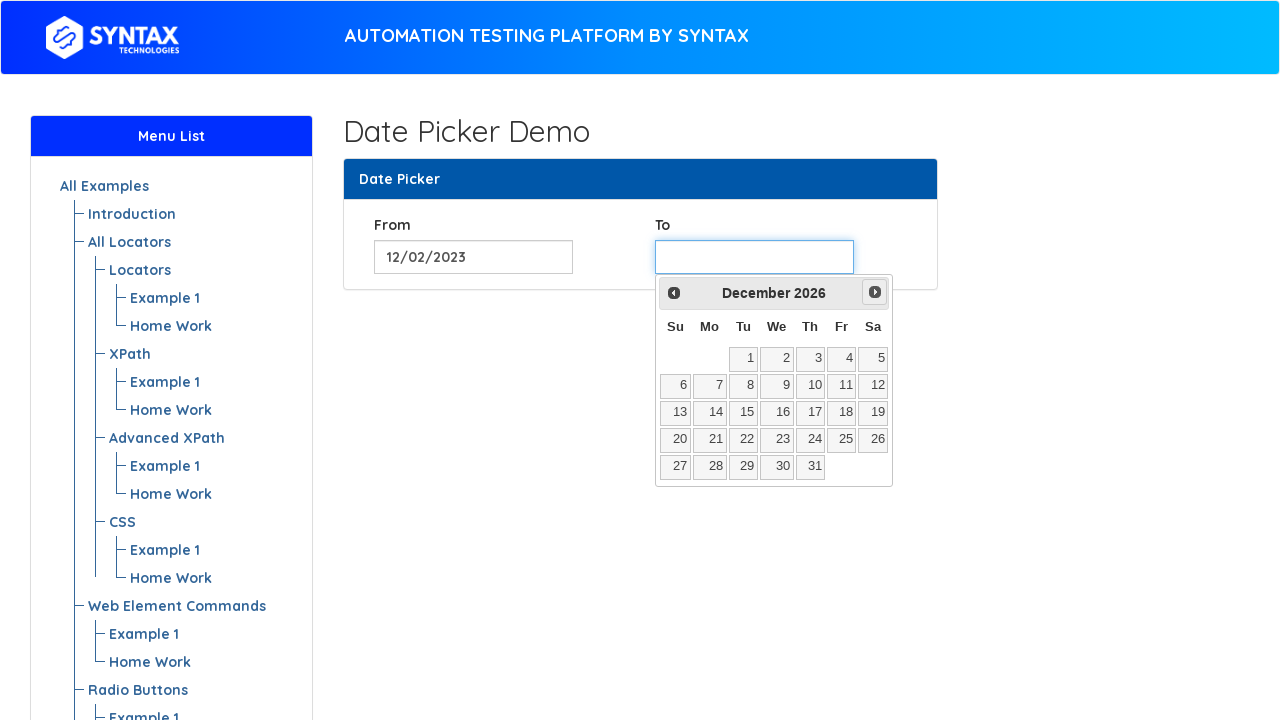

Retrieved current month text: December
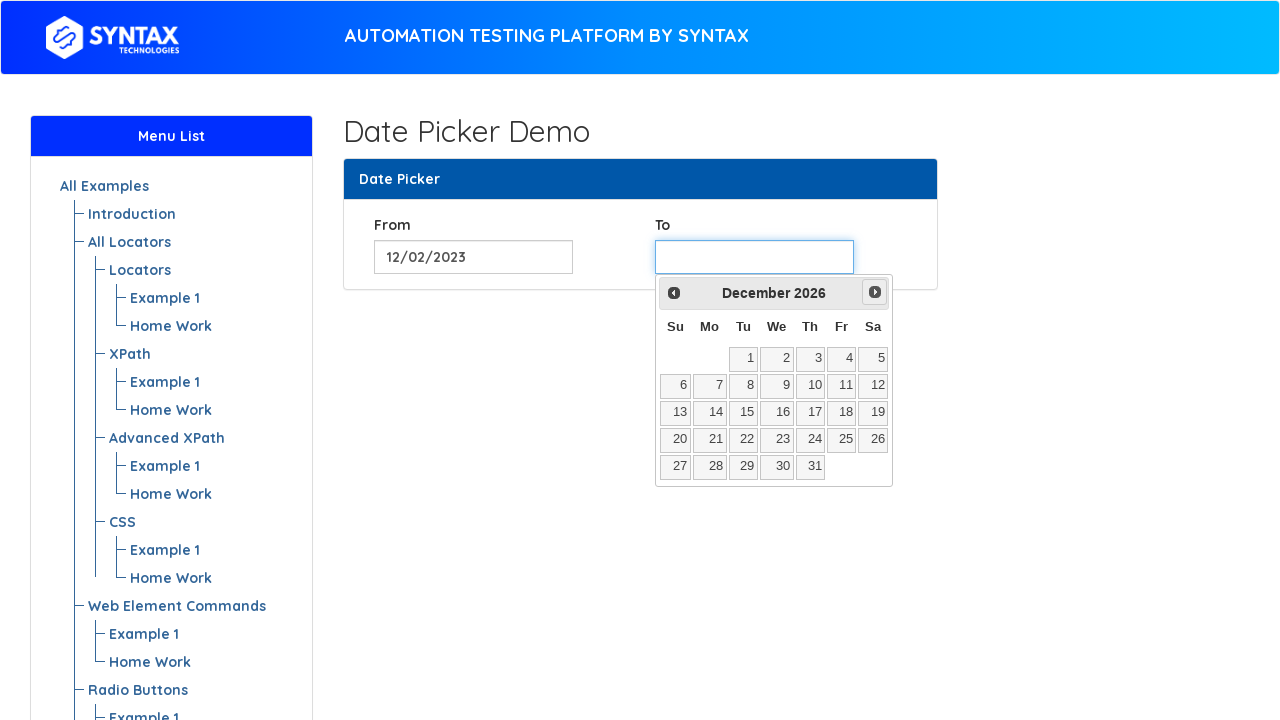

Clicked Next button to navigate forward in calendar at (875, 292) on xpath=//span[text()='Next']
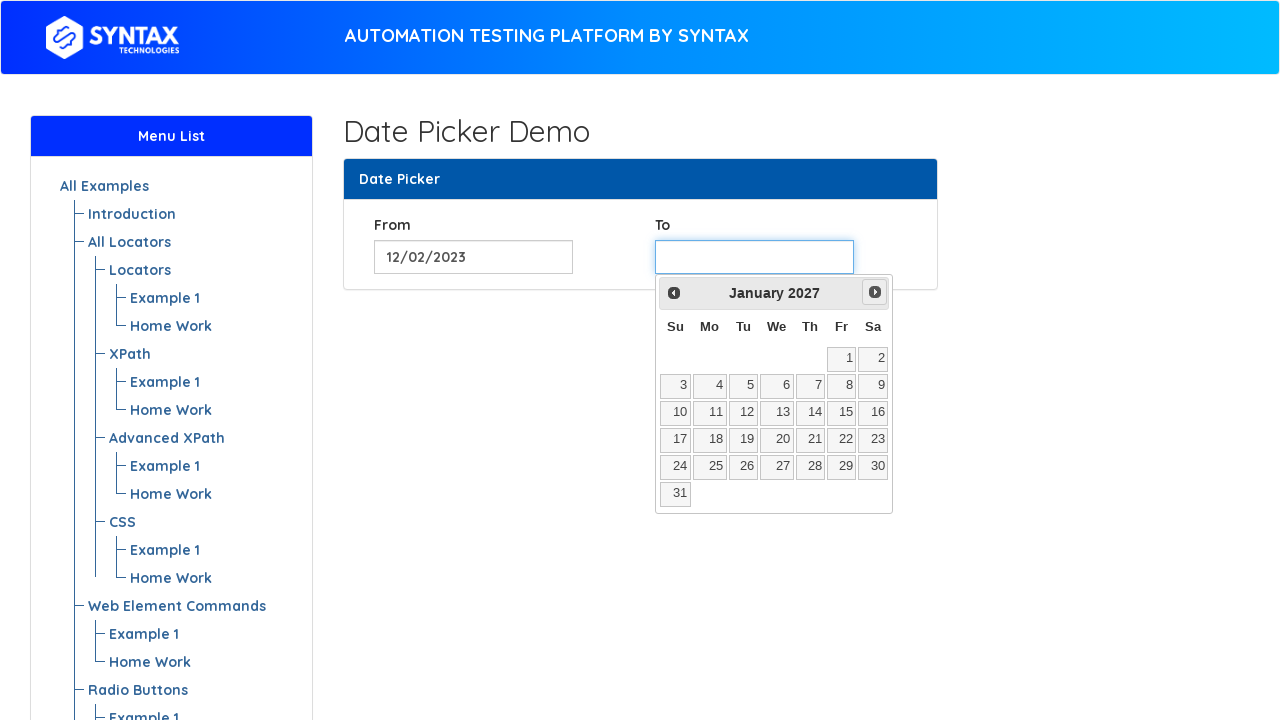

Retrieved current year text: 2027
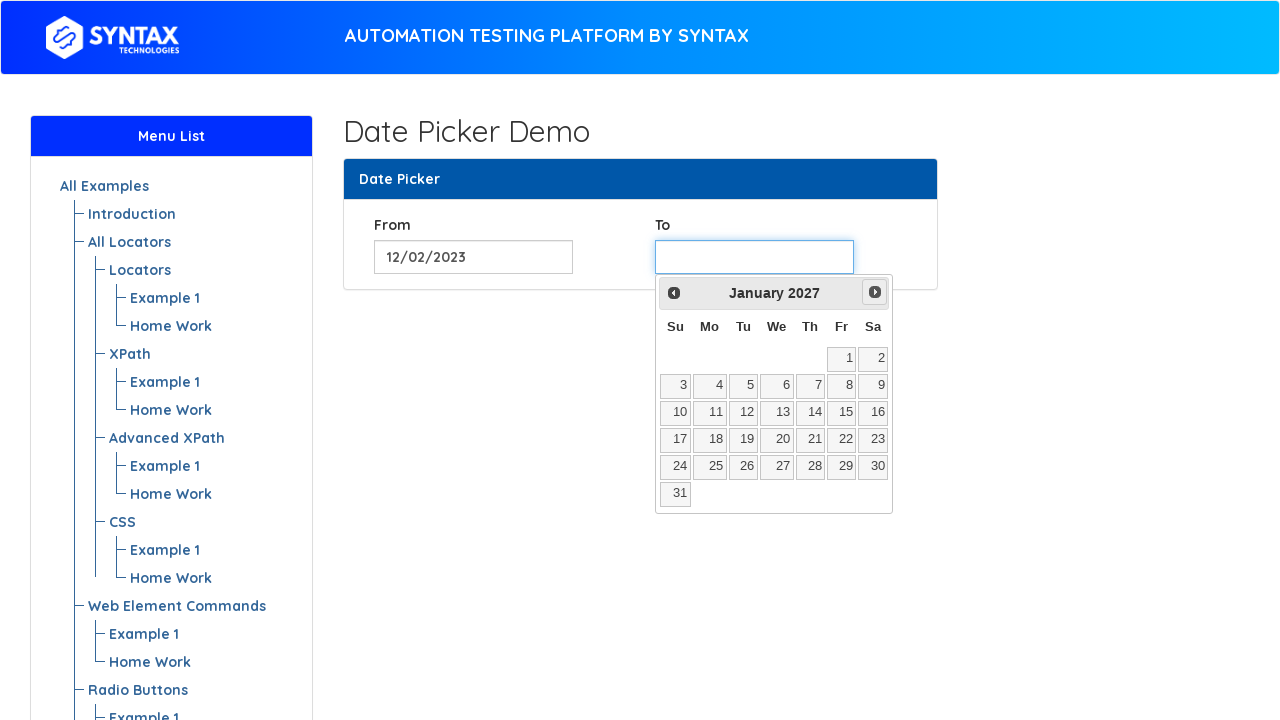

Retrieved current month text: January
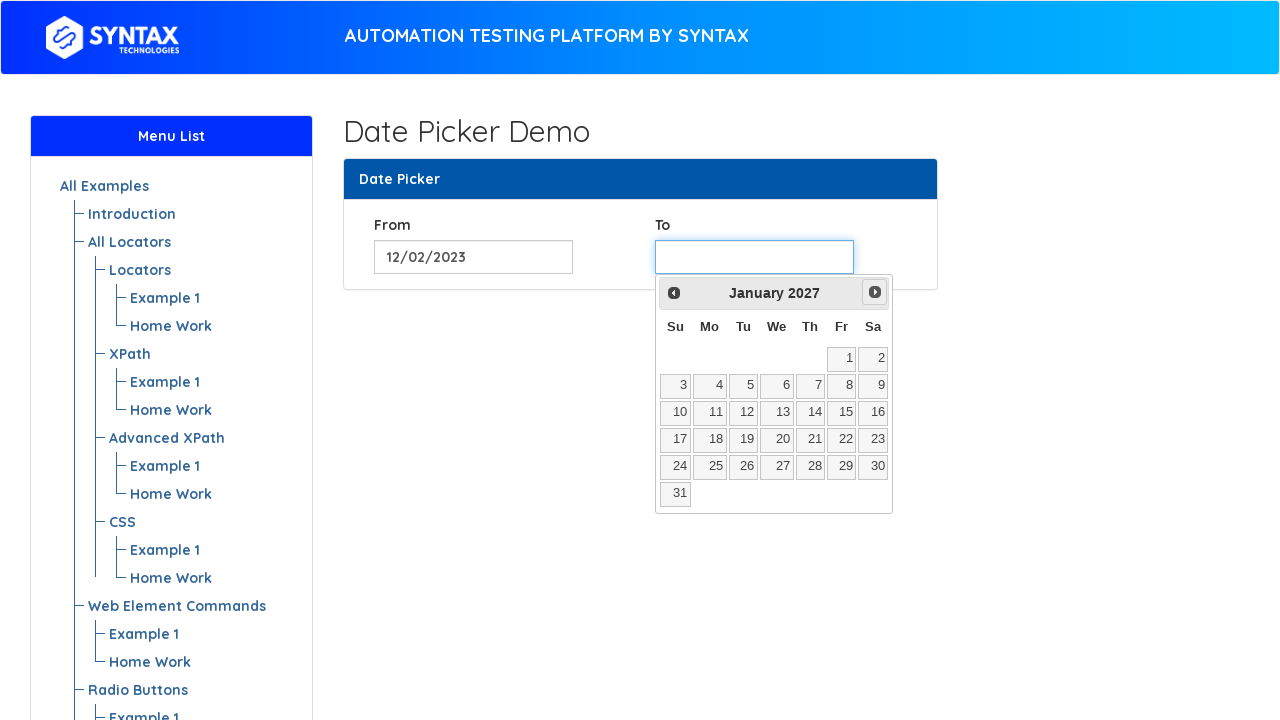

Clicked Next button to navigate forward in calendar at (875, 292) on xpath=//span[text()='Next']
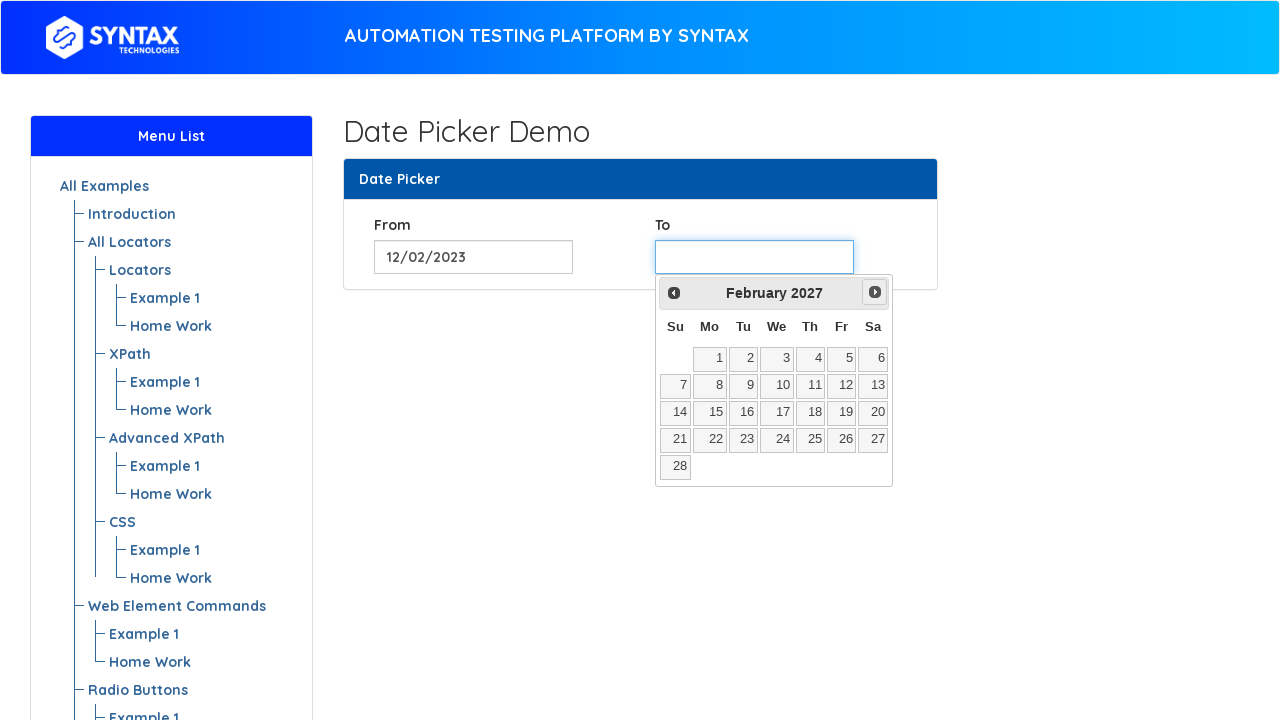

Retrieved current year text: 2027
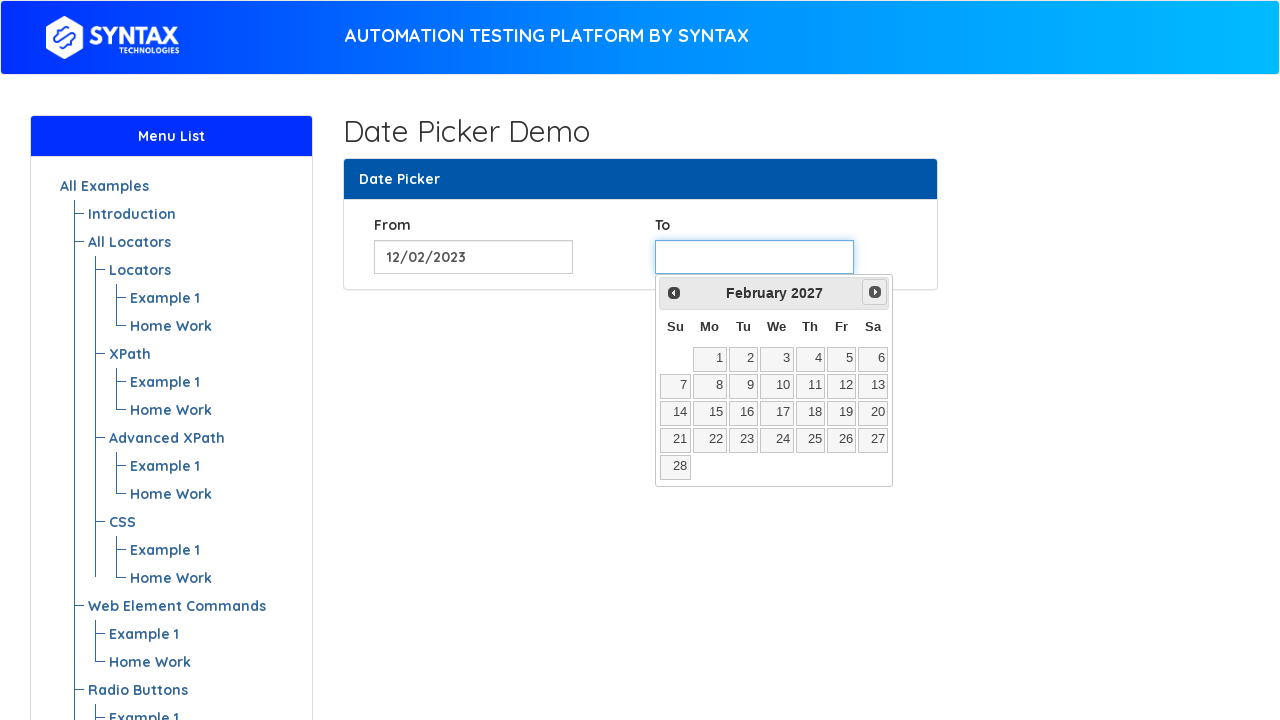

Retrieved current month text: February
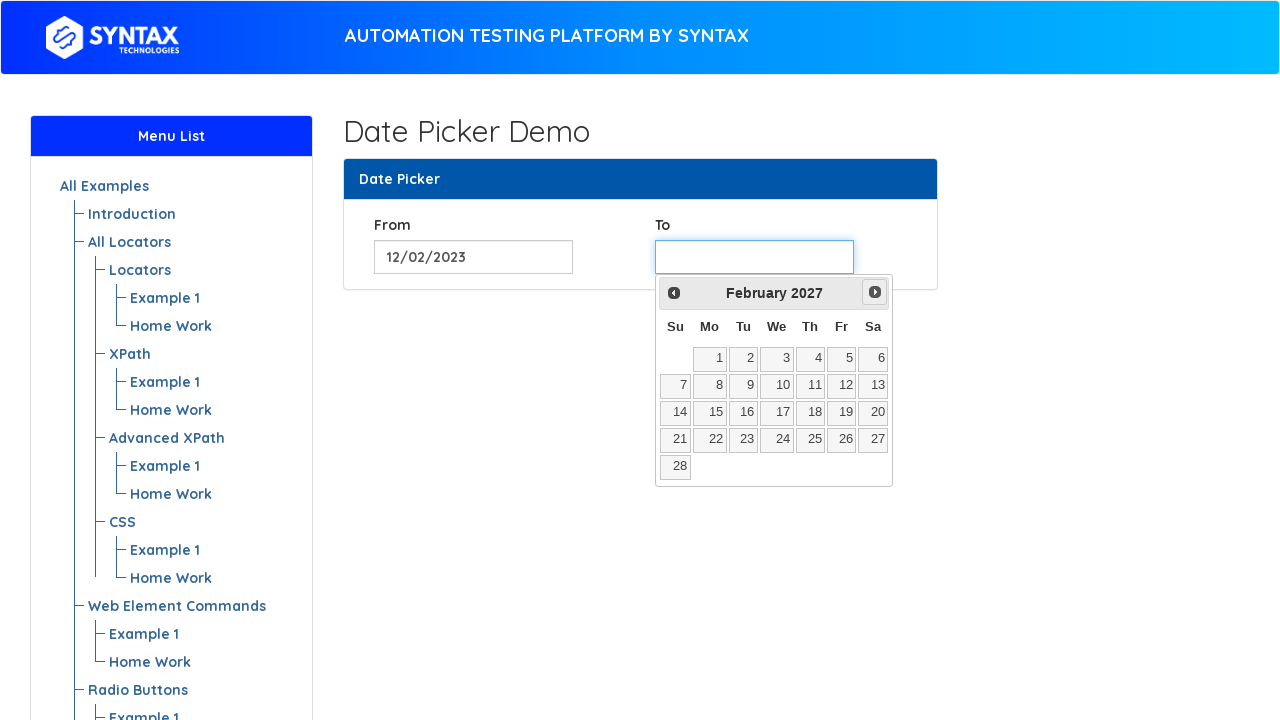

Clicked Next button to navigate forward in calendar at (875, 292) on xpath=//span[text()='Next']
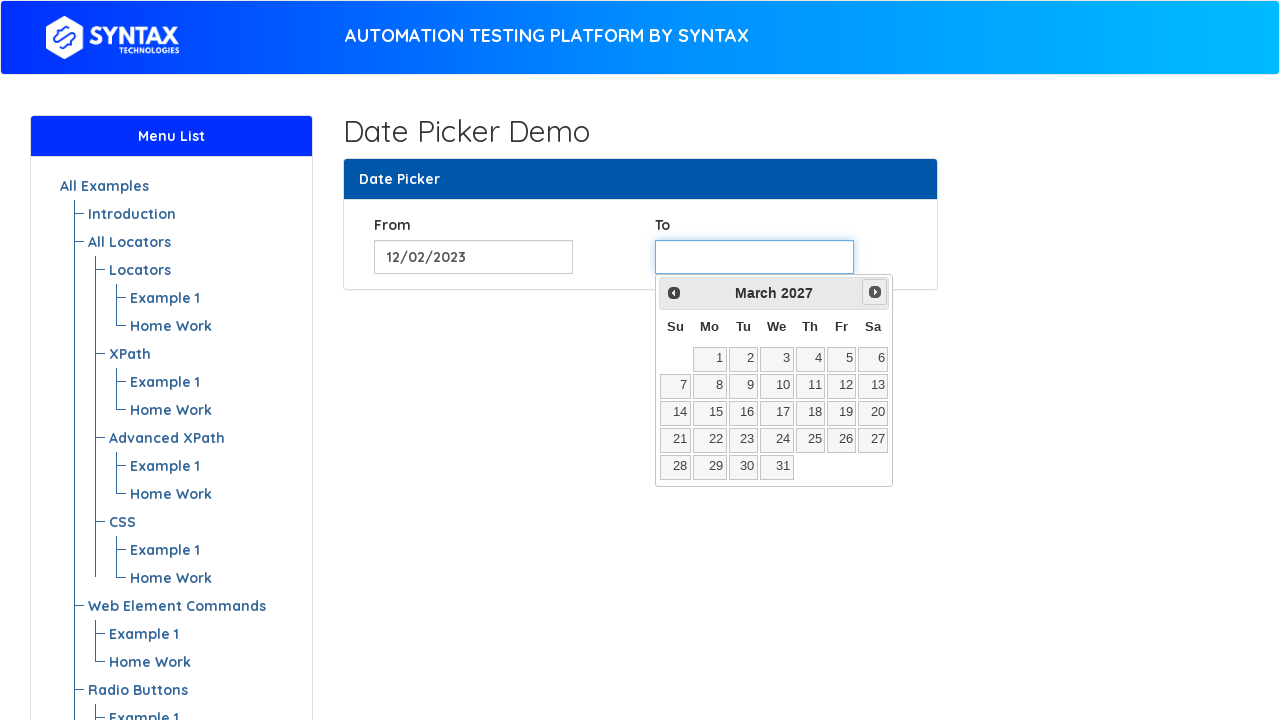

Retrieved current year text: 2027
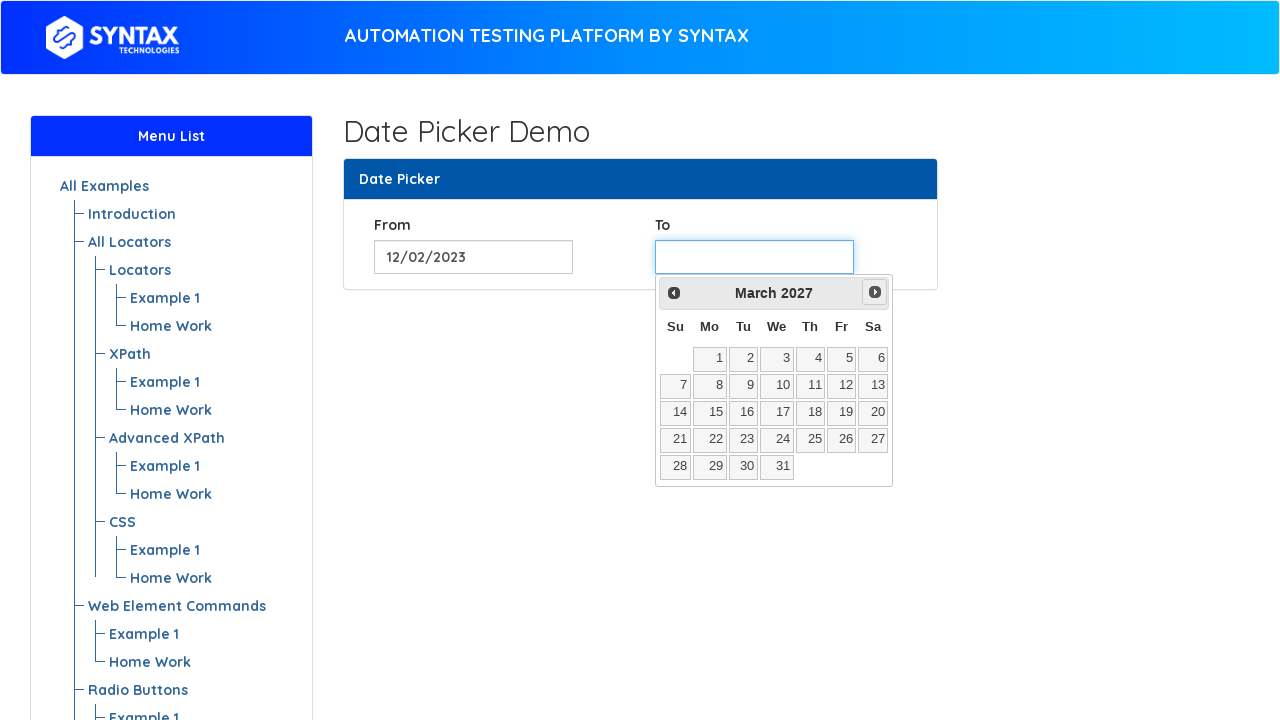

Retrieved current month text: March
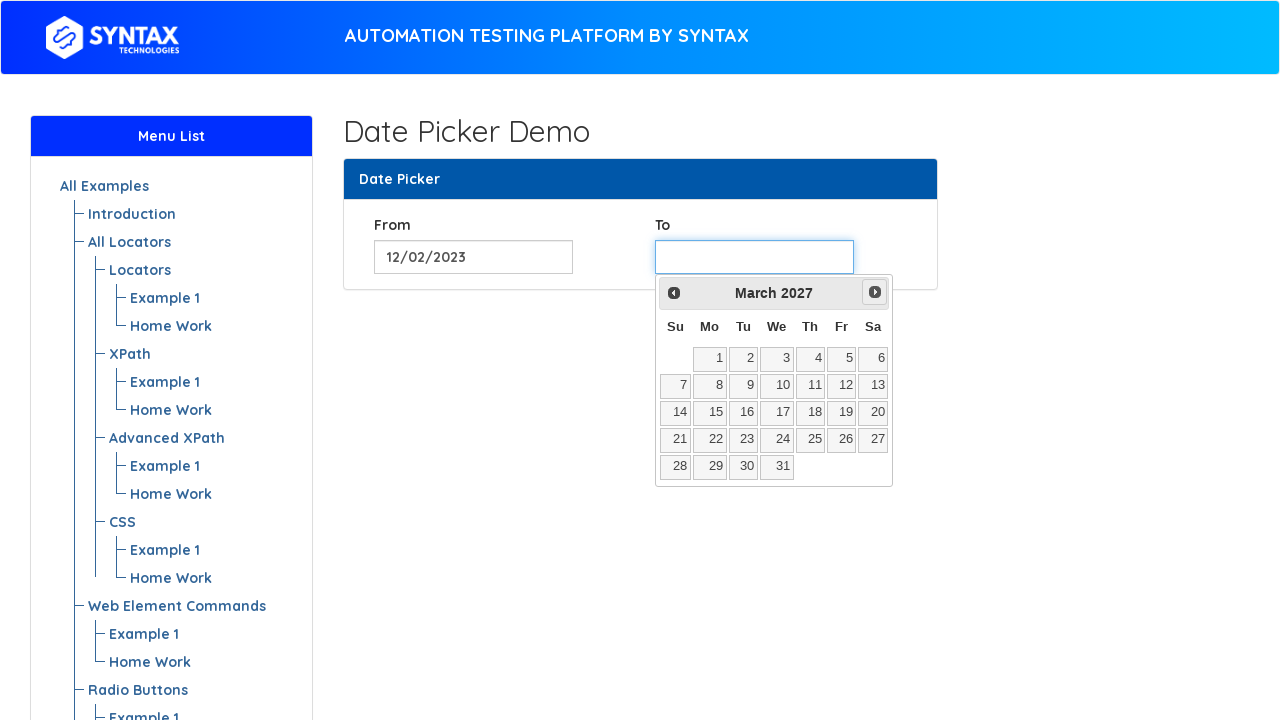

Clicked Next button to navigate forward in calendar at (875, 292) on xpath=//span[text()='Next']
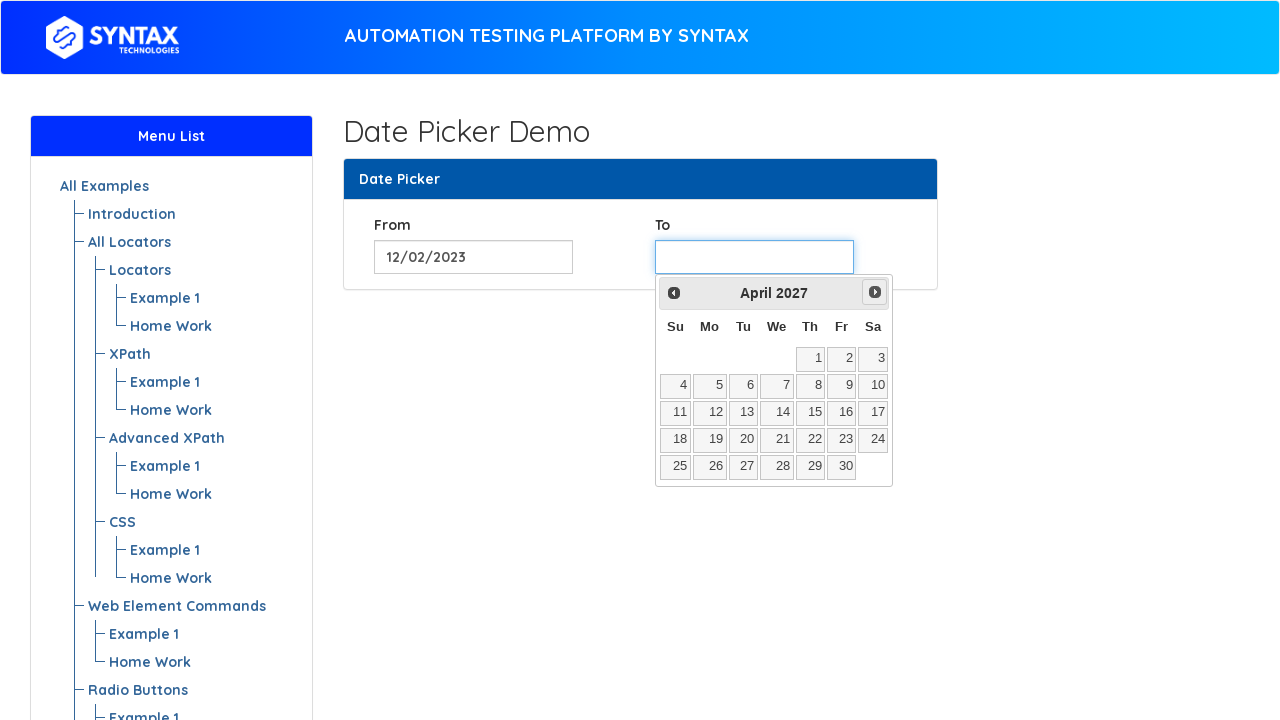

Retrieved current year text: 2027
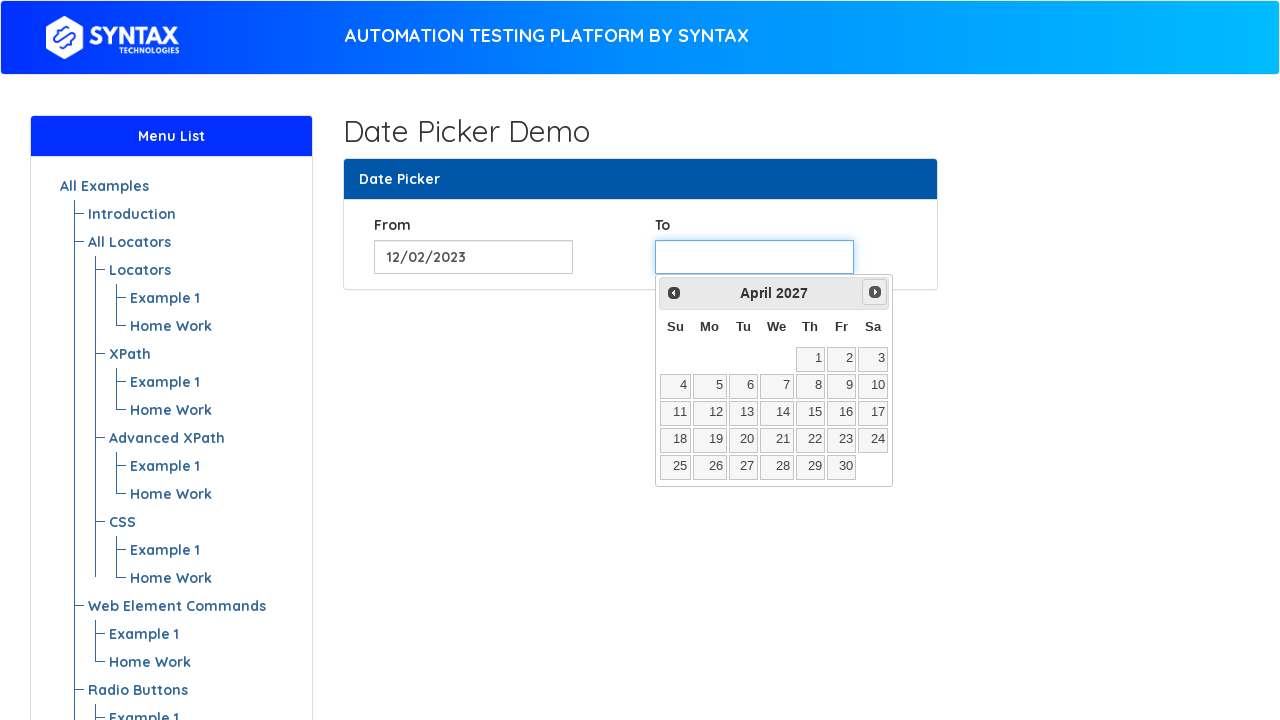

Retrieved current month text: April
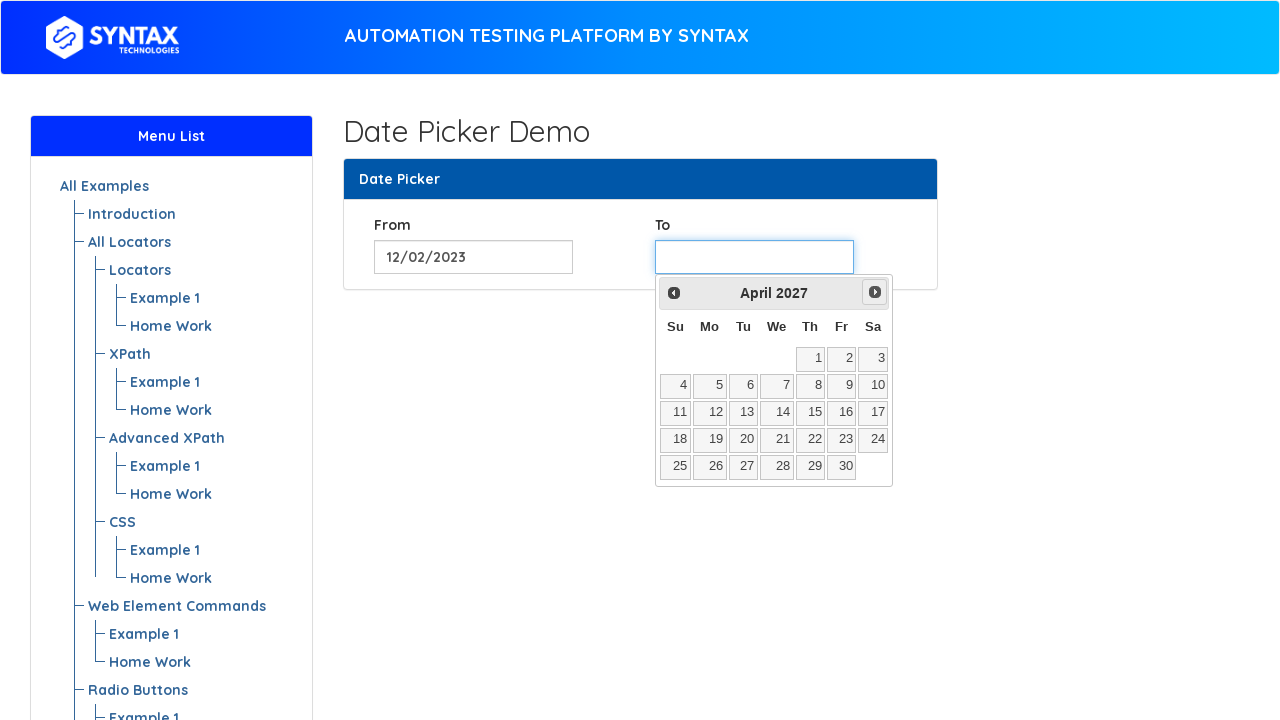

Clicked Next button to navigate forward in calendar at (875, 292) on xpath=//span[text()='Next']
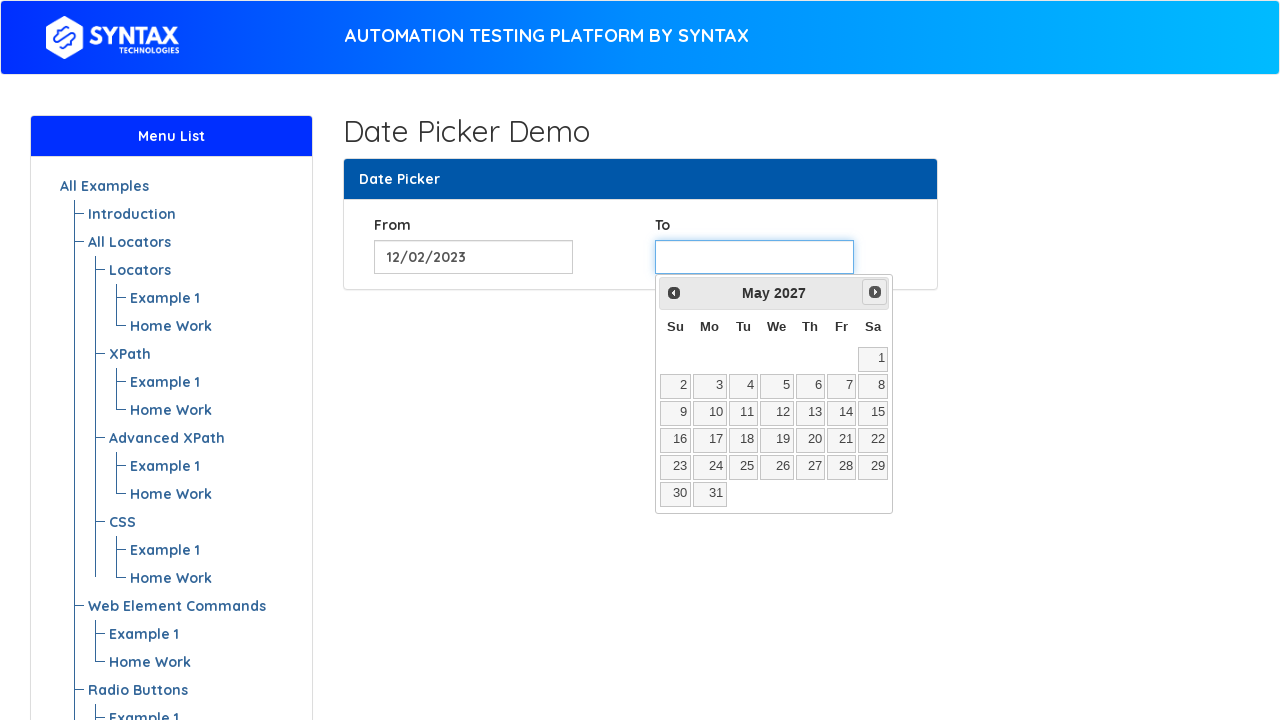

Retrieved current year text: 2027
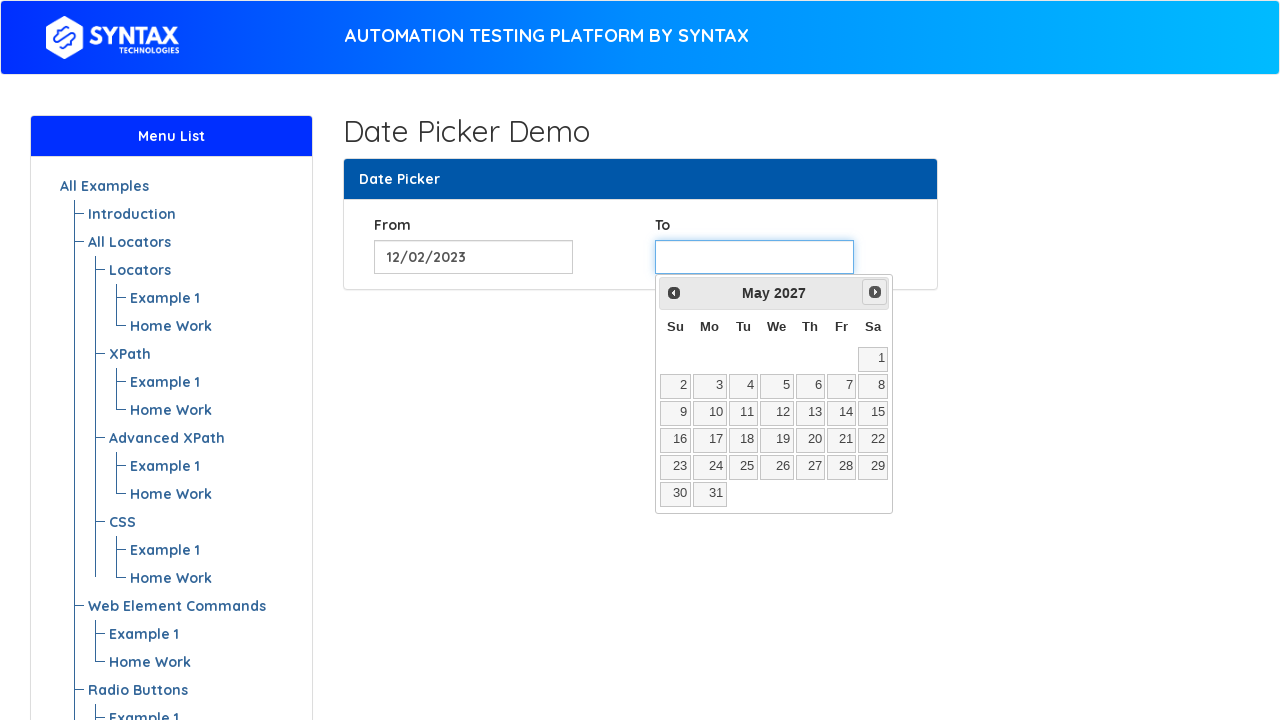

Retrieved current month text: May
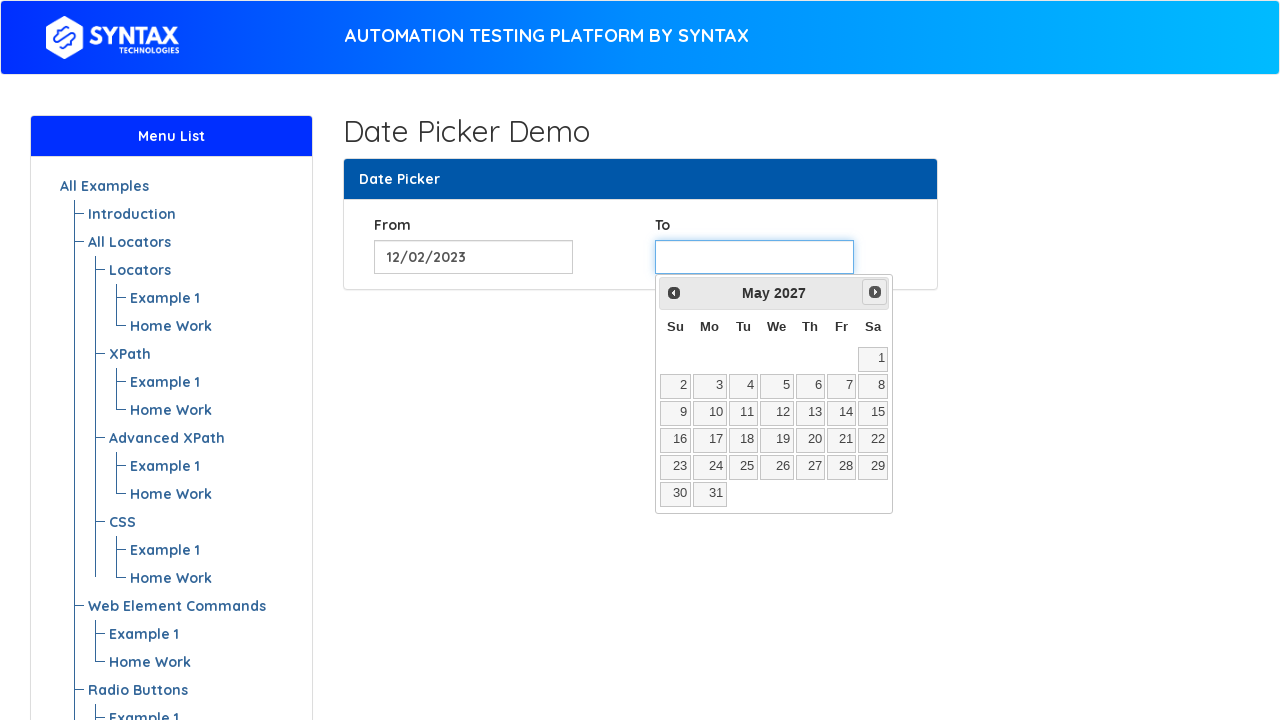

Clicked Next button to navigate forward in calendar at (875, 292) on xpath=//span[text()='Next']
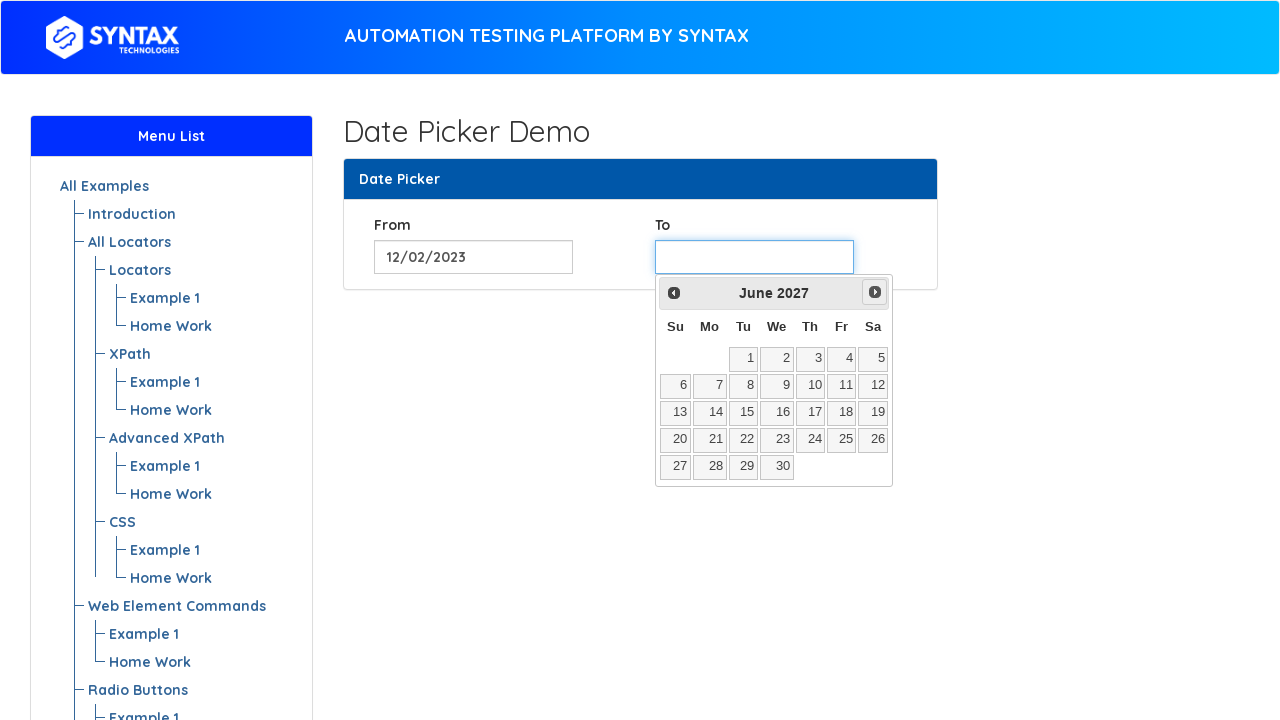

Retrieved current year text: 2027
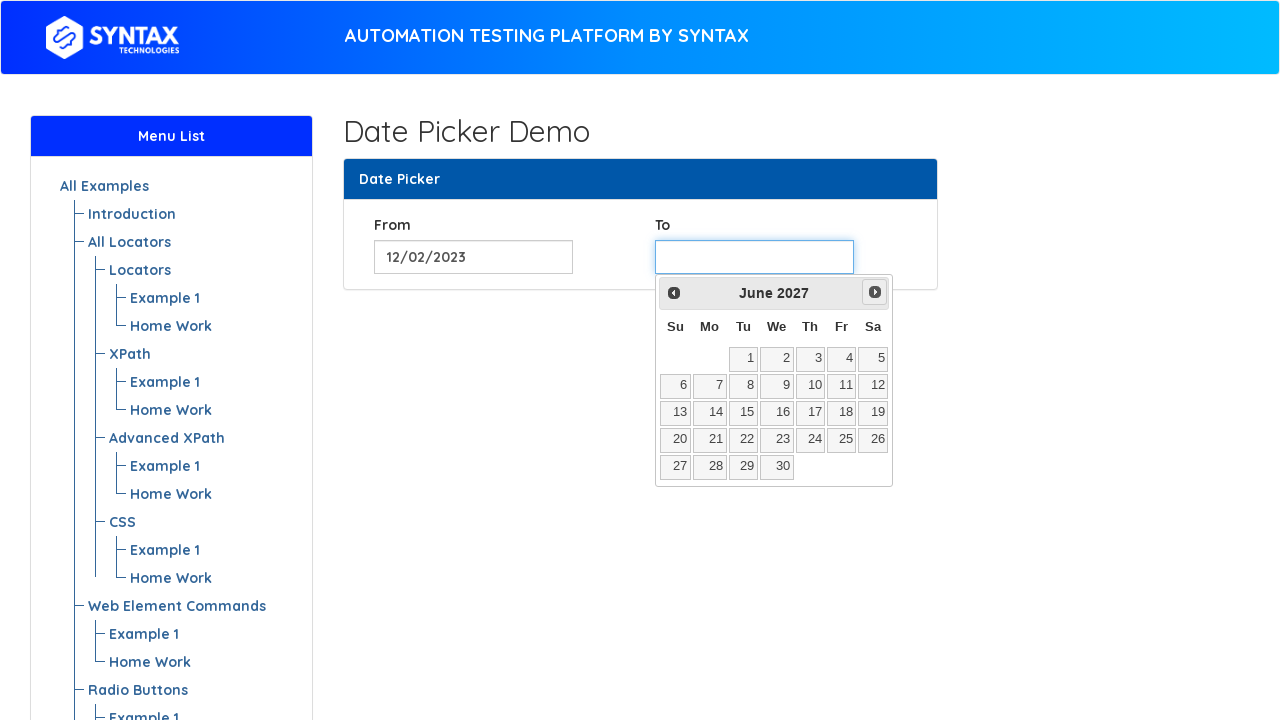

Retrieved current month text: June
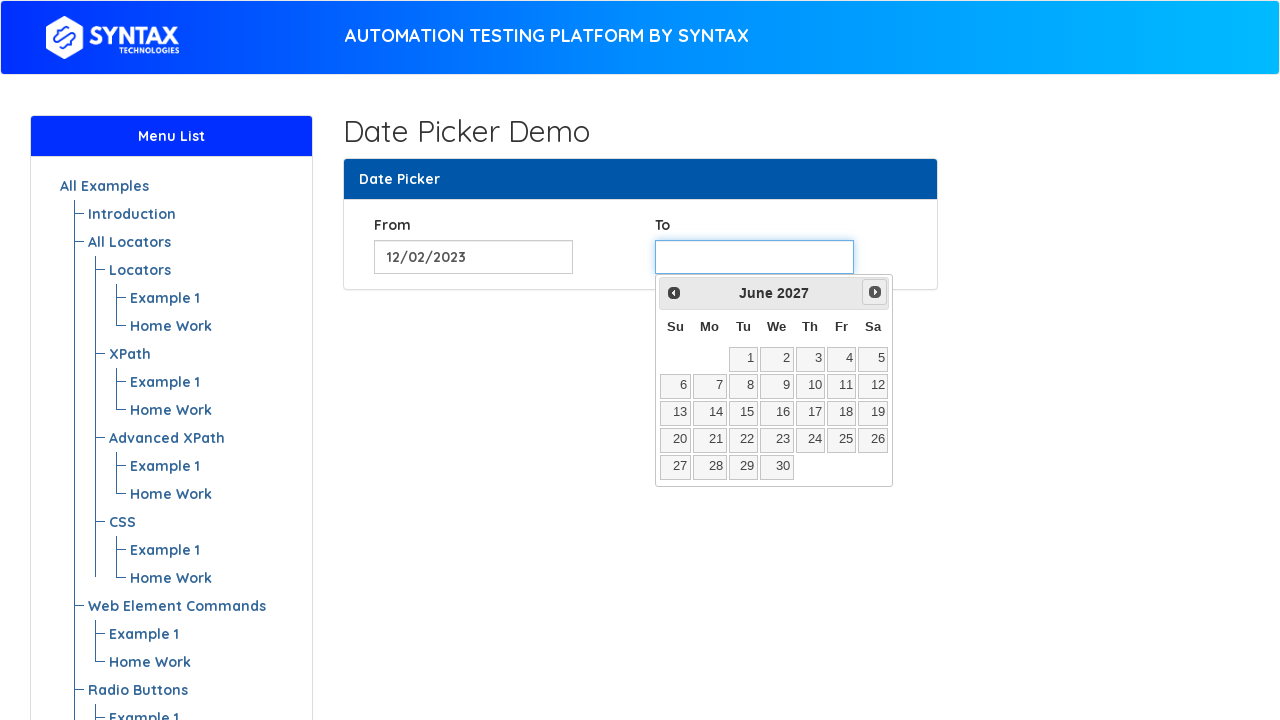

Selected day 10 from calendar at (810, 386) on //table/tbody/tr/td/a[text()='10']
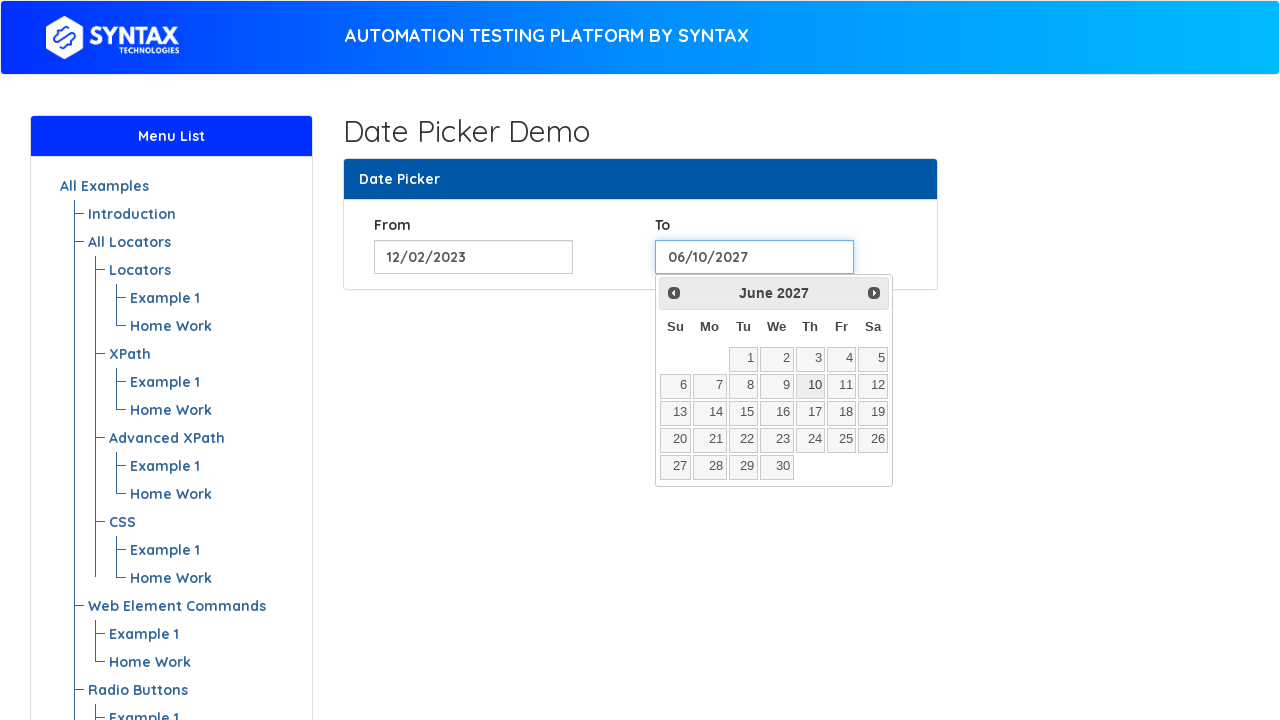

Successfully selected 'To' date as June 10, 2027
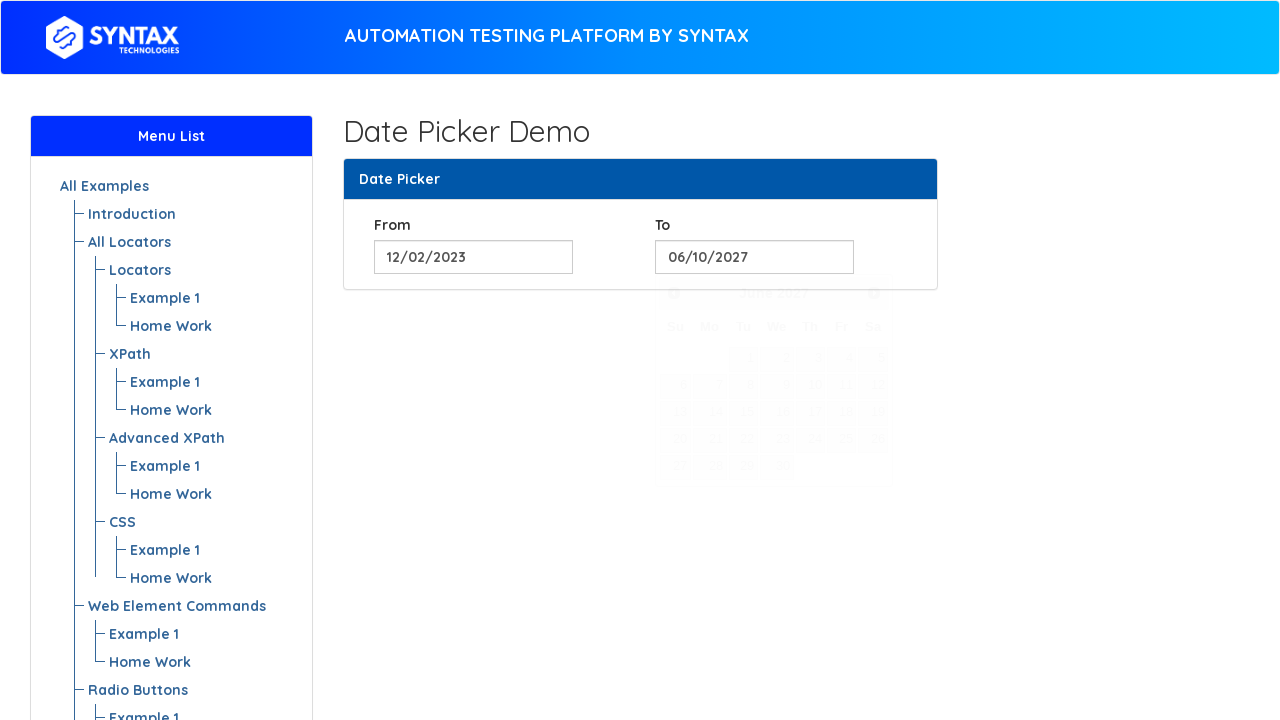

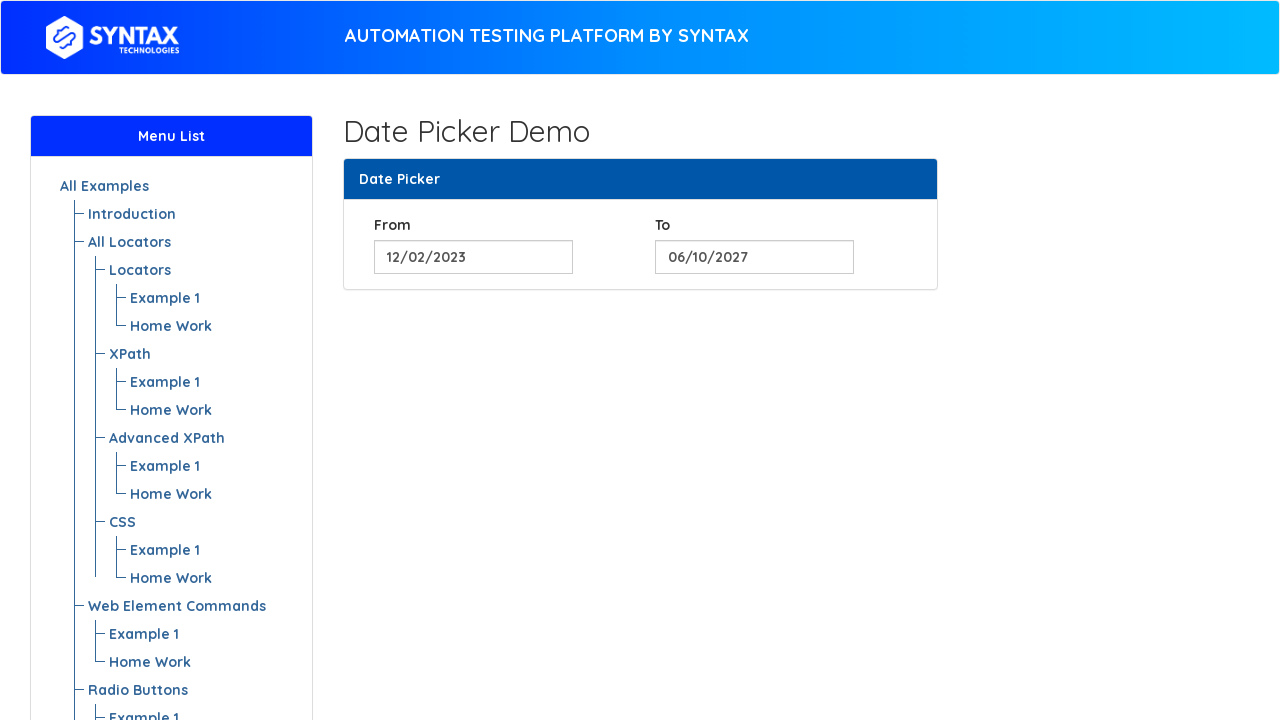